Automates the "1 to 50" game by clicking numbered buttons in sequential order from 1 to 50

Starting URL: http://zzzscore.com/1to50

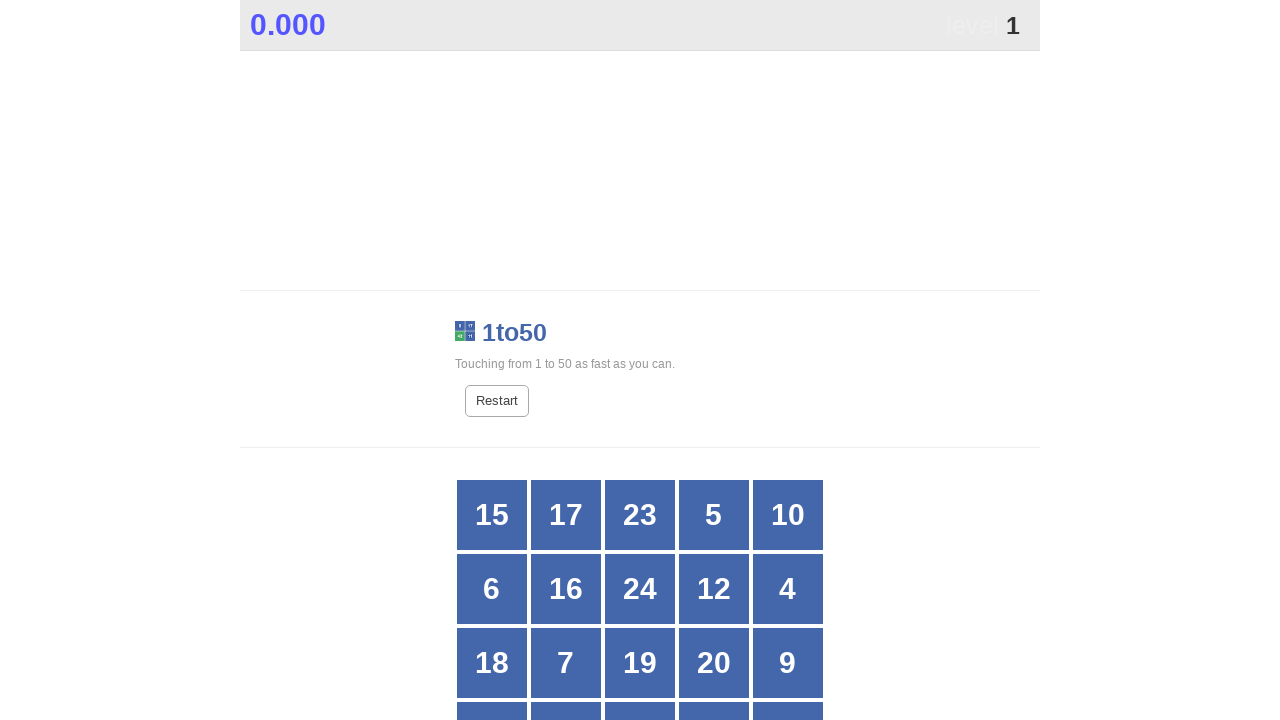

Located all grid buttons for number 1
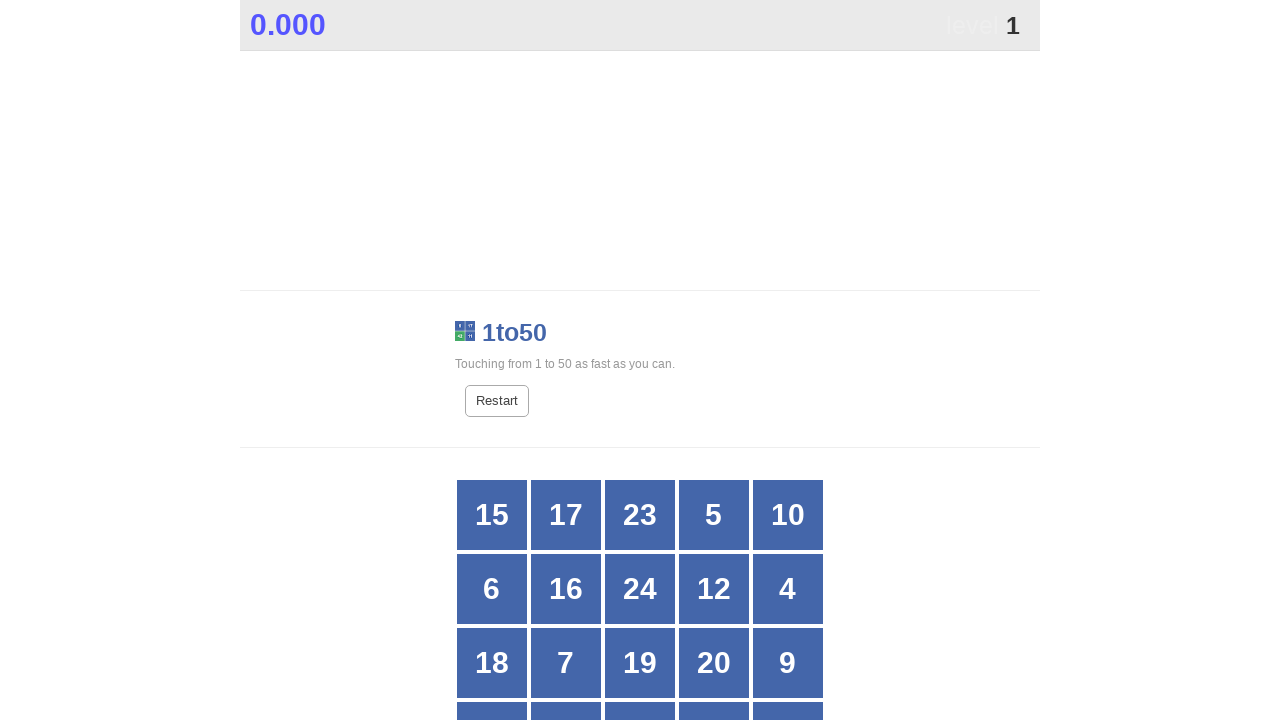

Counted 25 total buttons in grid
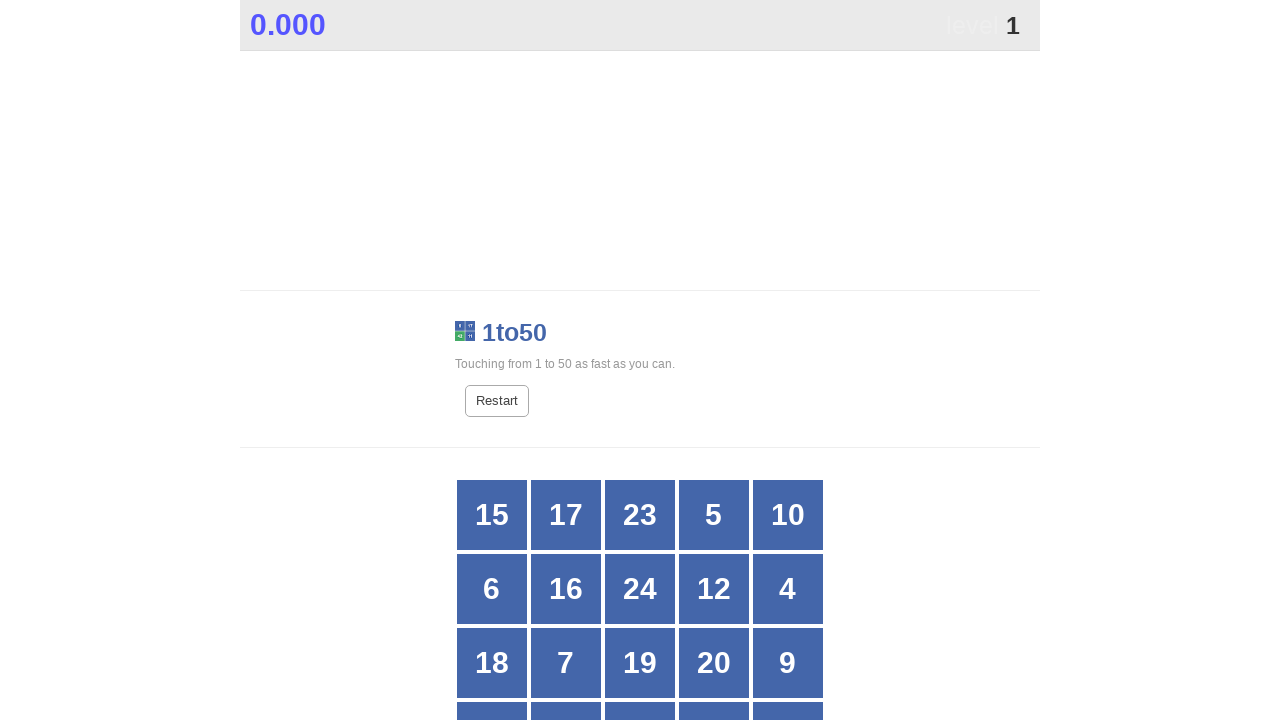

Clicked button with number 1 at (714, 361) on xpath=//*[@id="grid"]/div >> nth=23
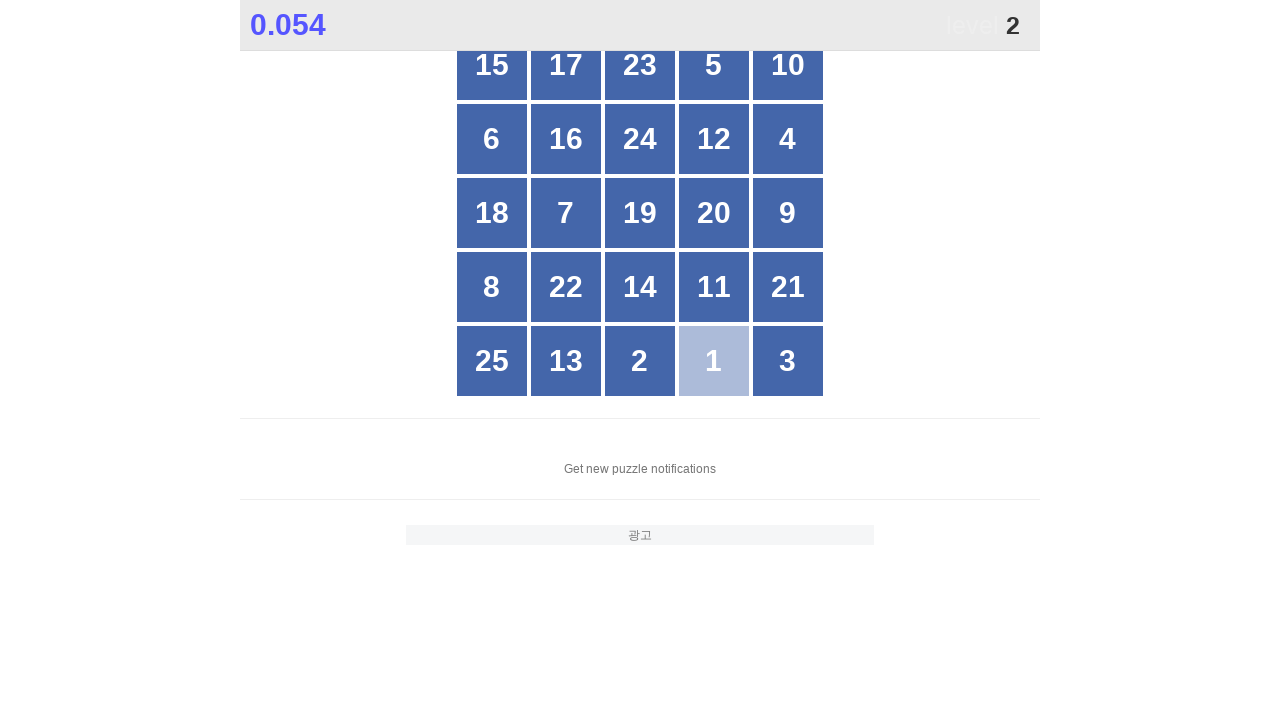

Located all grid buttons for number 2
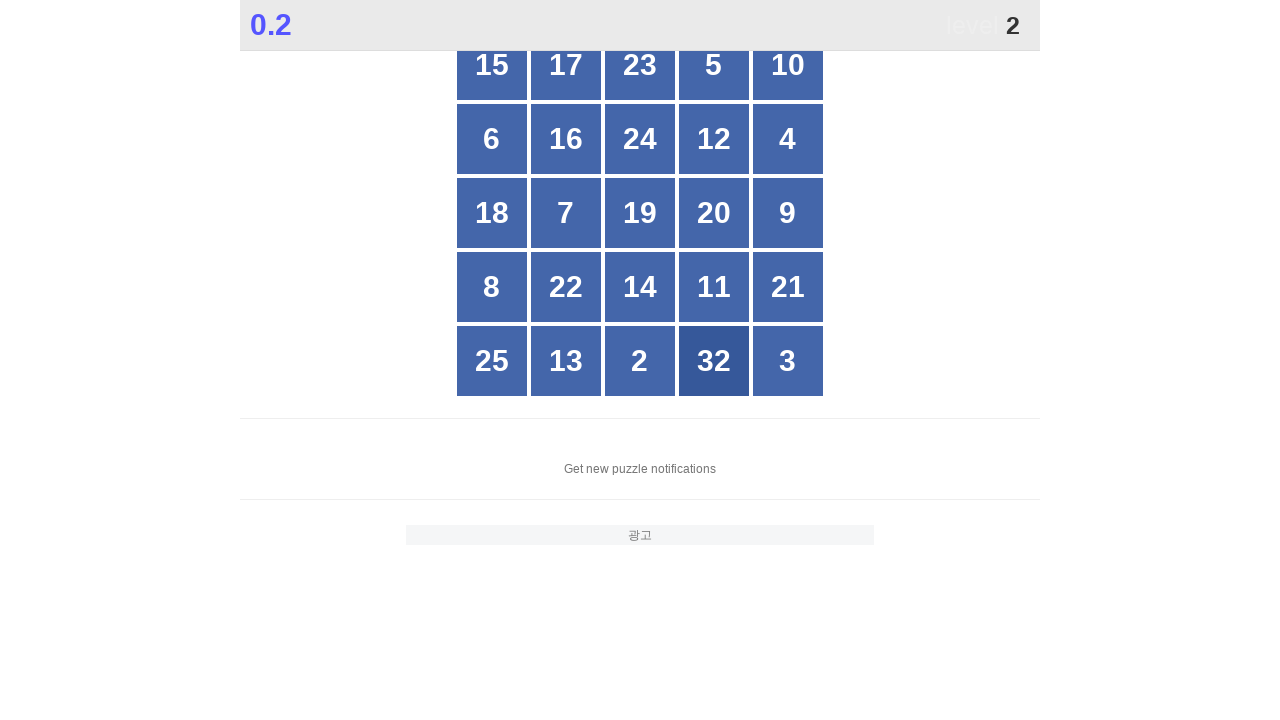

Counted 25 total buttons in grid
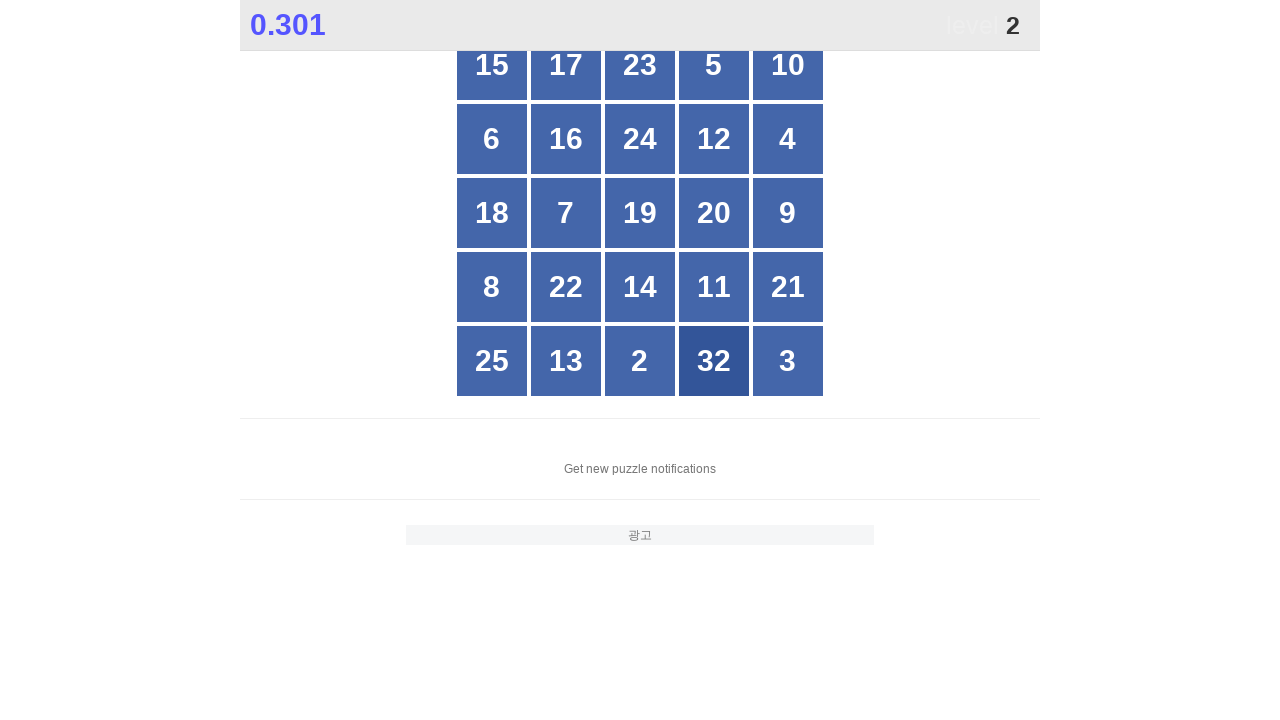

Clicked button with number 2 at (640, 361) on xpath=//*[@id="grid"]/div >> nth=22
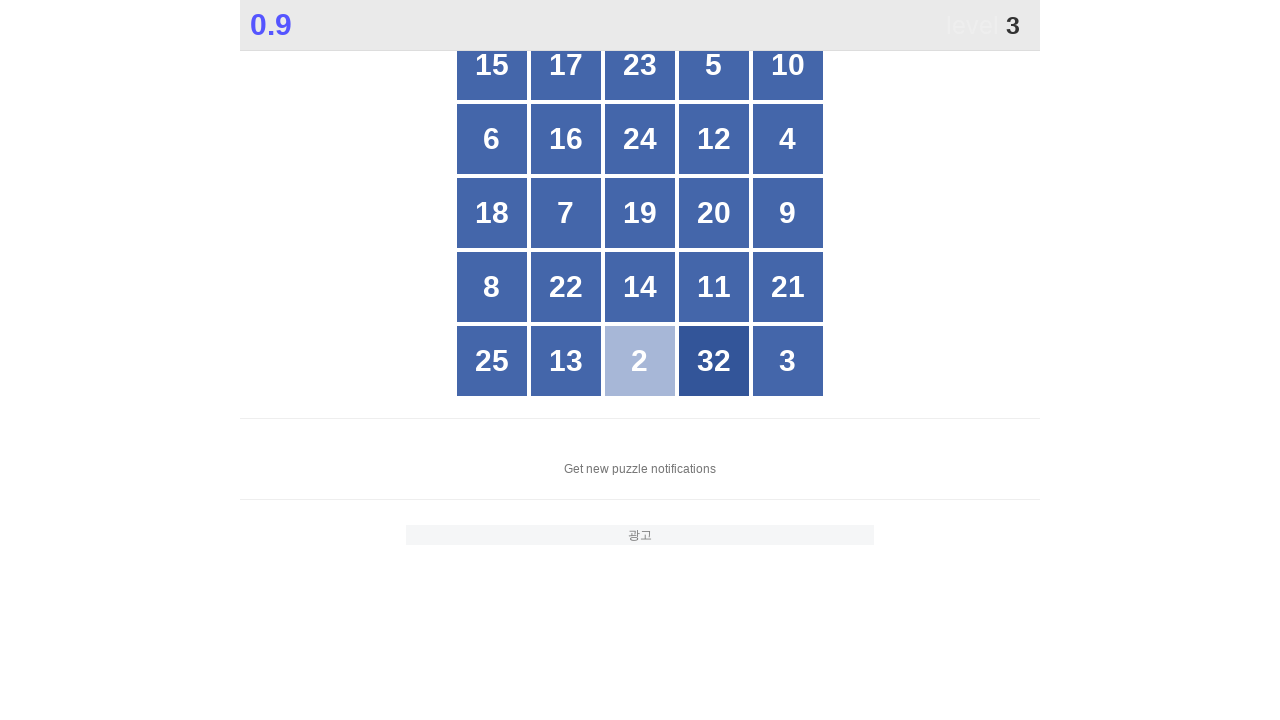

Located all grid buttons for number 3
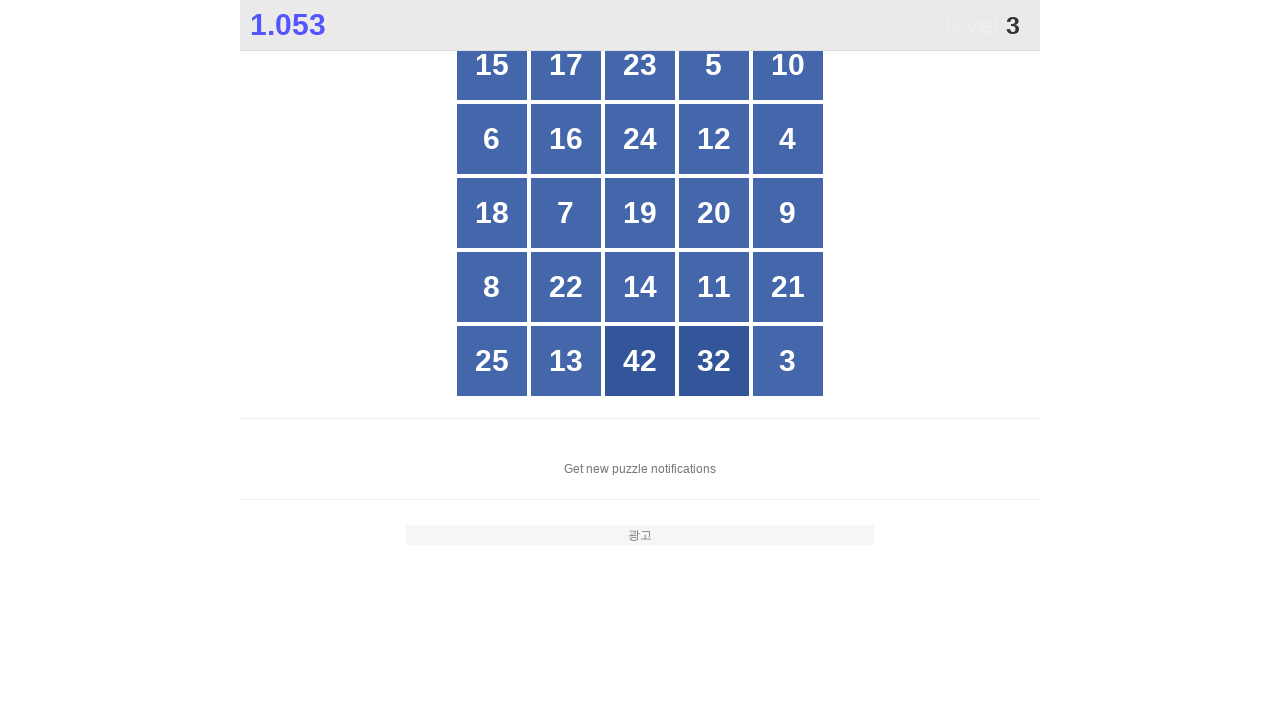

Counted 25 total buttons in grid
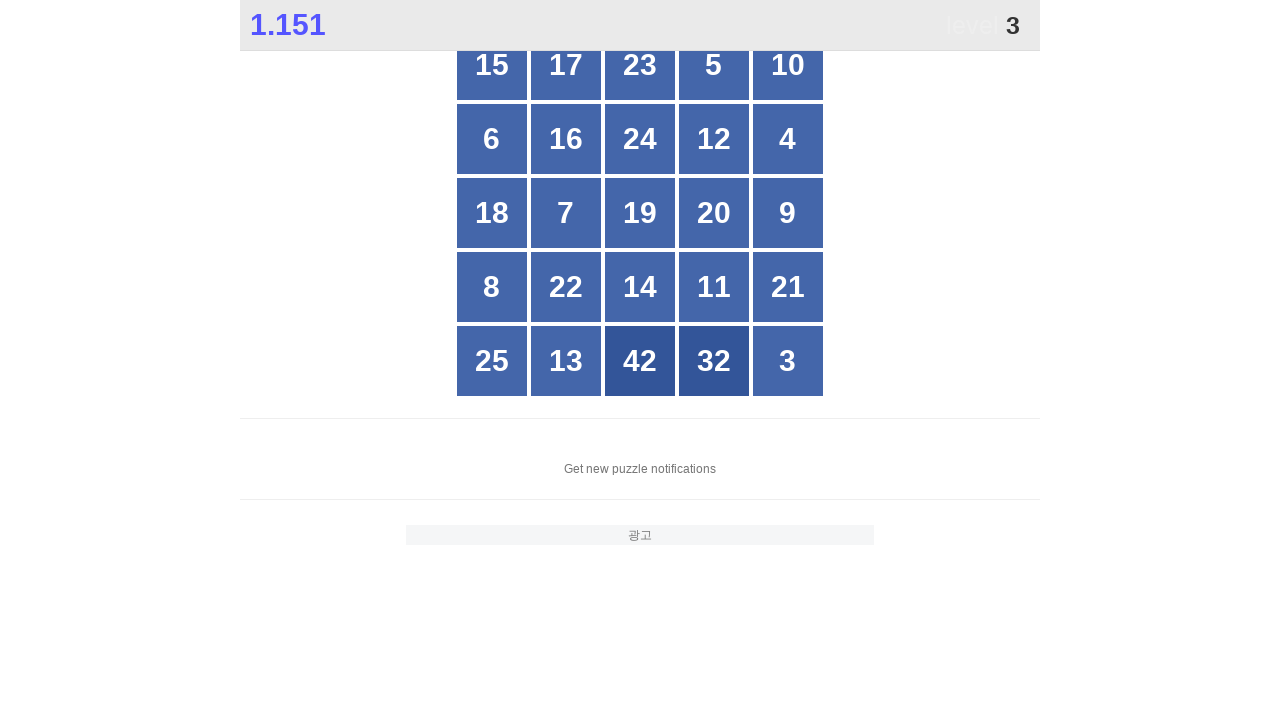

Clicked button with number 3 at (788, 361) on xpath=//*[@id="grid"]/div >> nth=24
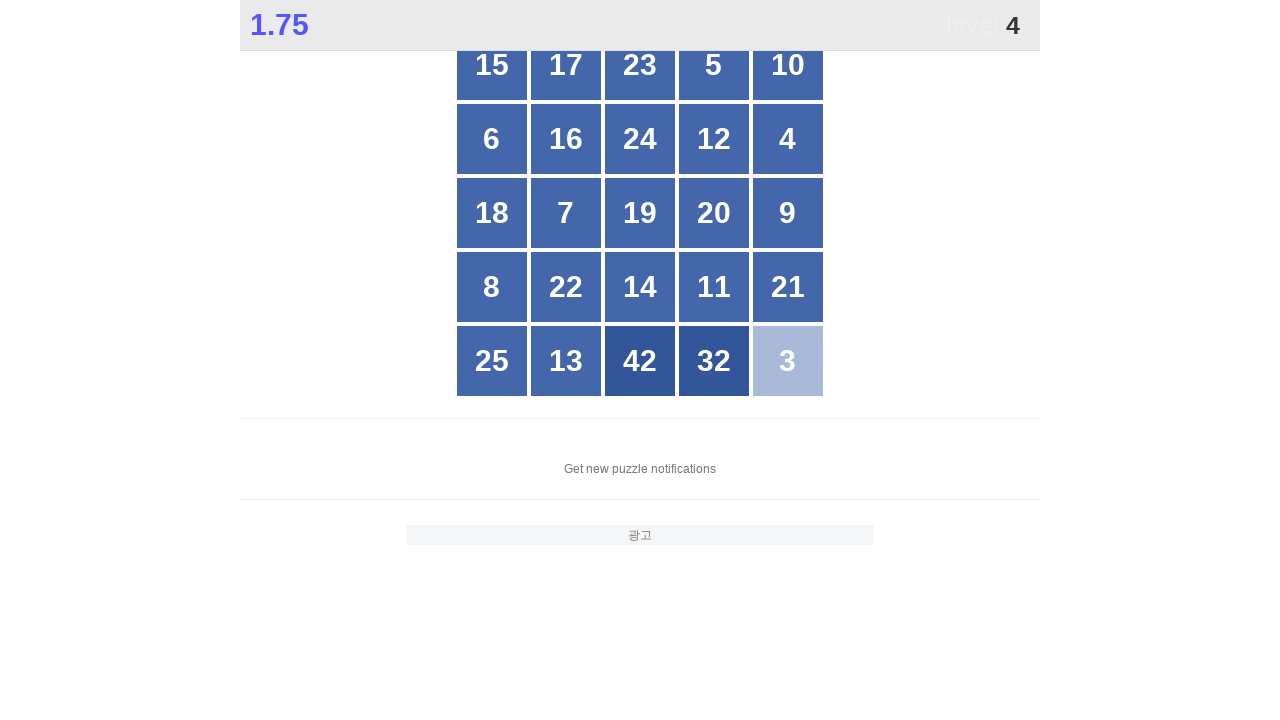

Located all grid buttons for number 4
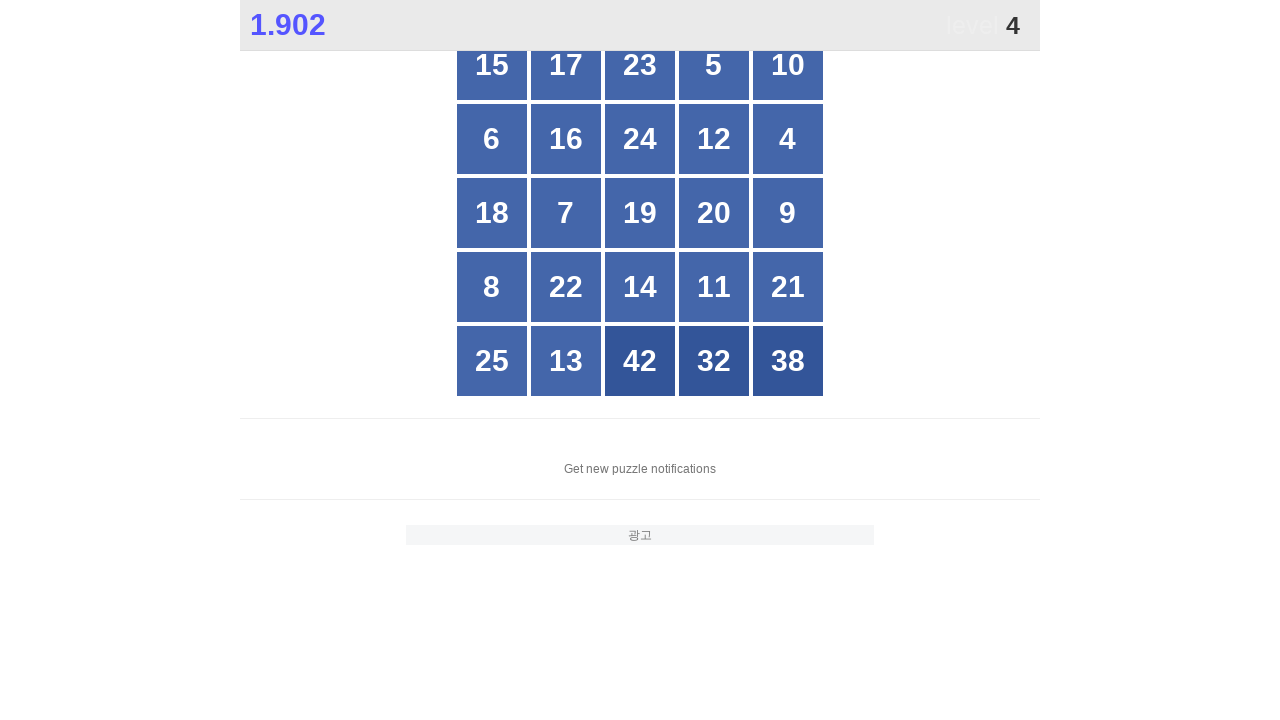

Counted 25 total buttons in grid
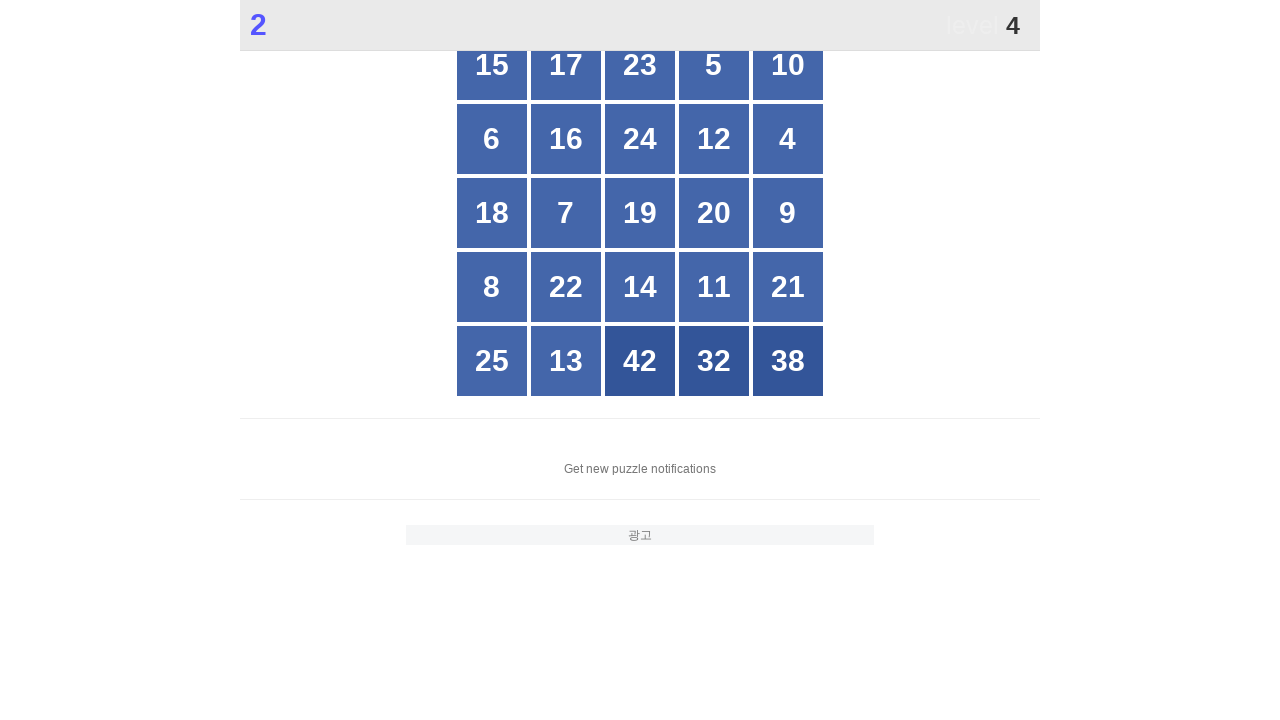

Clicked button with number 4 at (788, 139) on xpath=//*[@id="grid"]/div >> nth=9
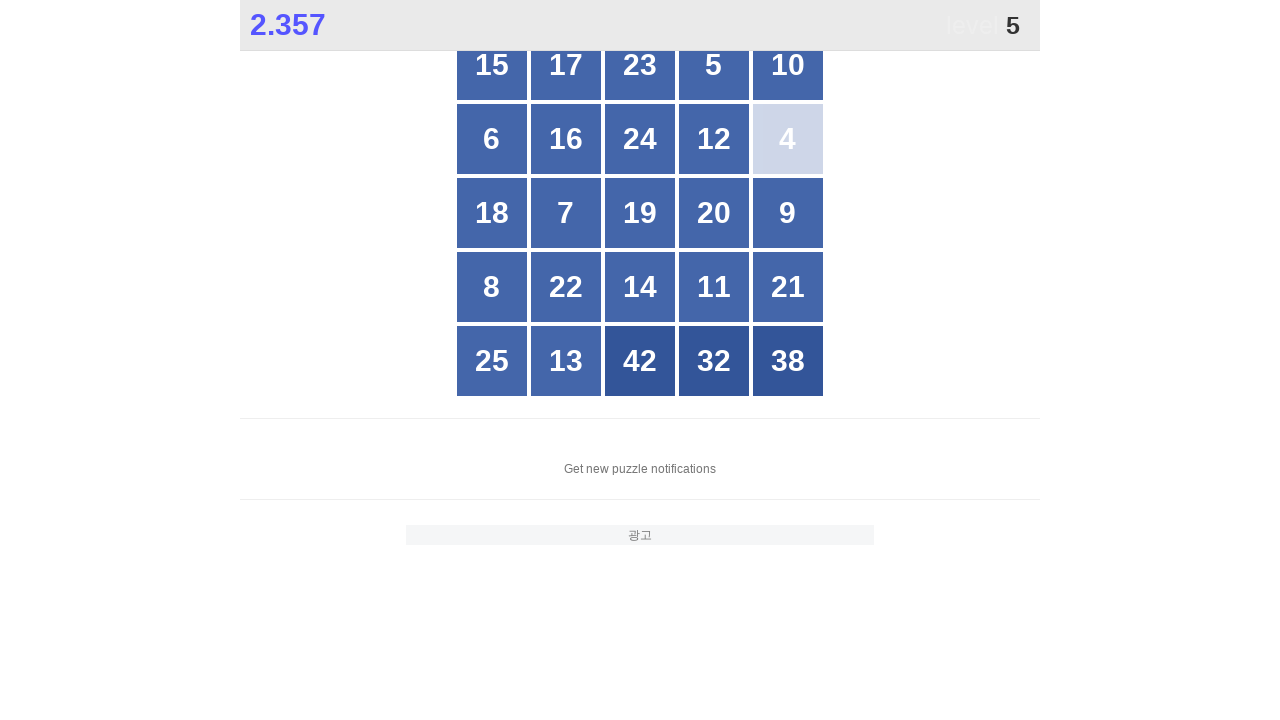

Located all grid buttons for number 5
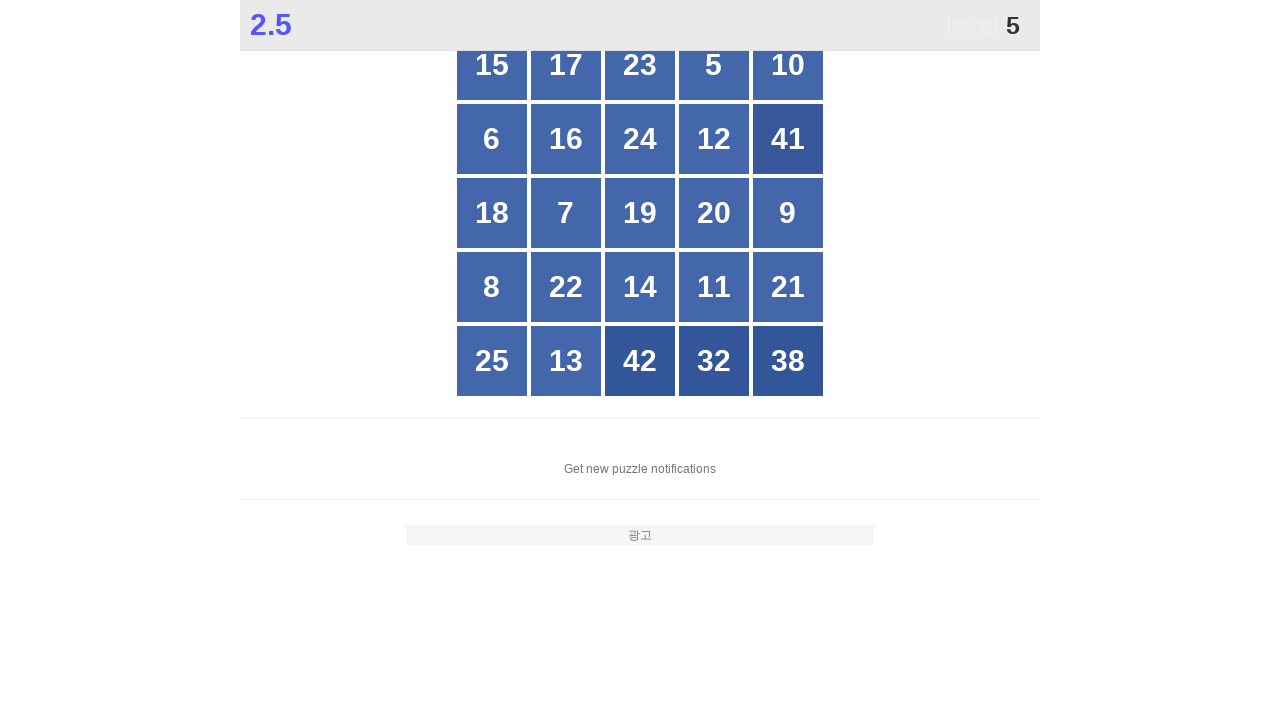

Counted 25 total buttons in grid
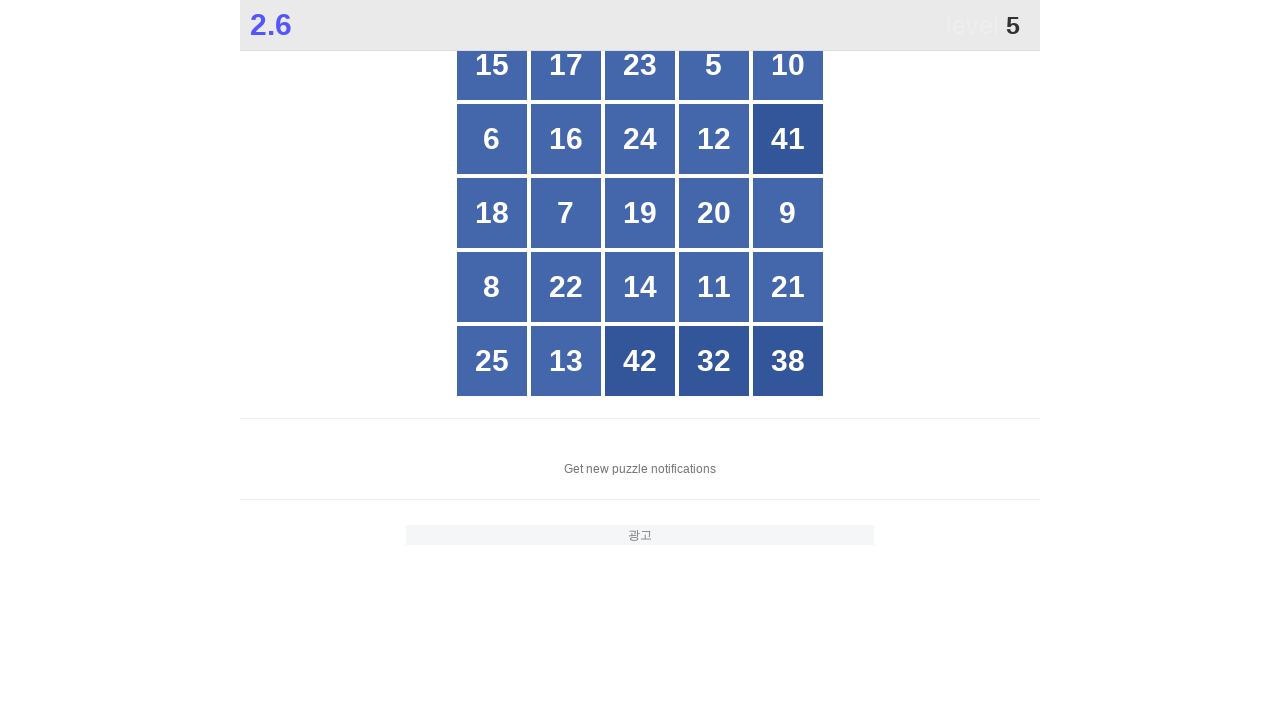

Clicked button with number 5 at (714, 65) on xpath=//*[@id="grid"]/div >> nth=3
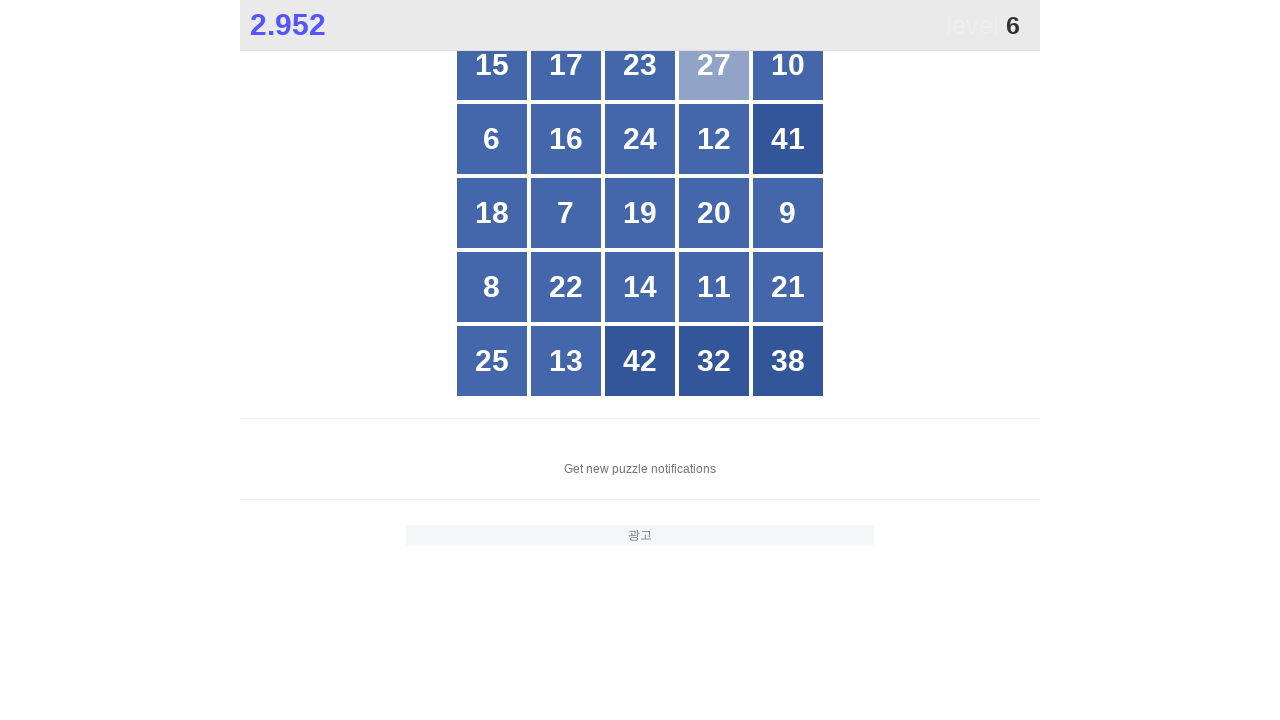

Located all grid buttons for number 6
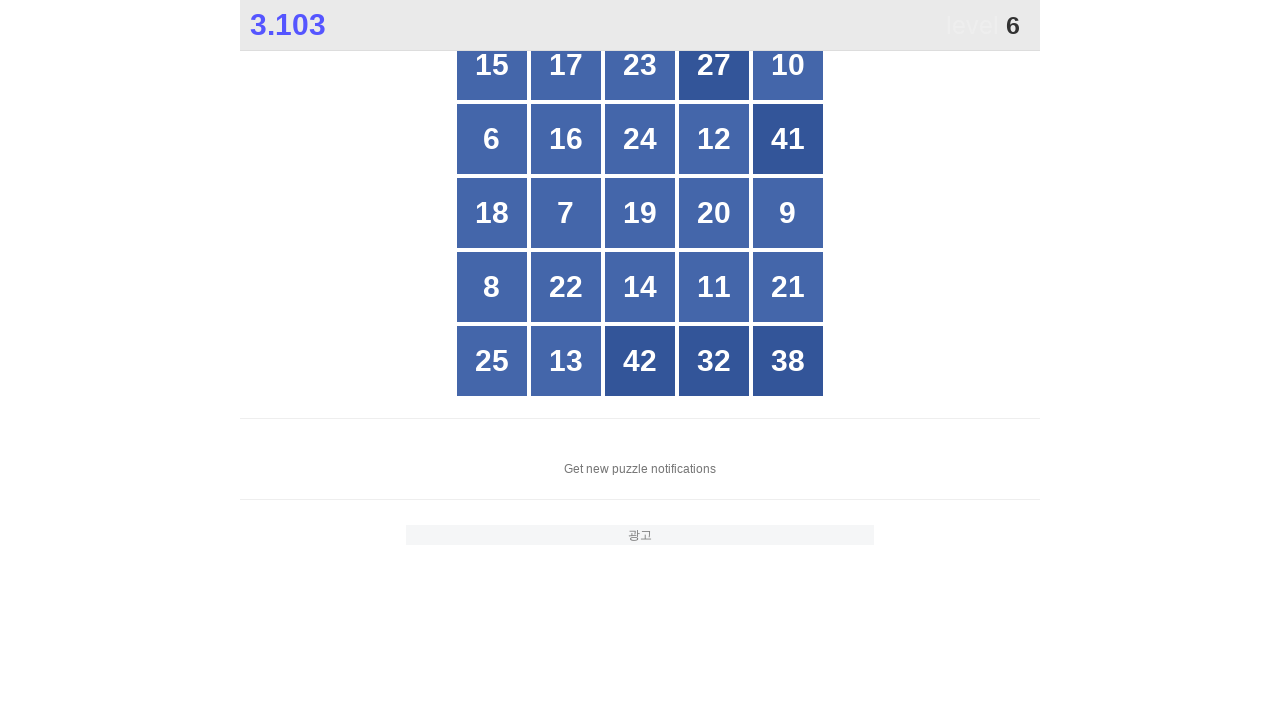

Counted 25 total buttons in grid
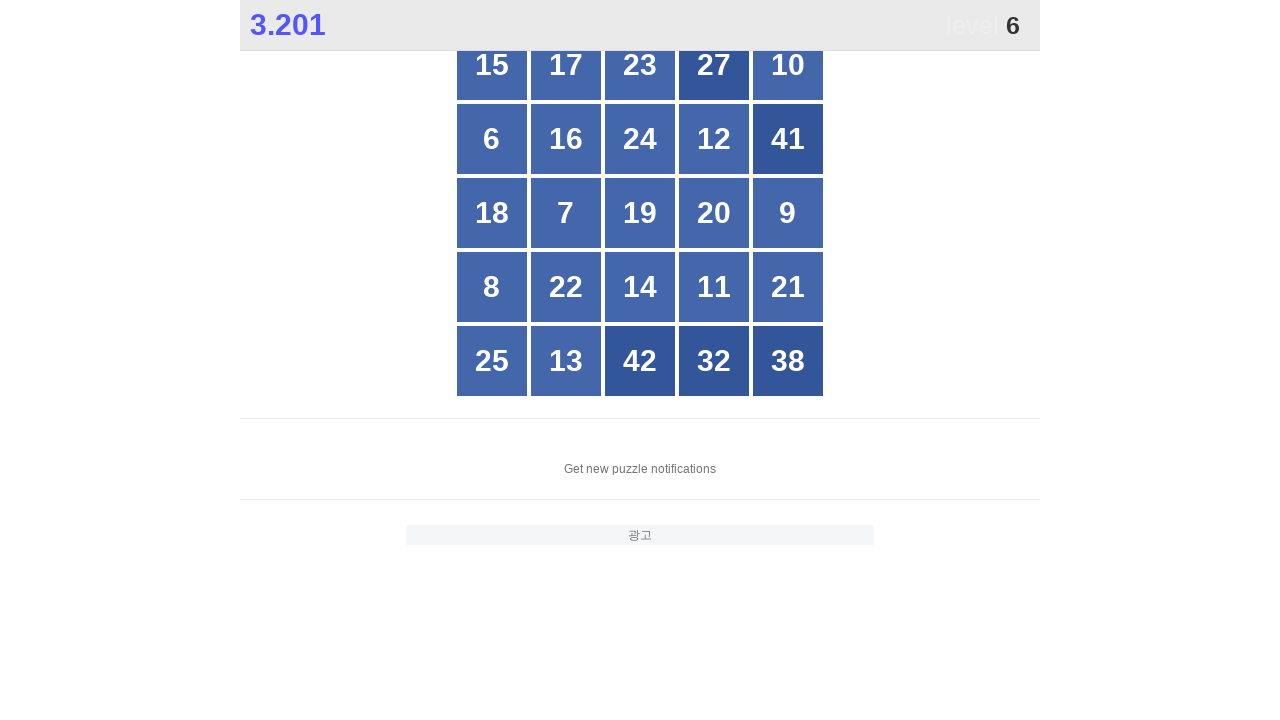

Clicked button with number 6 at (492, 139) on xpath=//*[@id="grid"]/div >> nth=5
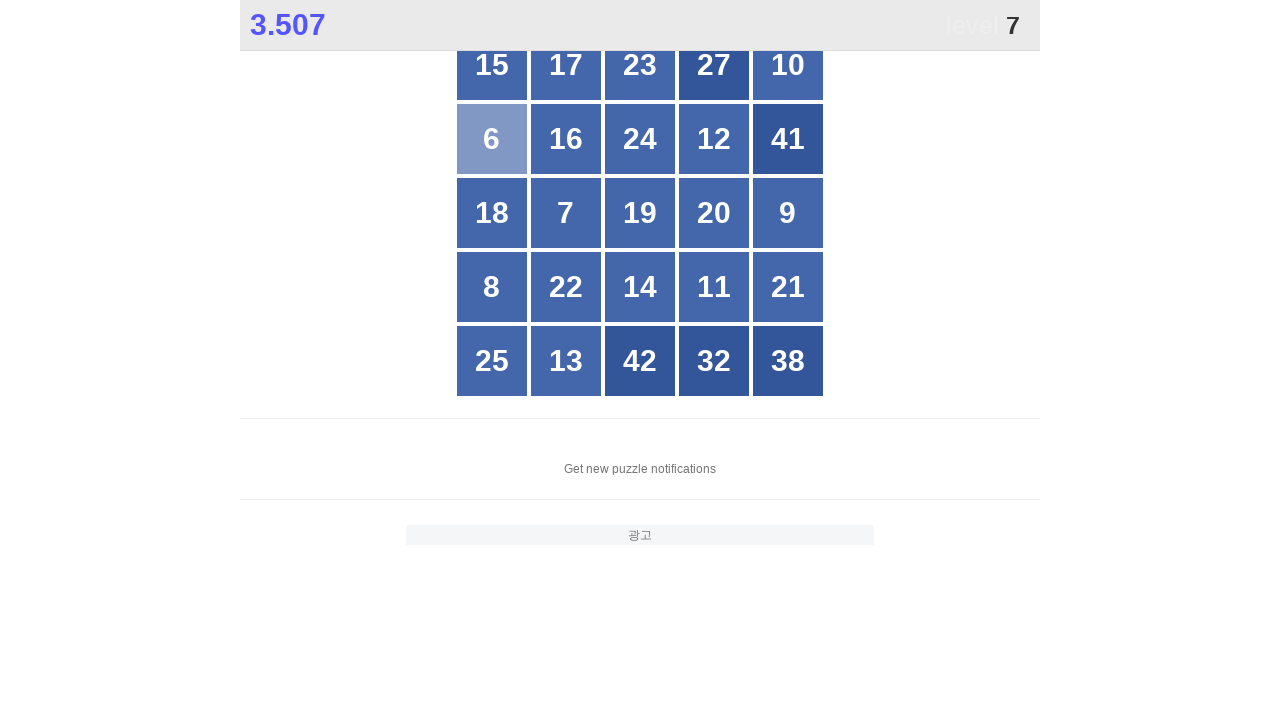

Located all grid buttons for number 7
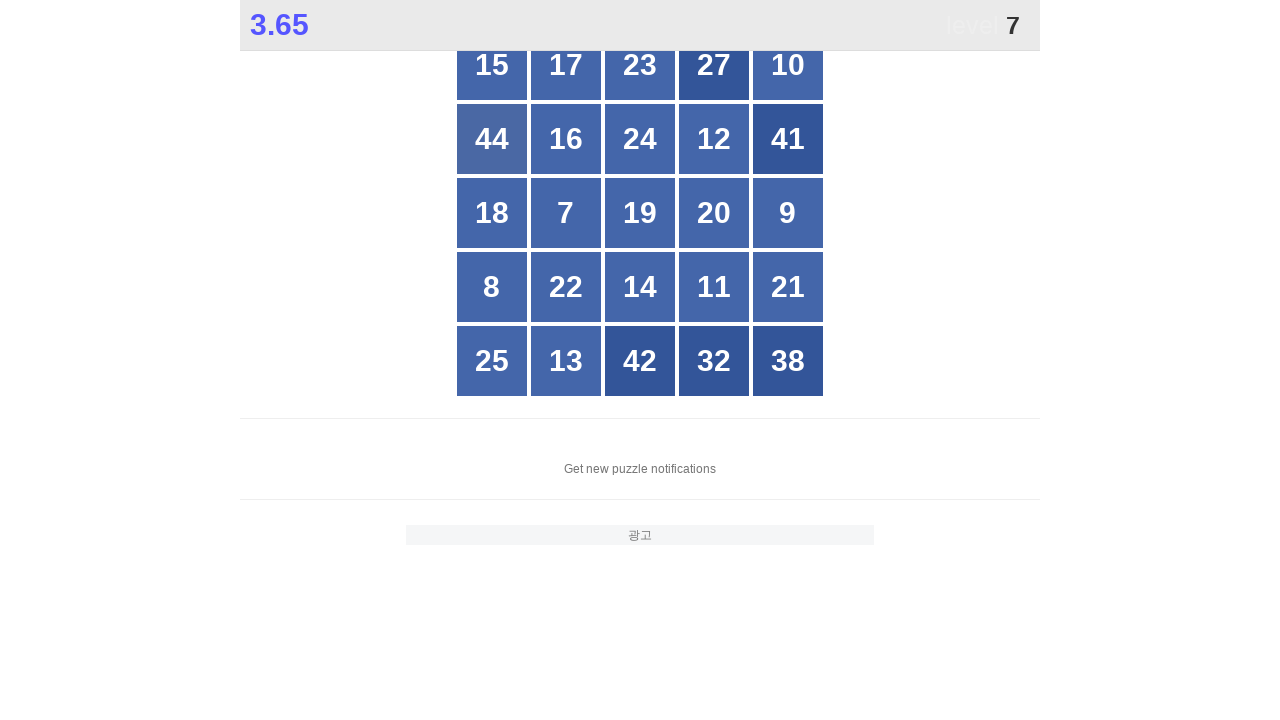

Counted 25 total buttons in grid
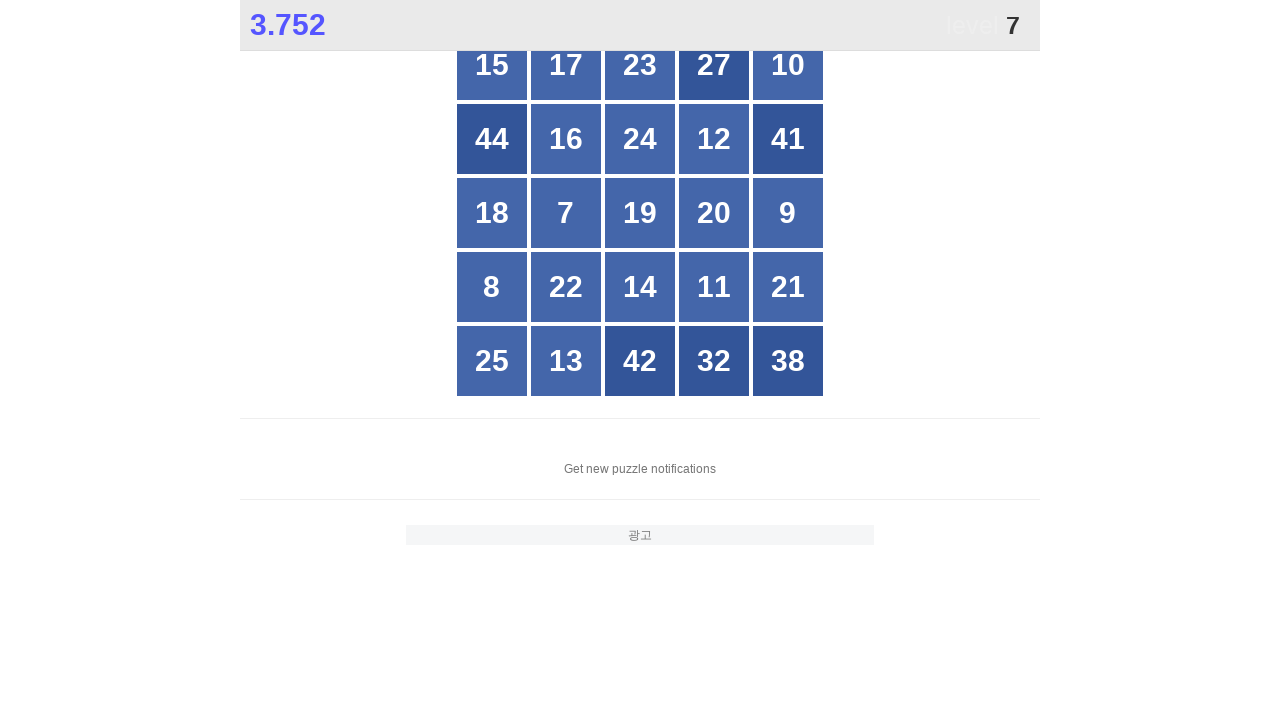

Clicked button with number 7 at (566, 213) on xpath=//*[@id="grid"]/div >> nth=11
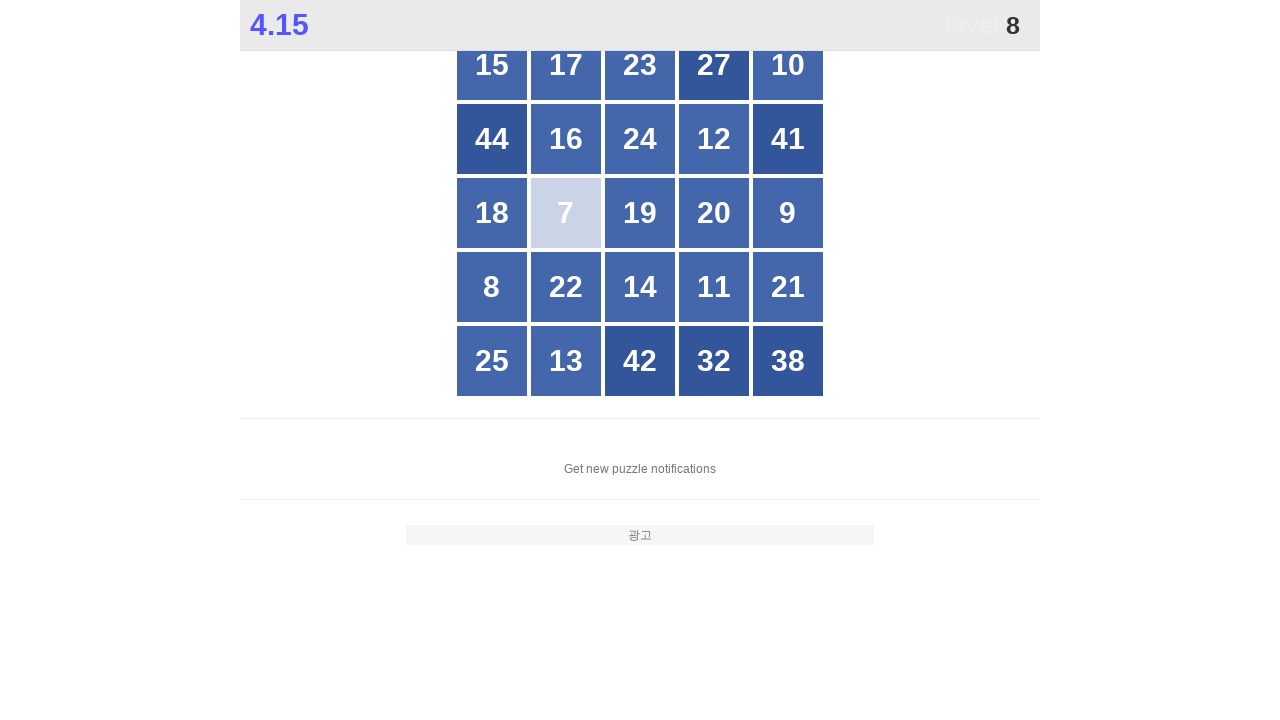

Located all grid buttons for number 8
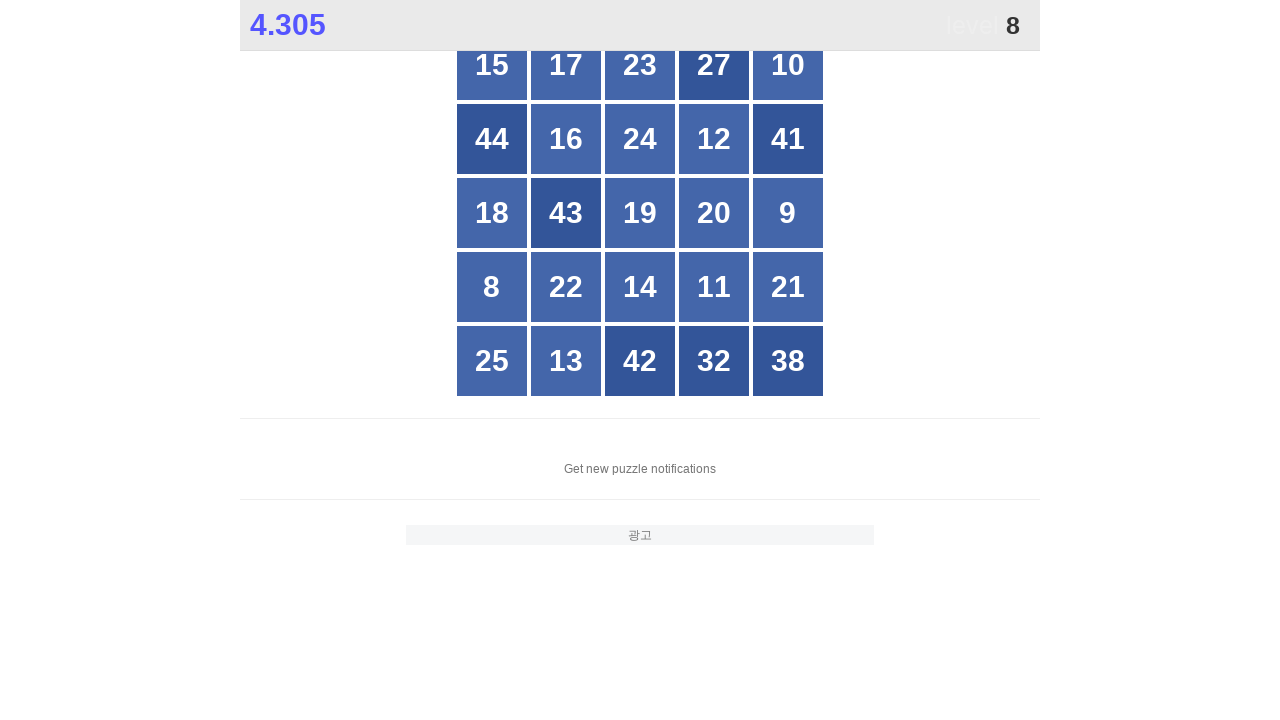

Counted 25 total buttons in grid
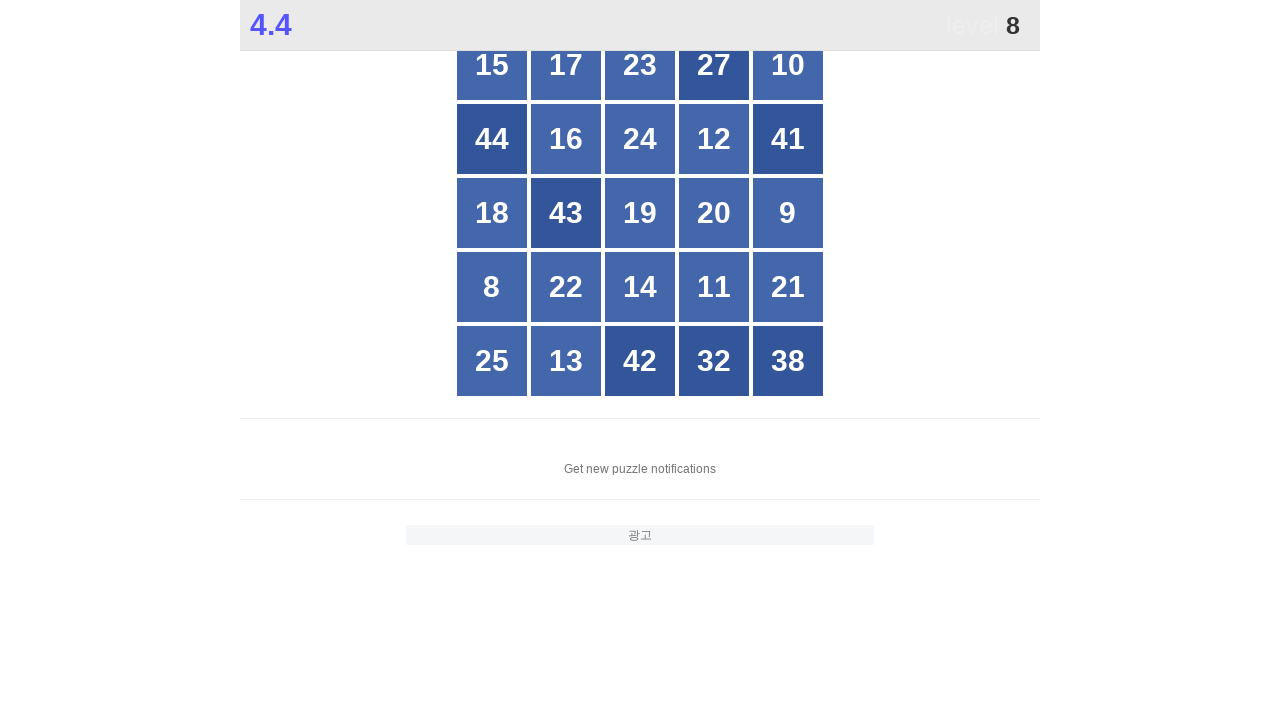

Clicked button with number 8 at (492, 287) on xpath=//*[@id="grid"]/div >> nth=15
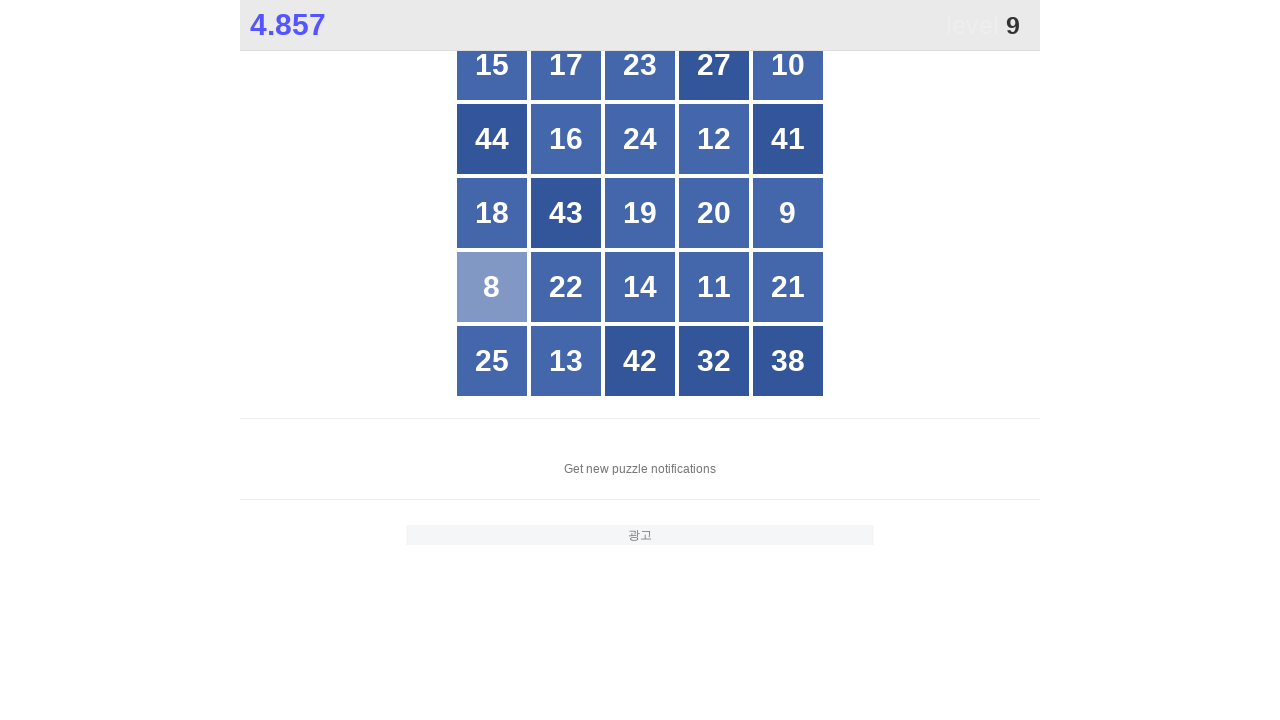

Located all grid buttons for number 9
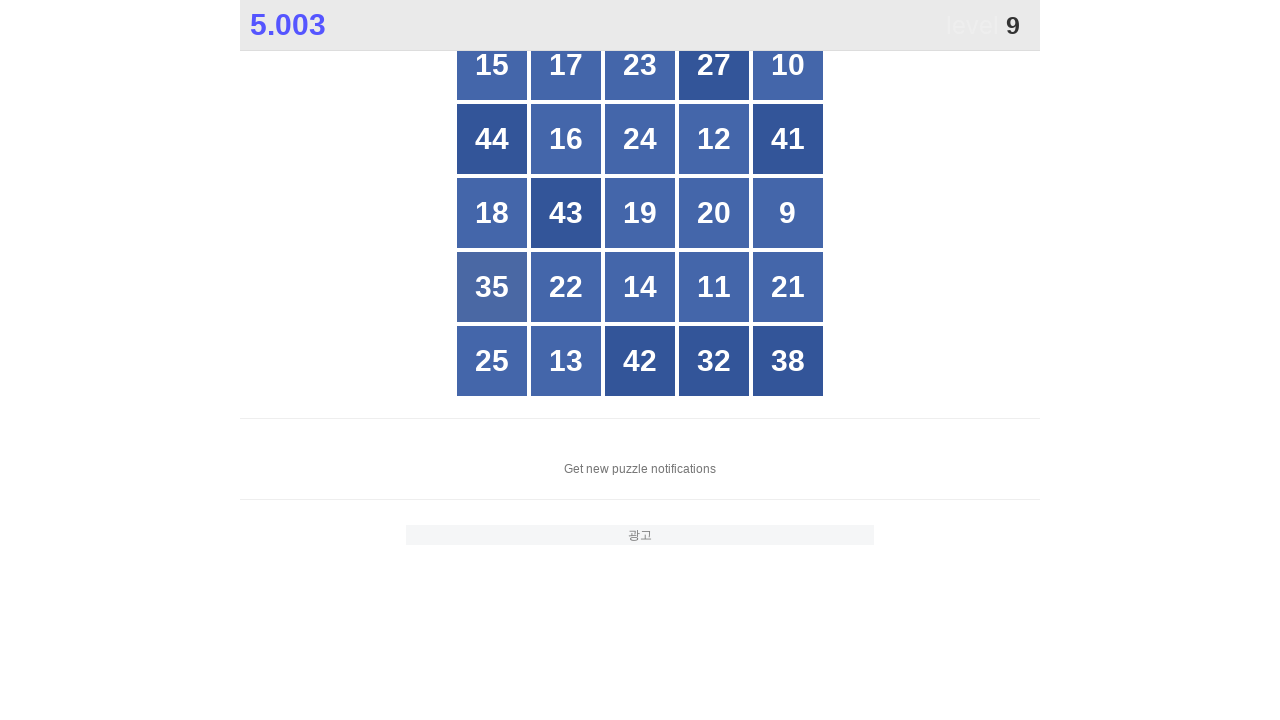

Counted 25 total buttons in grid
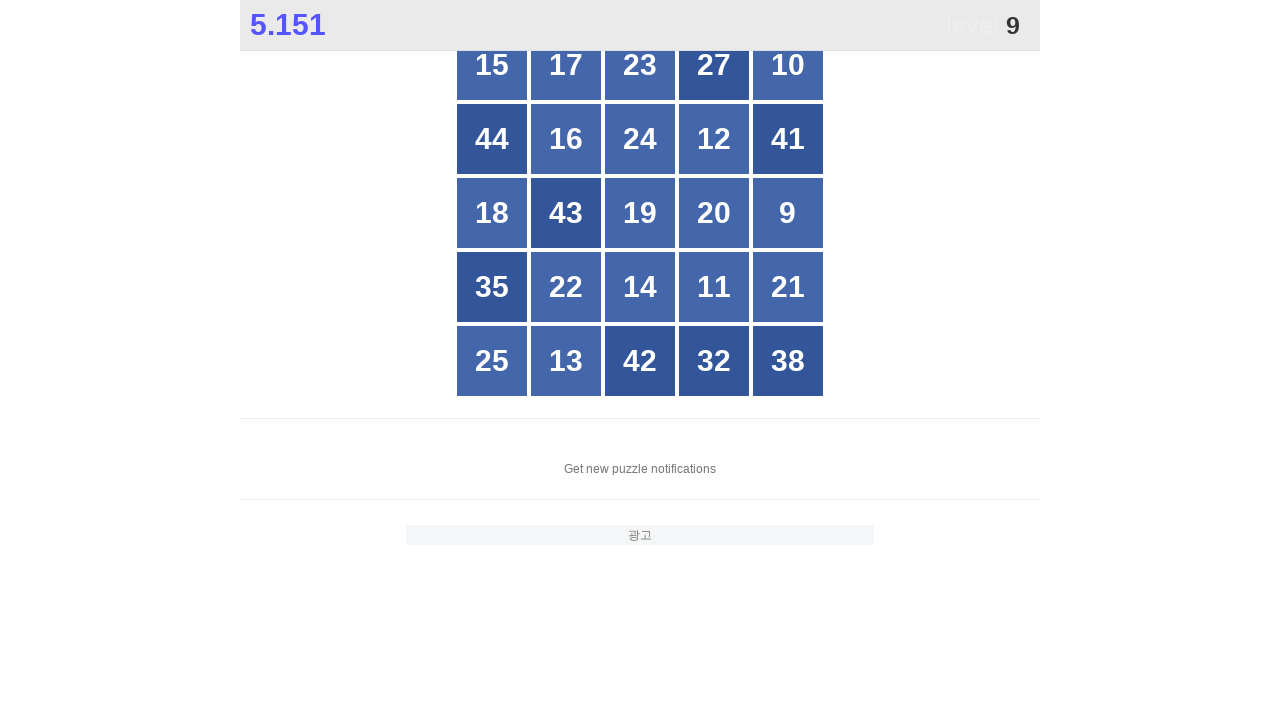

Clicked button with number 9 at (788, 213) on xpath=//*[@id="grid"]/div >> nth=14
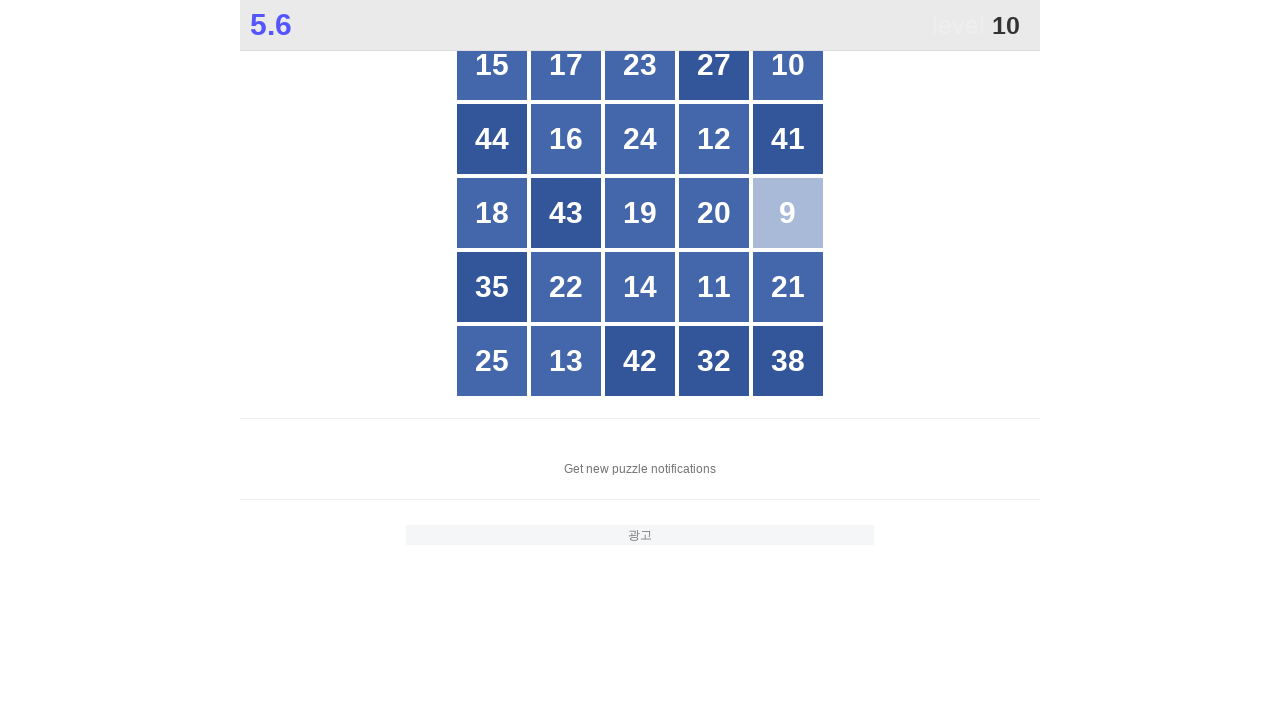

Located all grid buttons for number 10
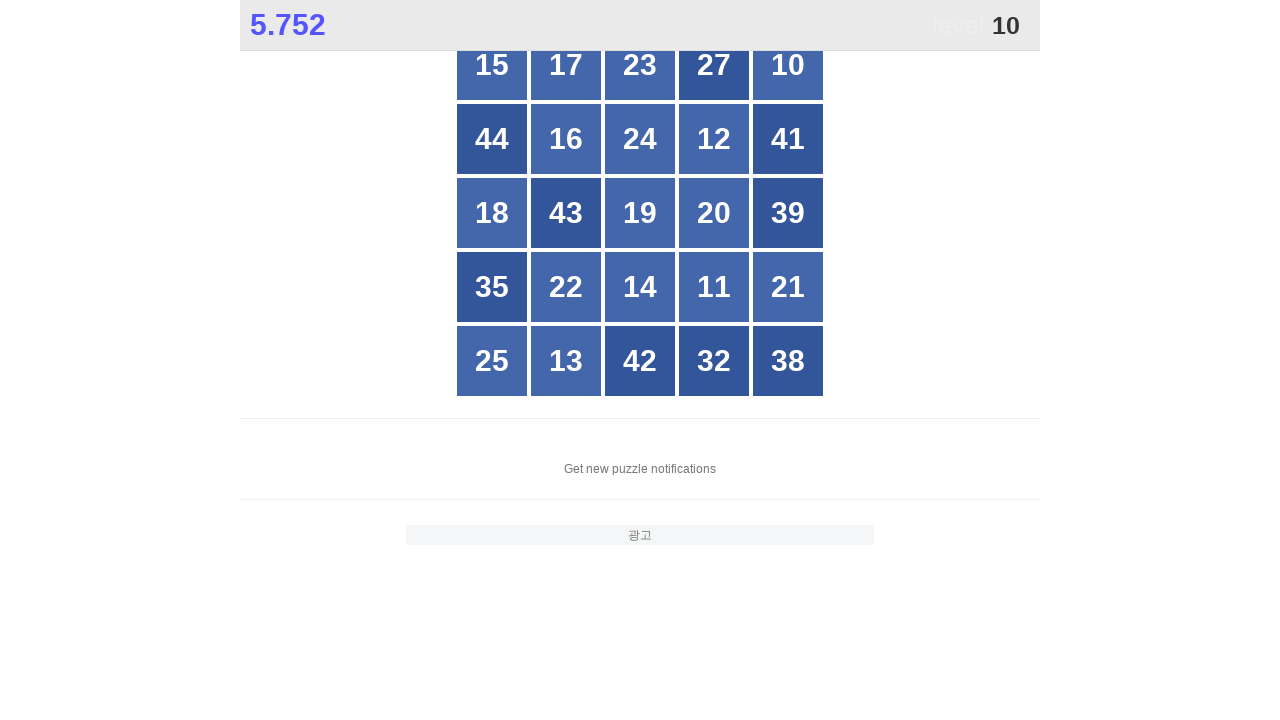

Counted 25 total buttons in grid
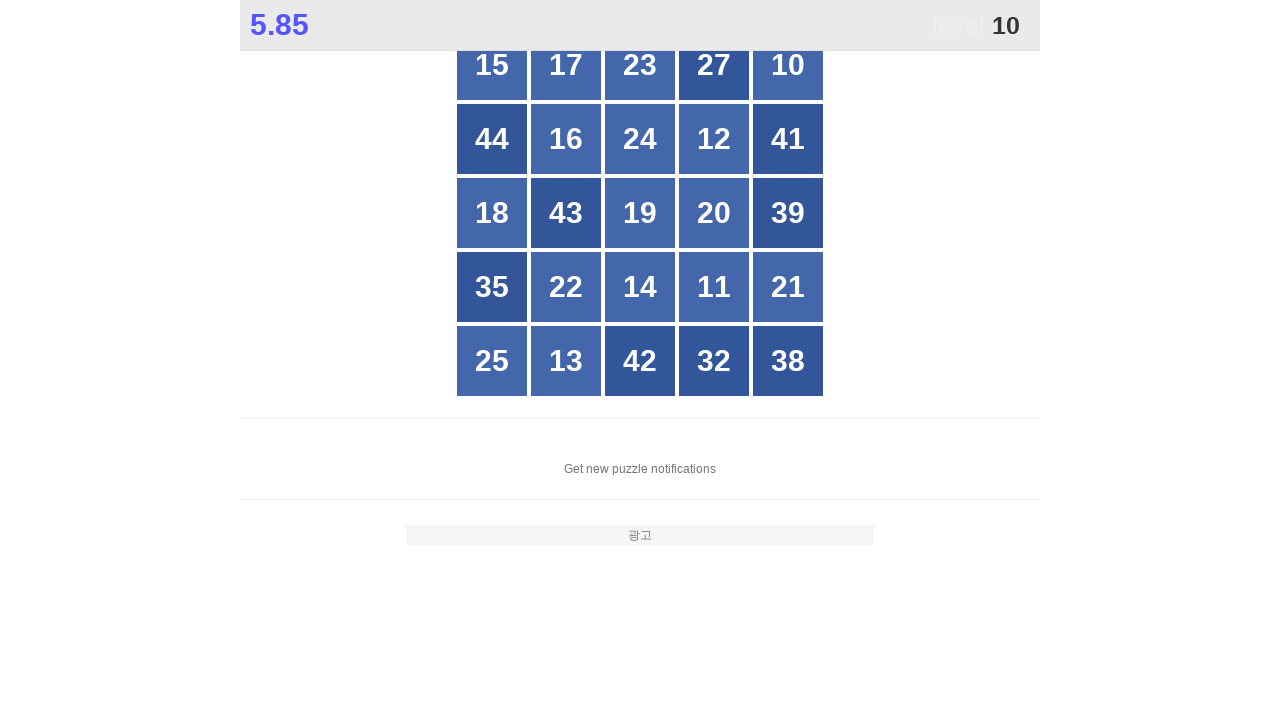

Clicked button with number 10 at (788, 65) on xpath=//*[@id="grid"]/div >> nth=4
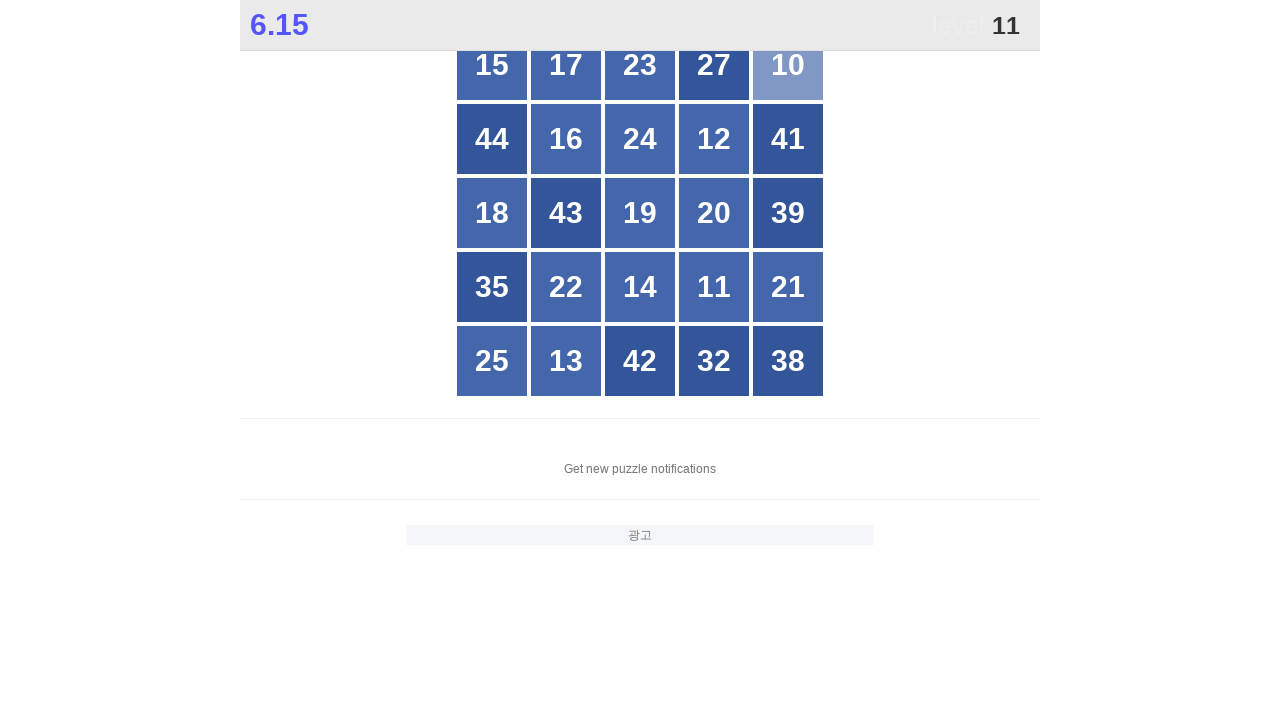

Located all grid buttons for number 11
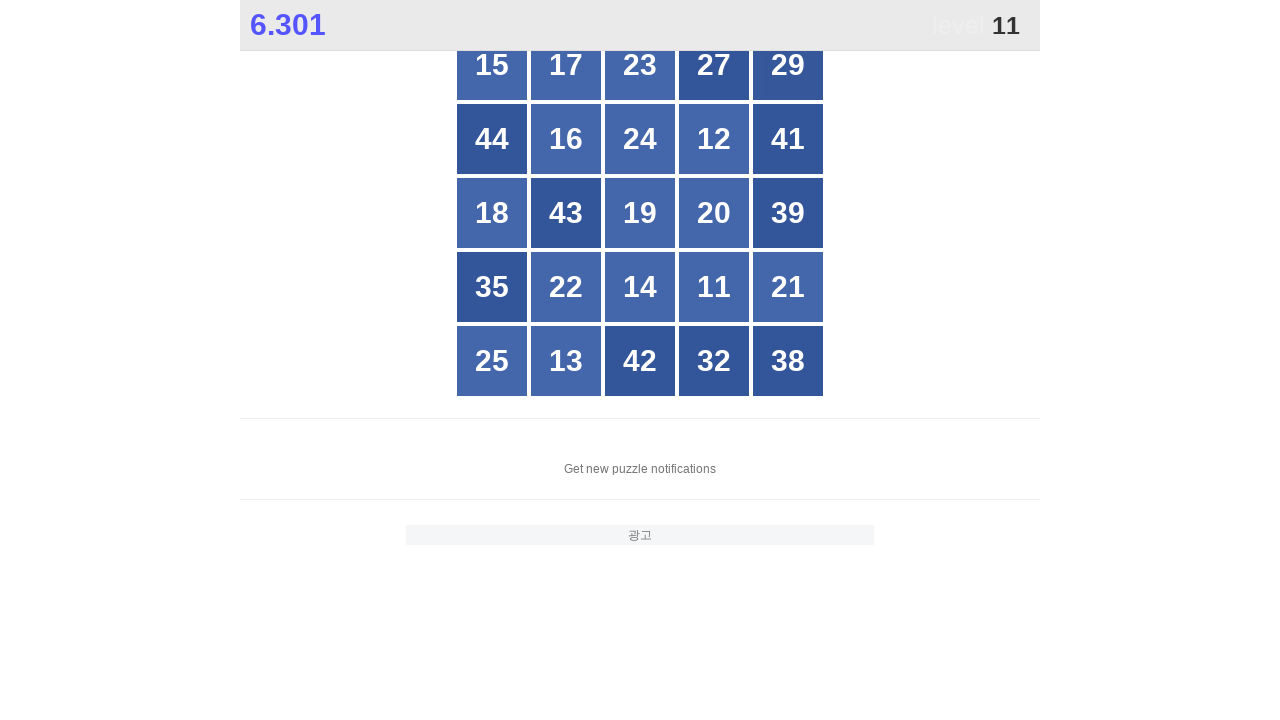

Counted 25 total buttons in grid
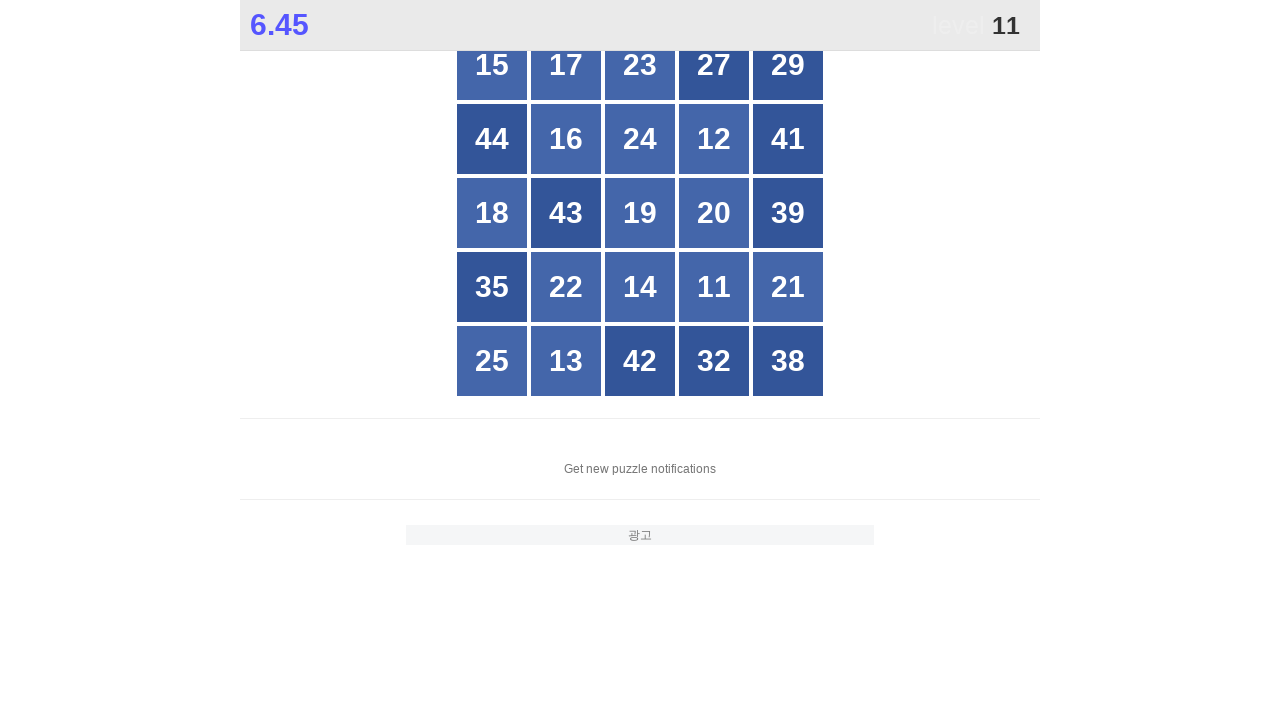

Clicked button with number 11 at (714, 287) on xpath=//*[@id="grid"]/div >> nth=18
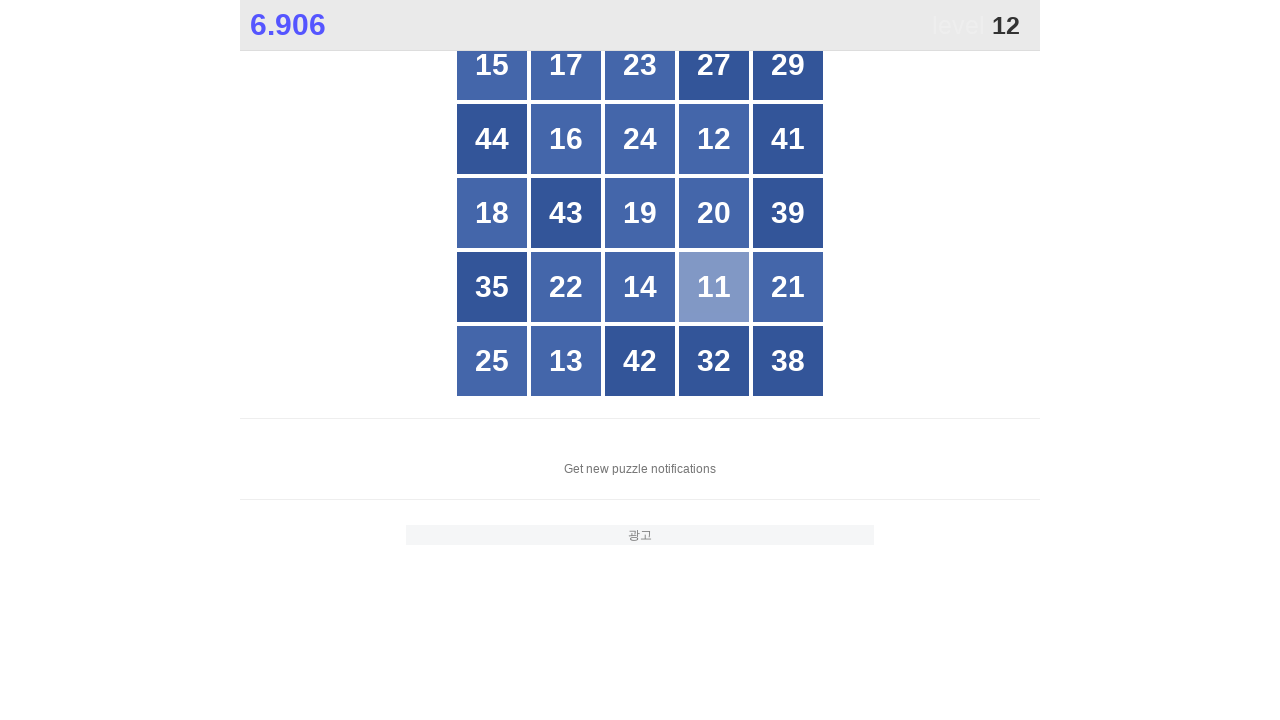

Located all grid buttons for number 12
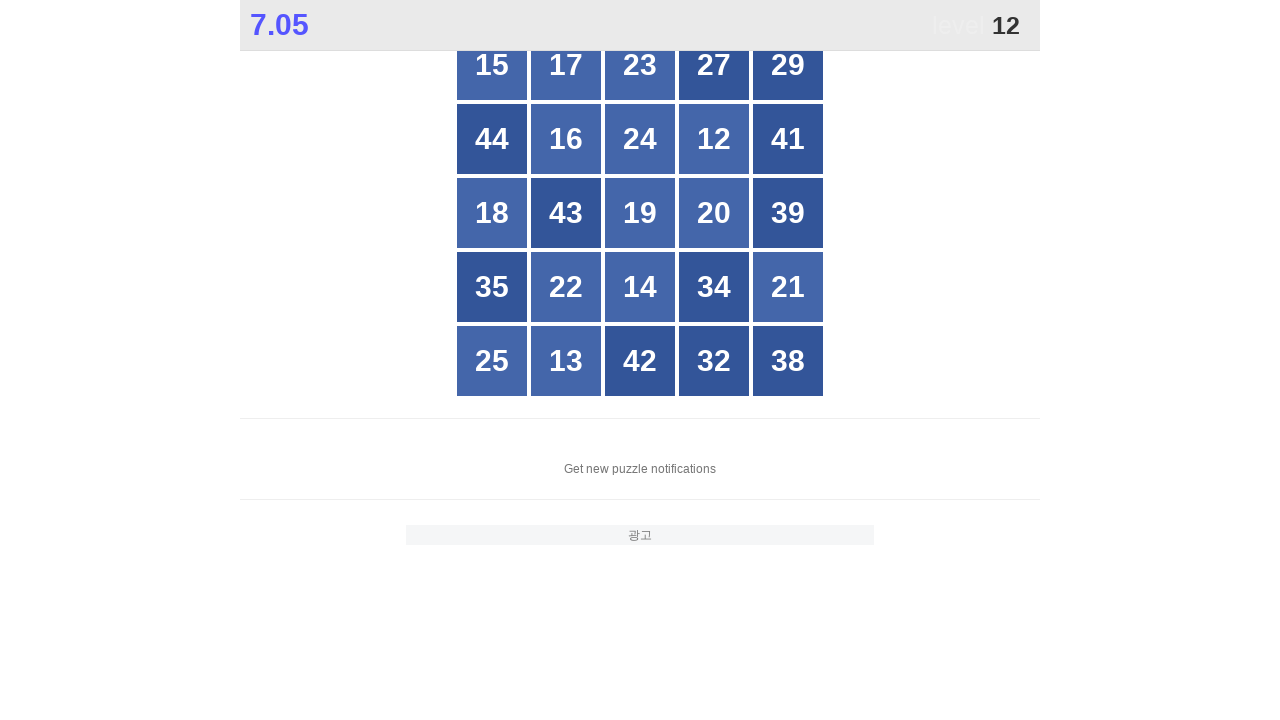

Counted 25 total buttons in grid
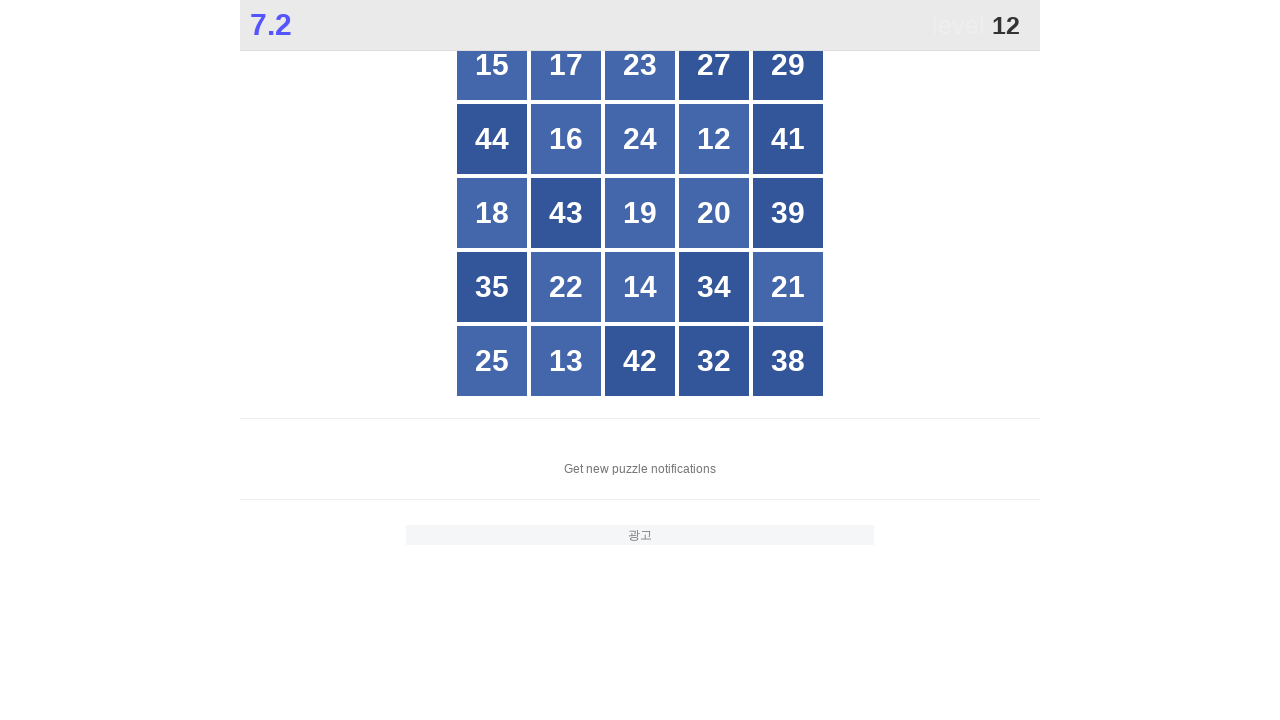

Clicked button with number 12 at (714, 139) on xpath=//*[@id="grid"]/div >> nth=8
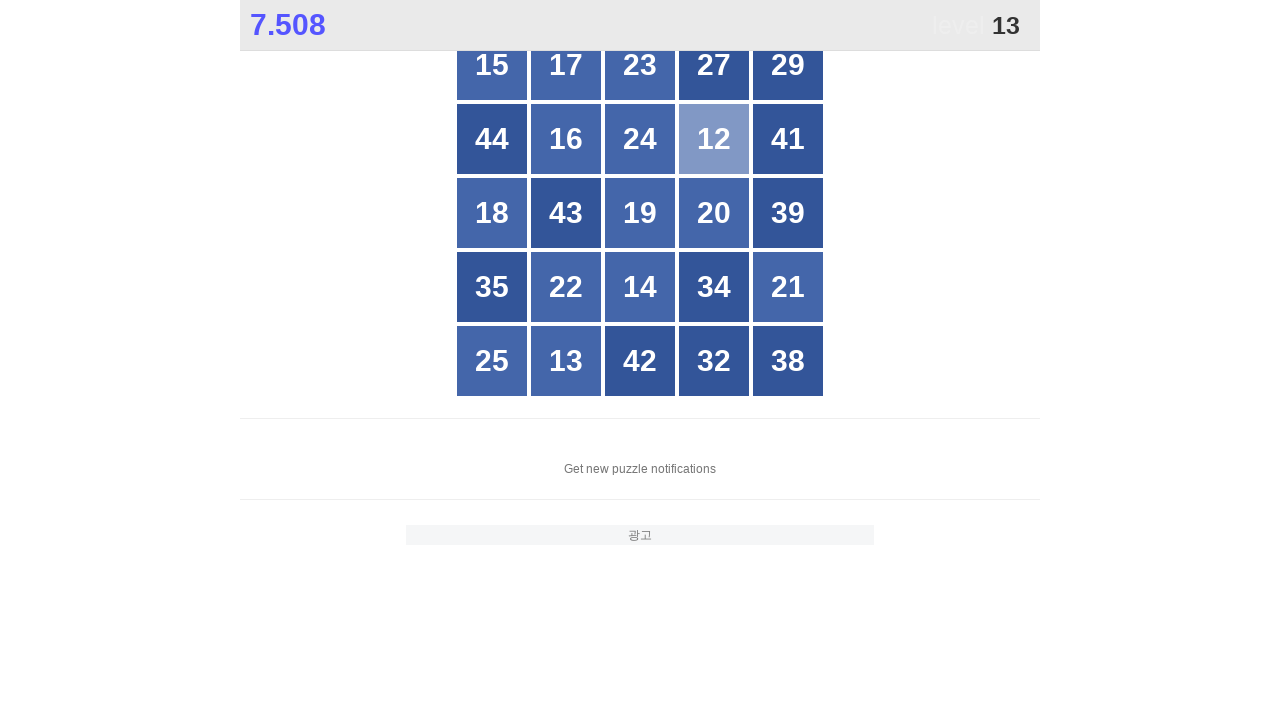

Located all grid buttons for number 13
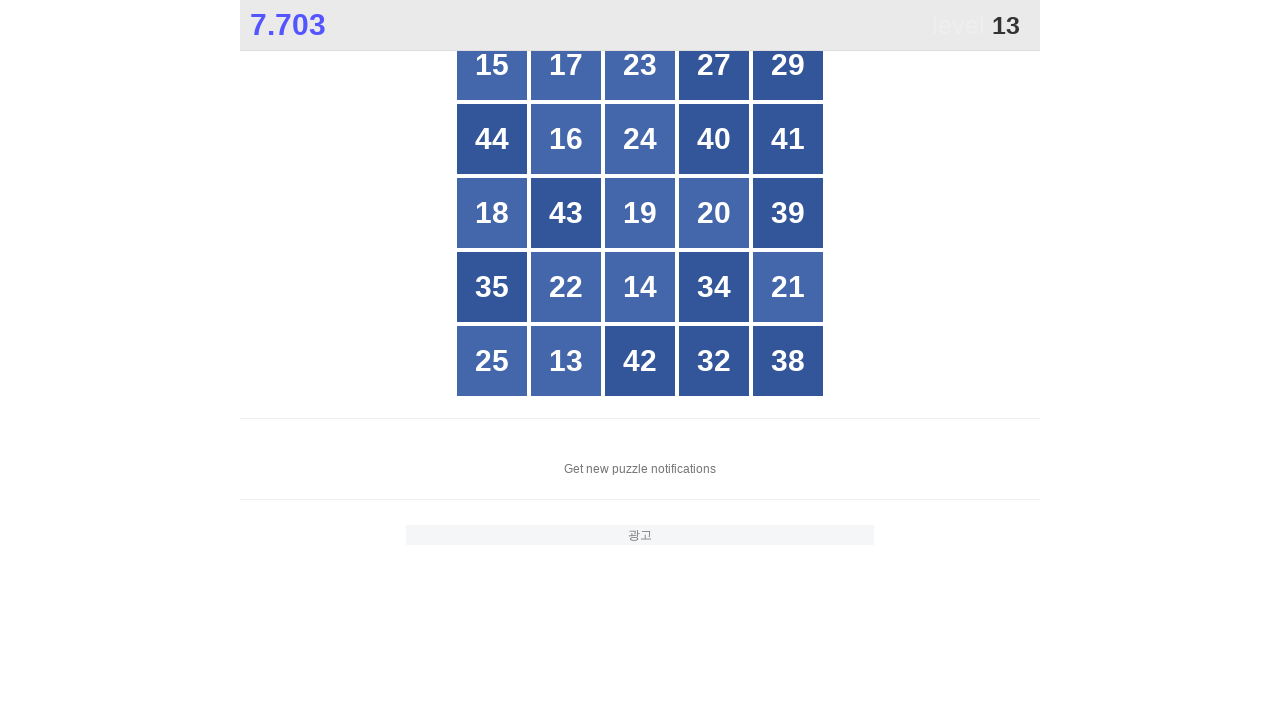

Counted 25 total buttons in grid
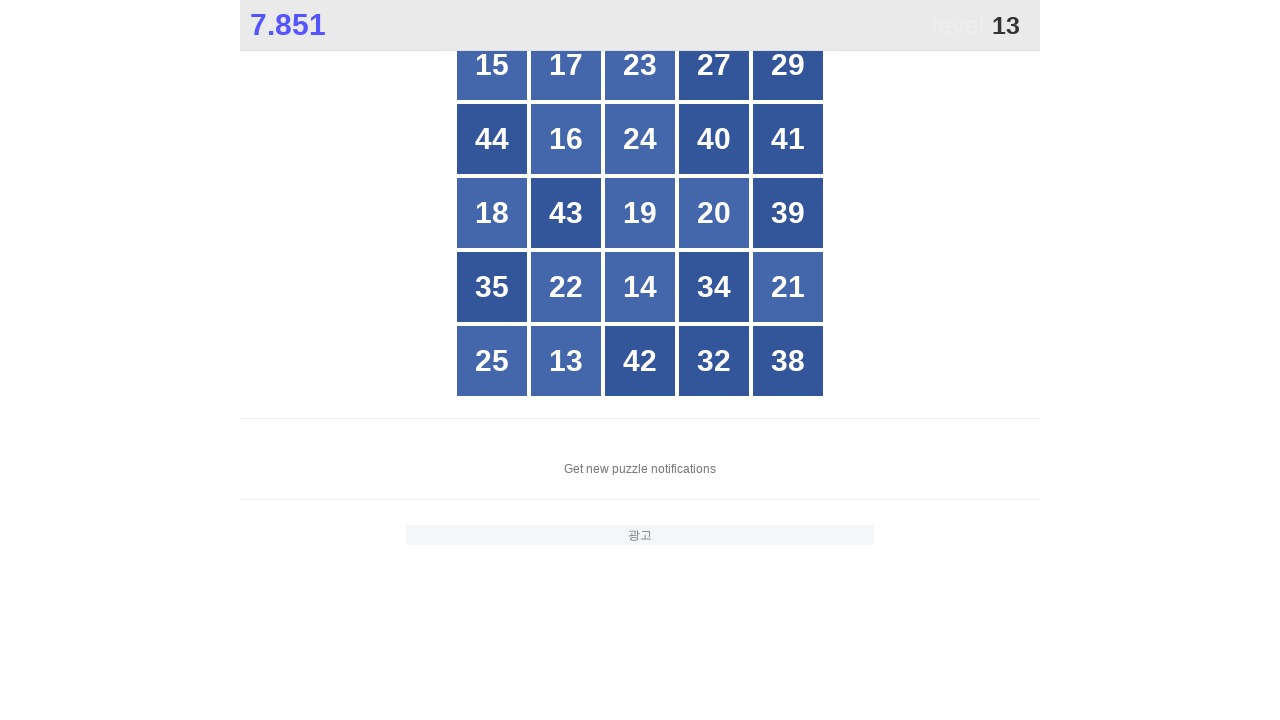

Clicked button with number 13 at (566, 361) on xpath=//*[@id="grid"]/div >> nth=21
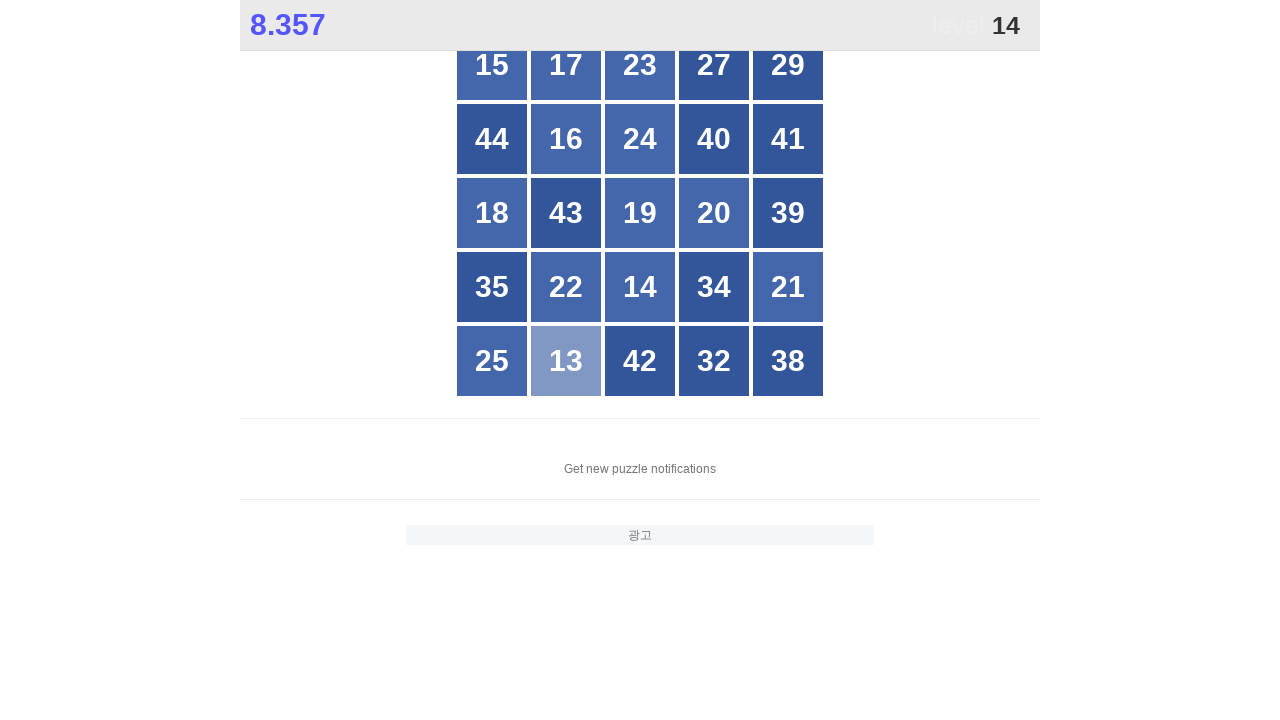

Located all grid buttons for number 14
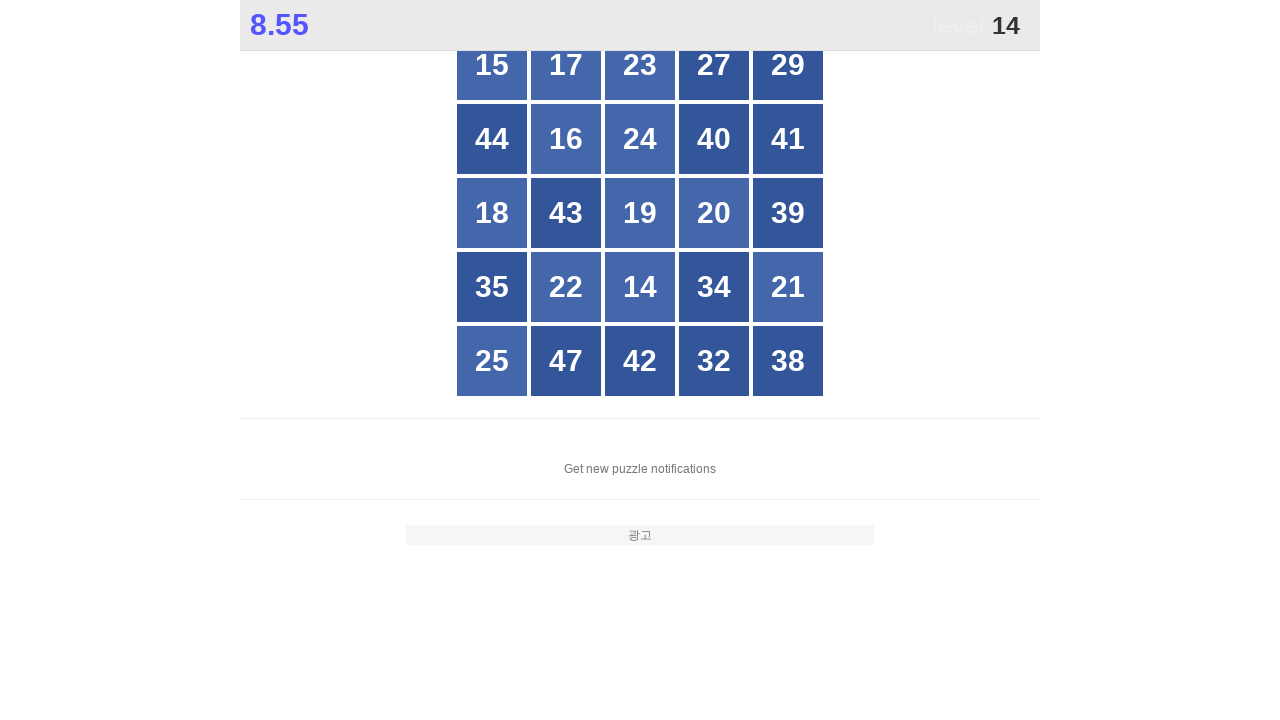

Counted 25 total buttons in grid
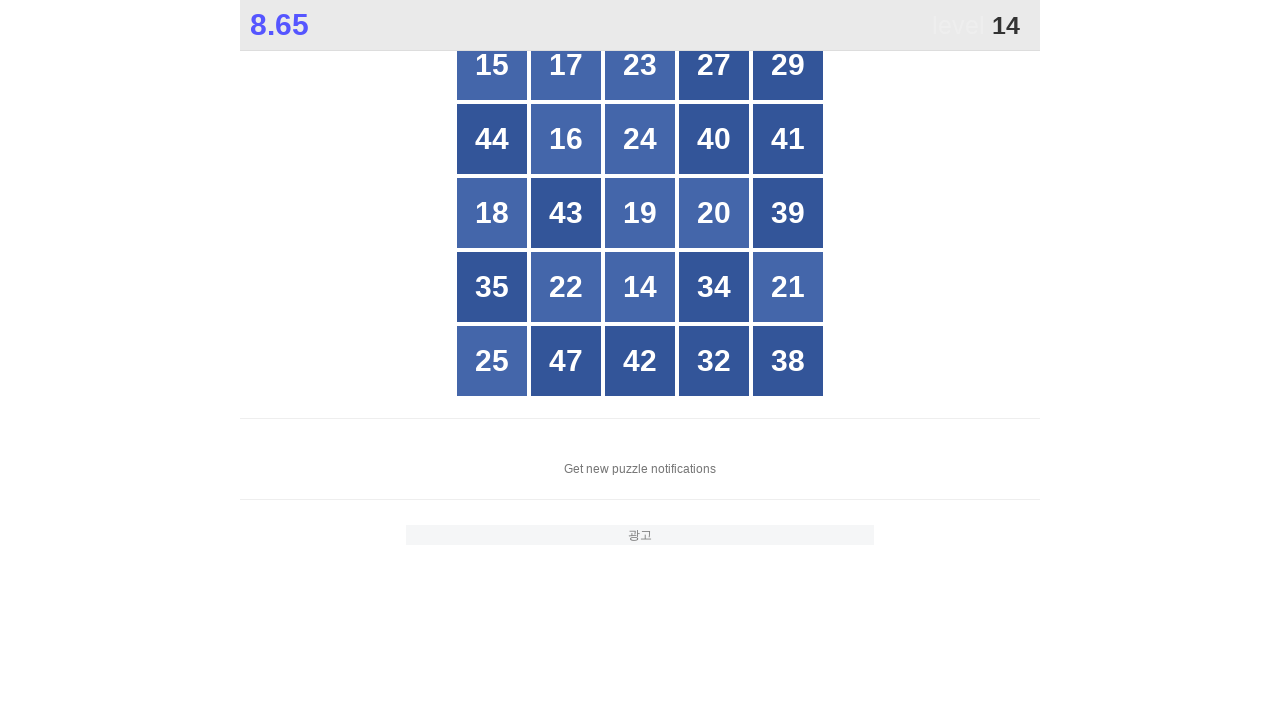

Clicked button with number 14 at (640, 287) on xpath=//*[@id="grid"]/div >> nth=17
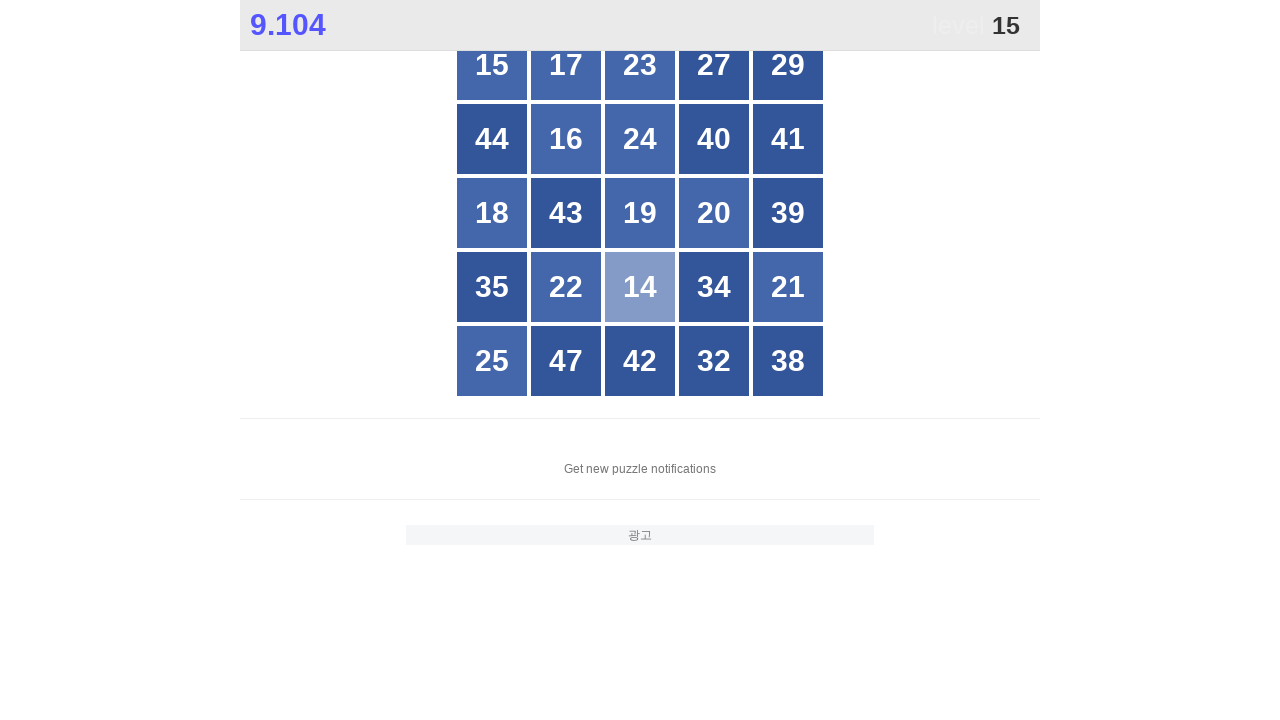

Located all grid buttons for number 15
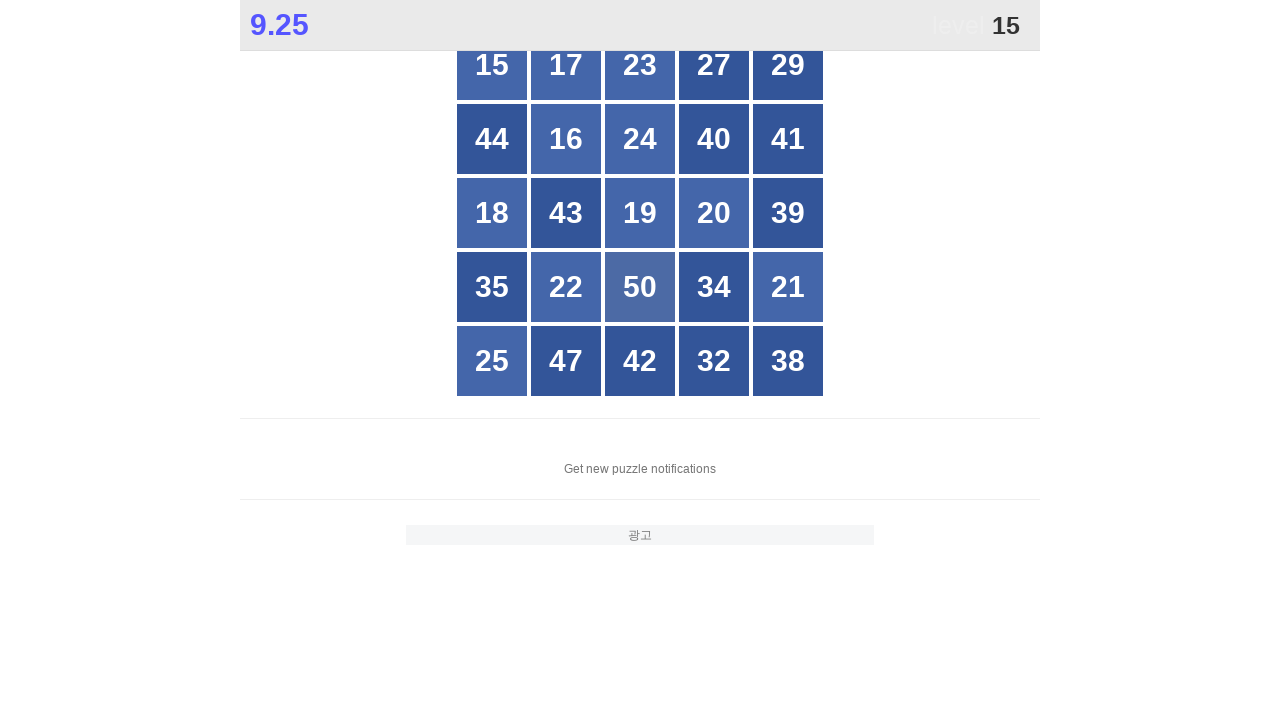

Counted 25 total buttons in grid
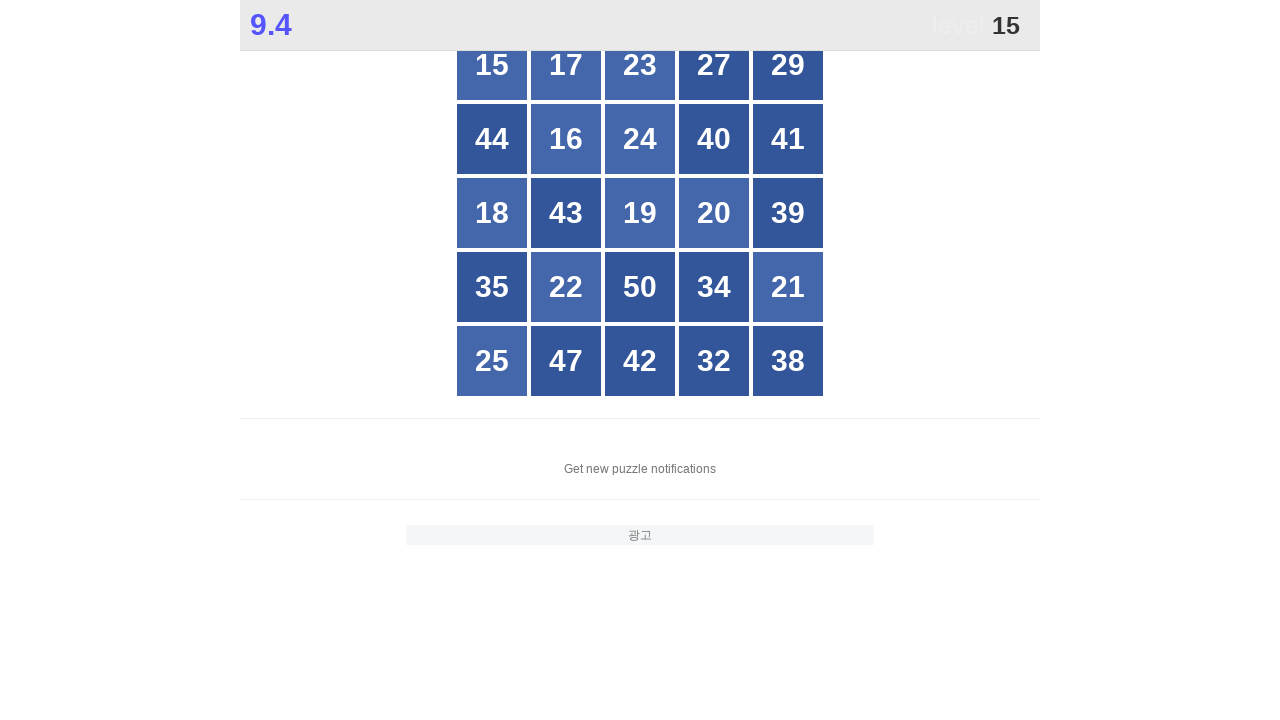

Clicked button with number 15 at (492, 65) on xpath=//*[@id="grid"]/div >> nth=0
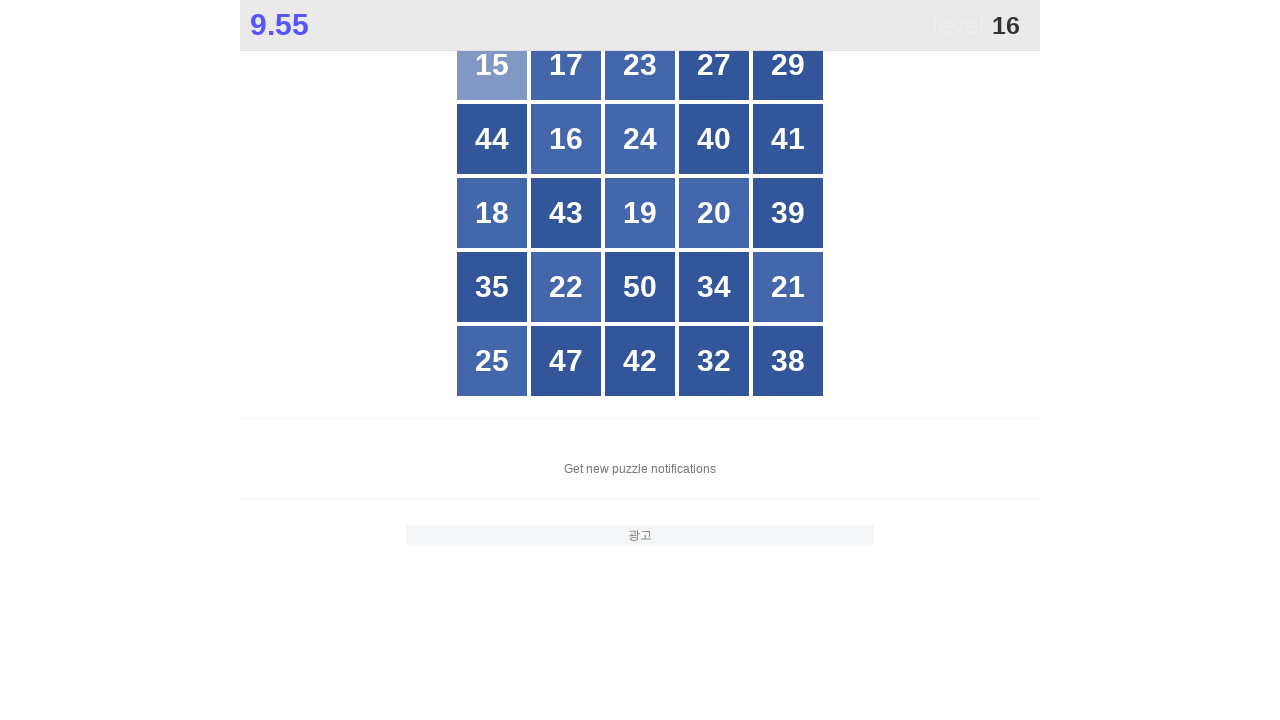

Located all grid buttons for number 16
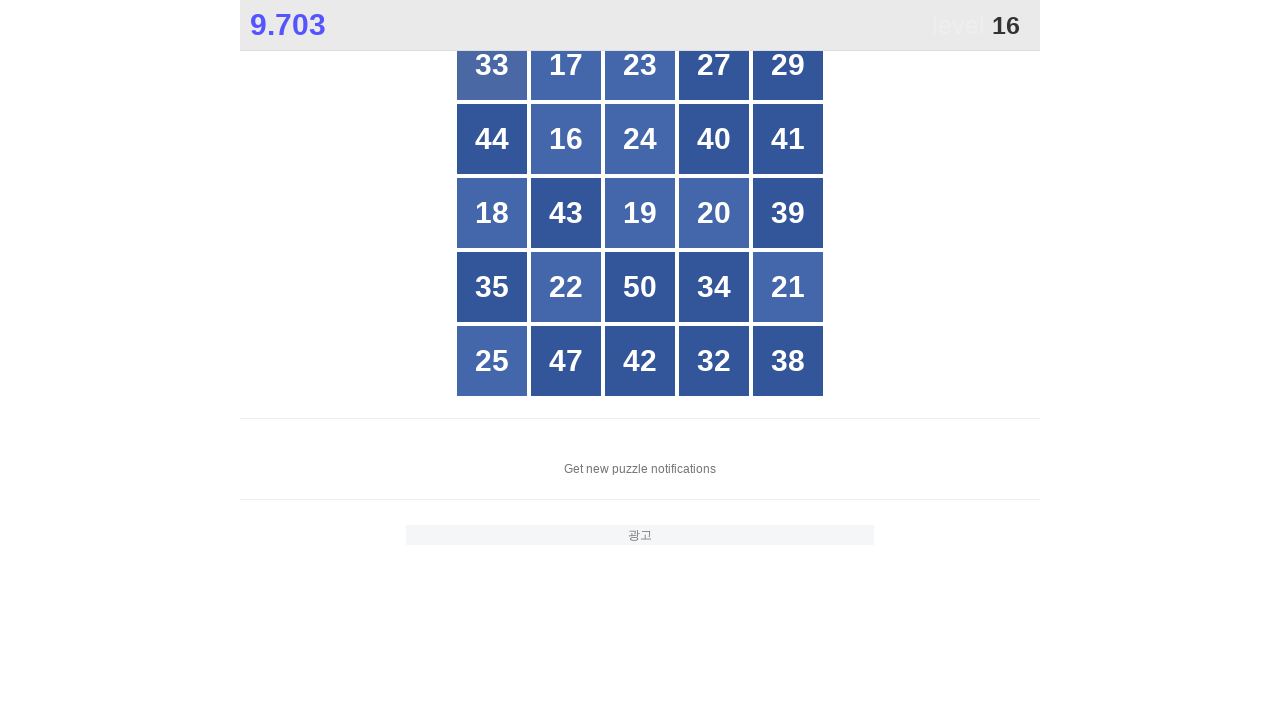

Counted 25 total buttons in grid
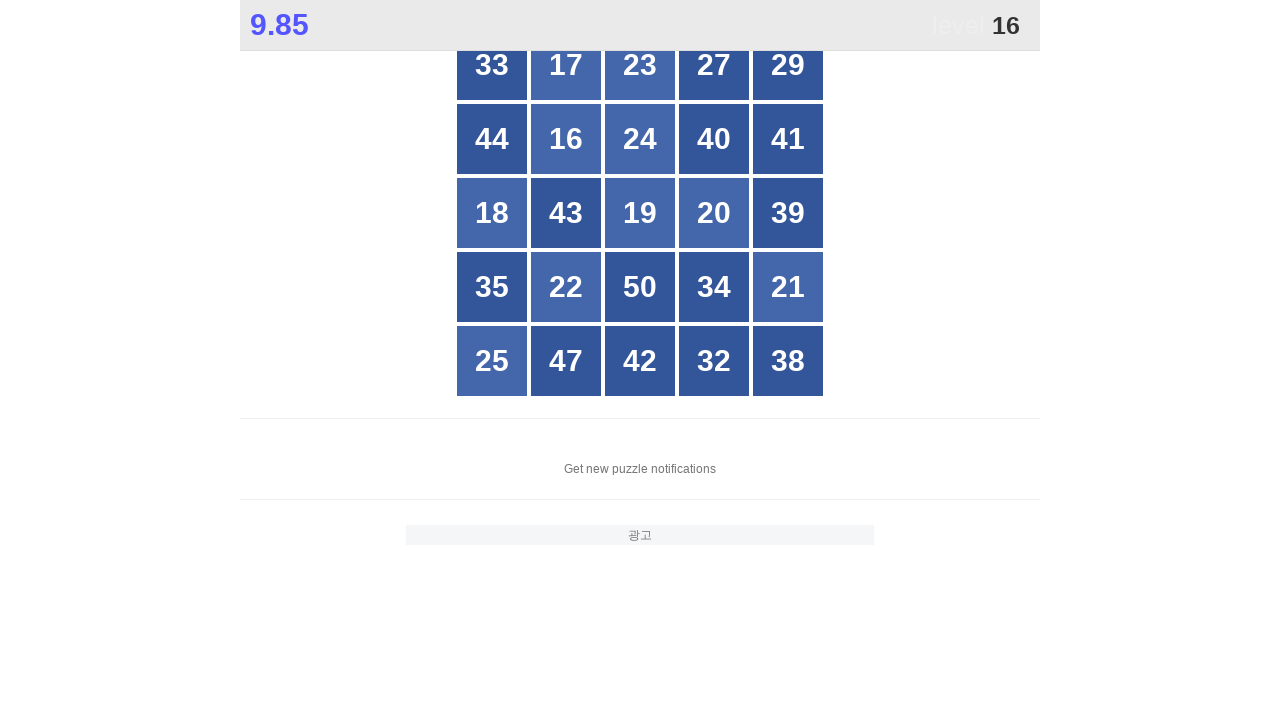

Clicked button with number 16 at (566, 139) on xpath=//*[@id="grid"]/div >> nth=6
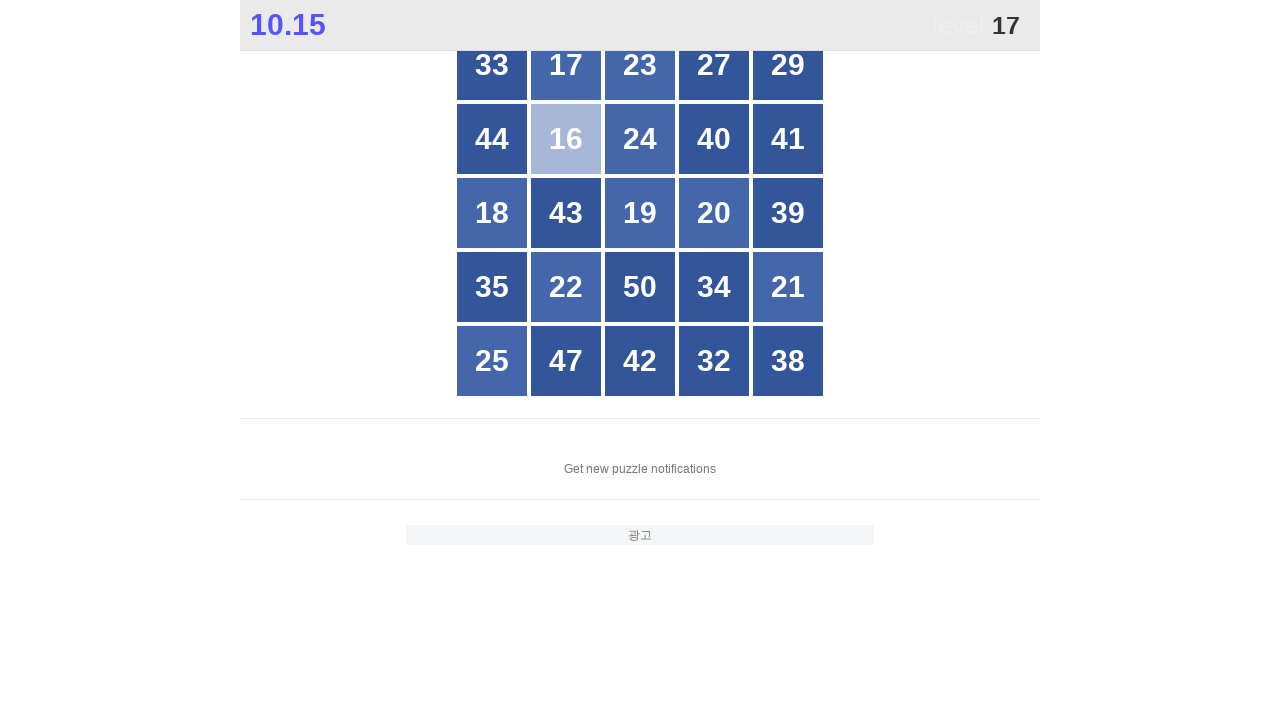

Located all grid buttons for number 17
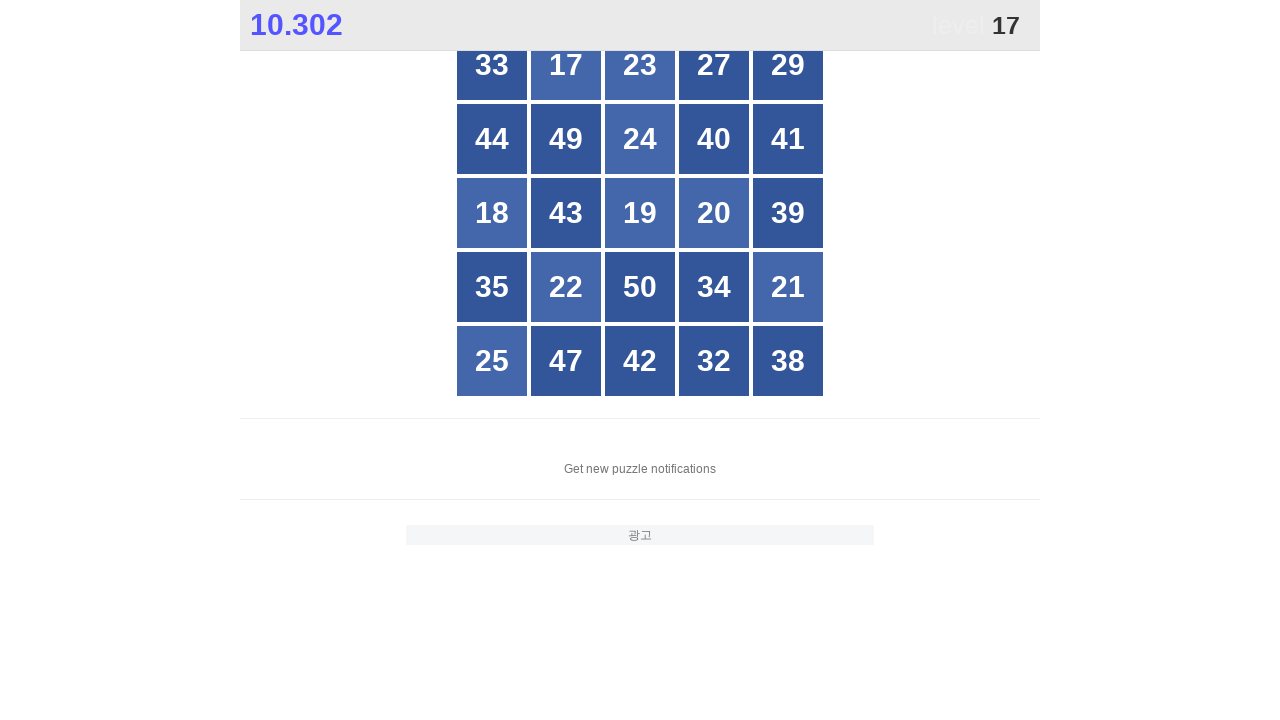

Counted 25 total buttons in grid
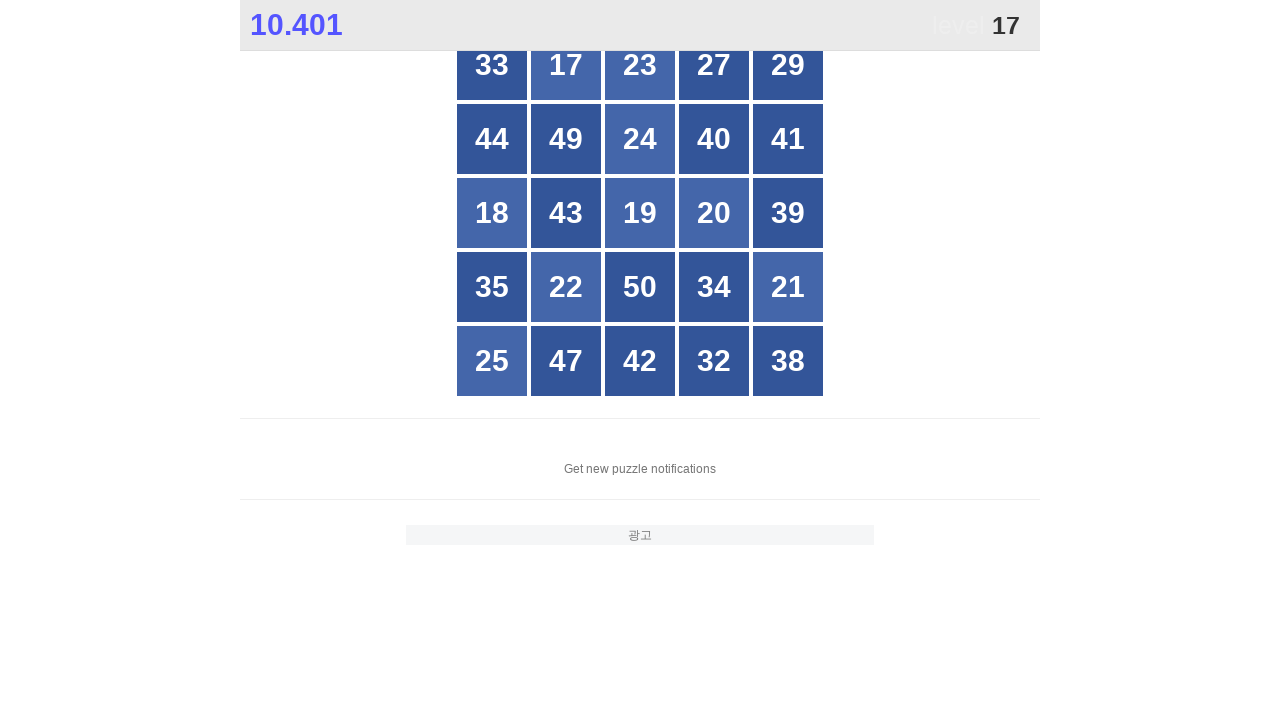

Clicked button with number 17 at (566, 65) on xpath=//*[@id="grid"]/div >> nth=1
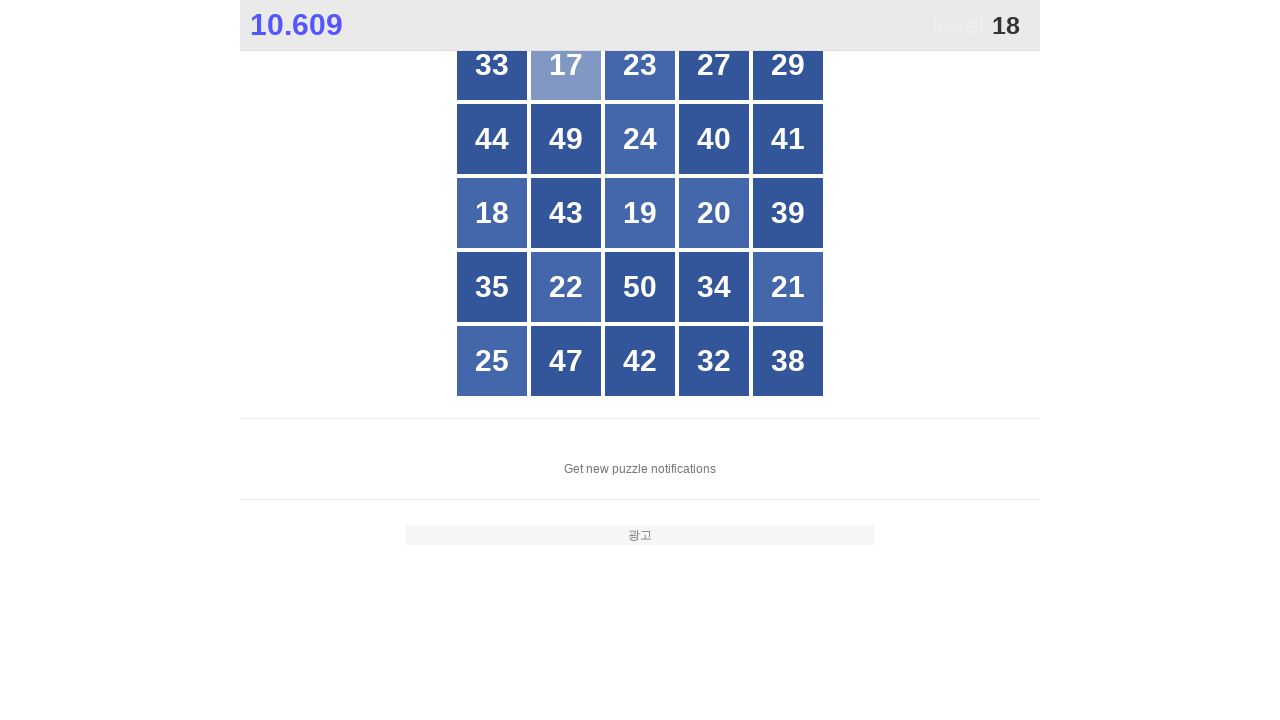

Located all grid buttons for number 18
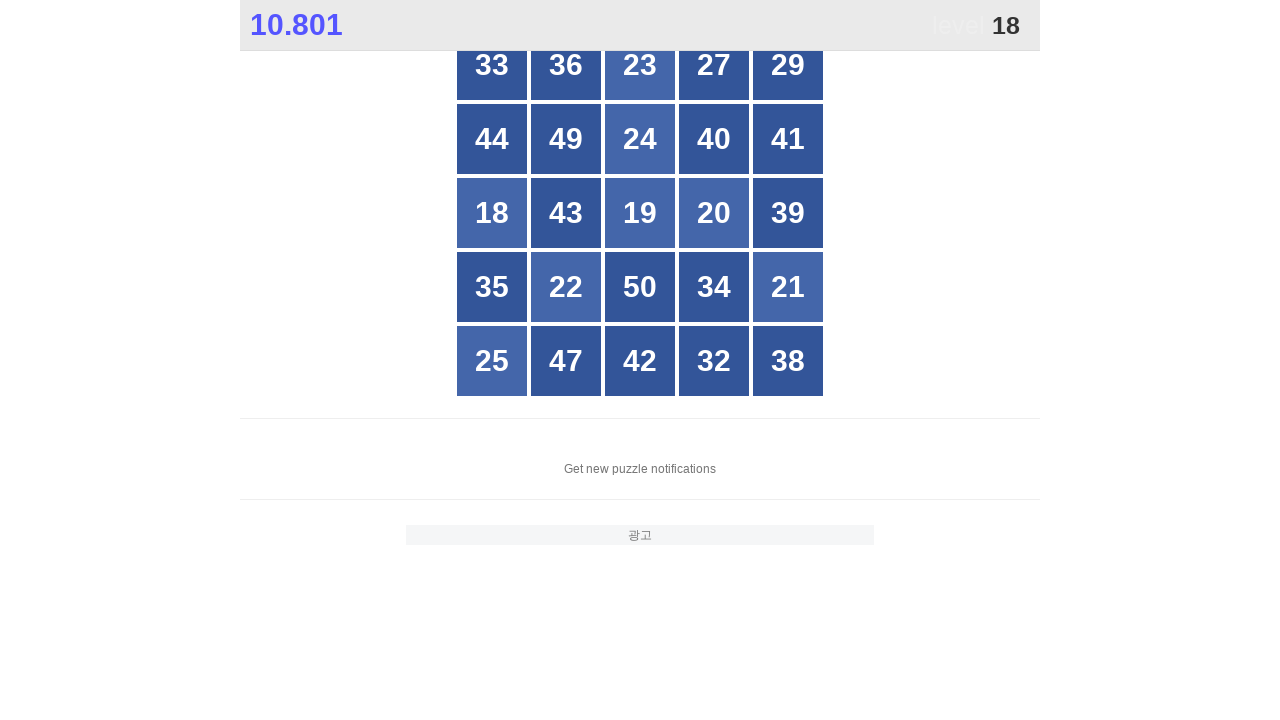

Counted 25 total buttons in grid
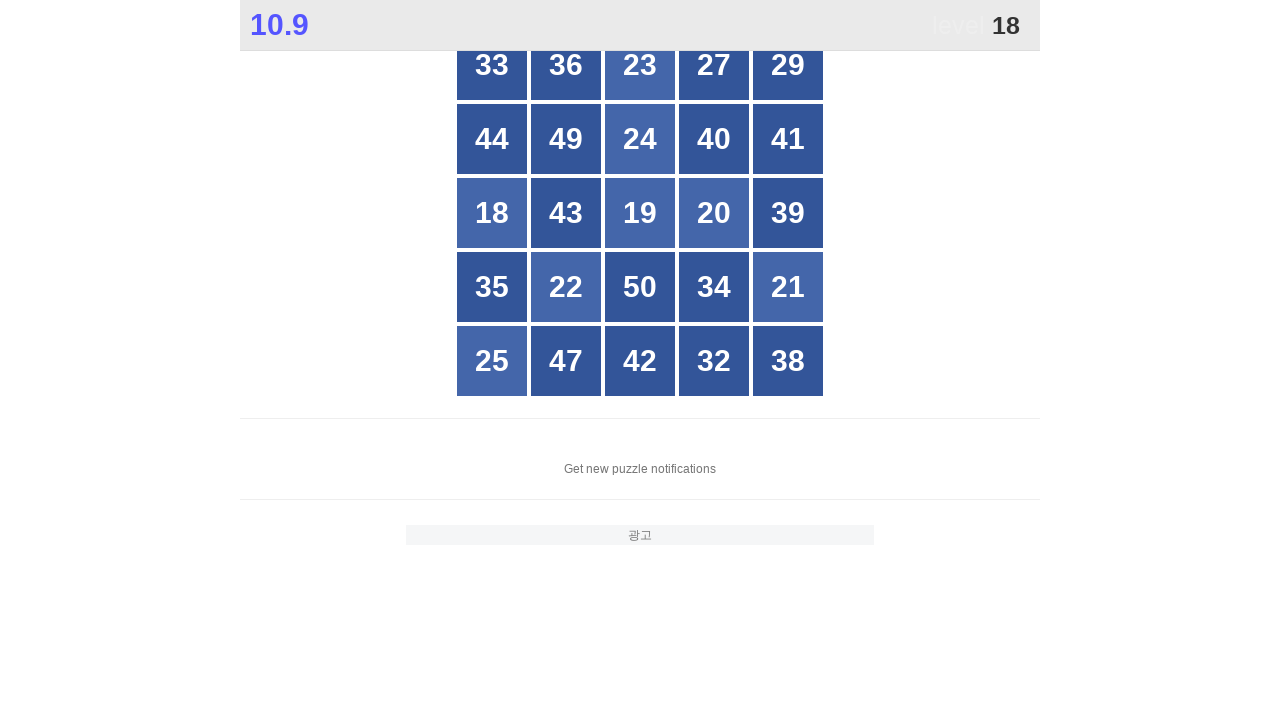

Clicked button with number 18 at (492, 213) on xpath=//*[@id="grid"]/div >> nth=10
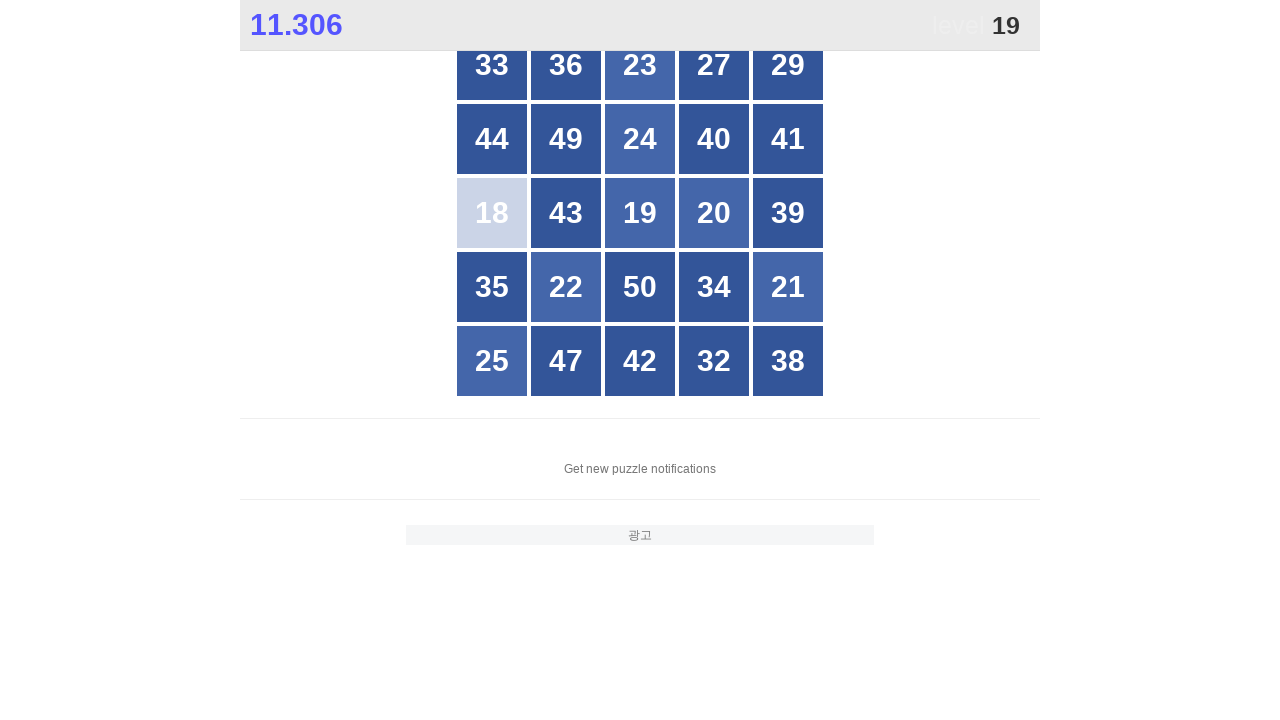

Located all grid buttons for number 19
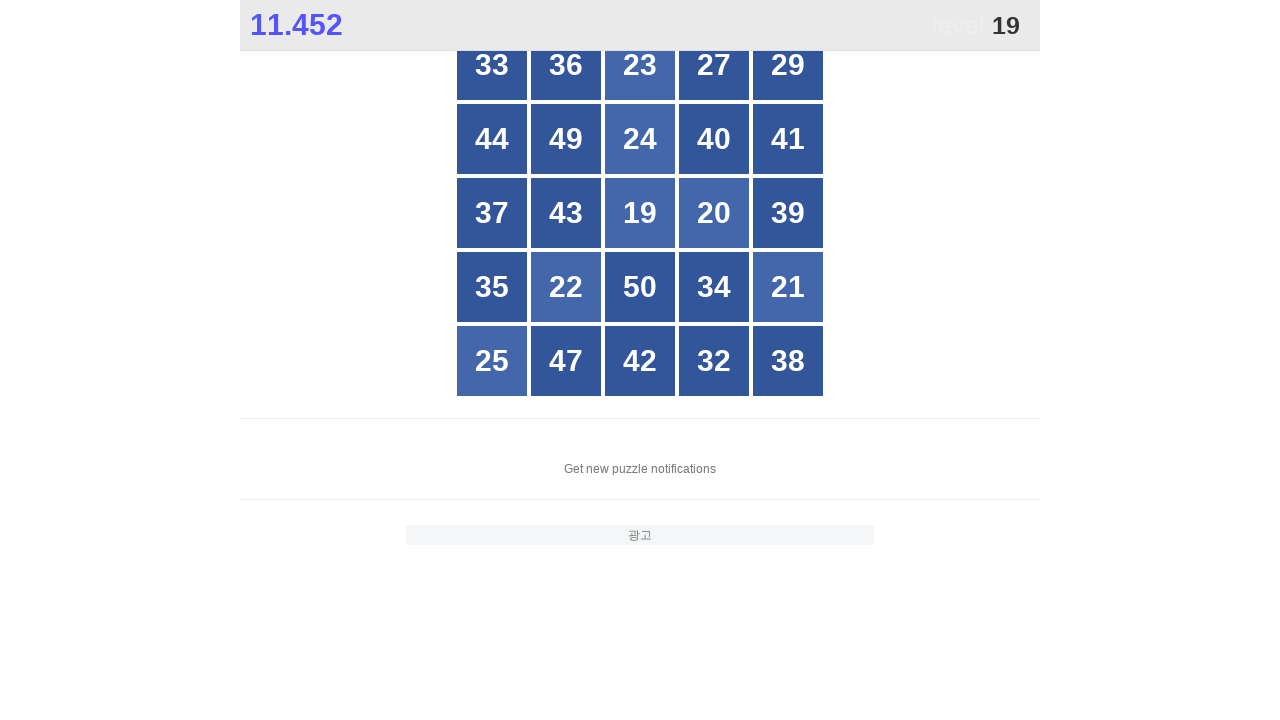

Counted 25 total buttons in grid
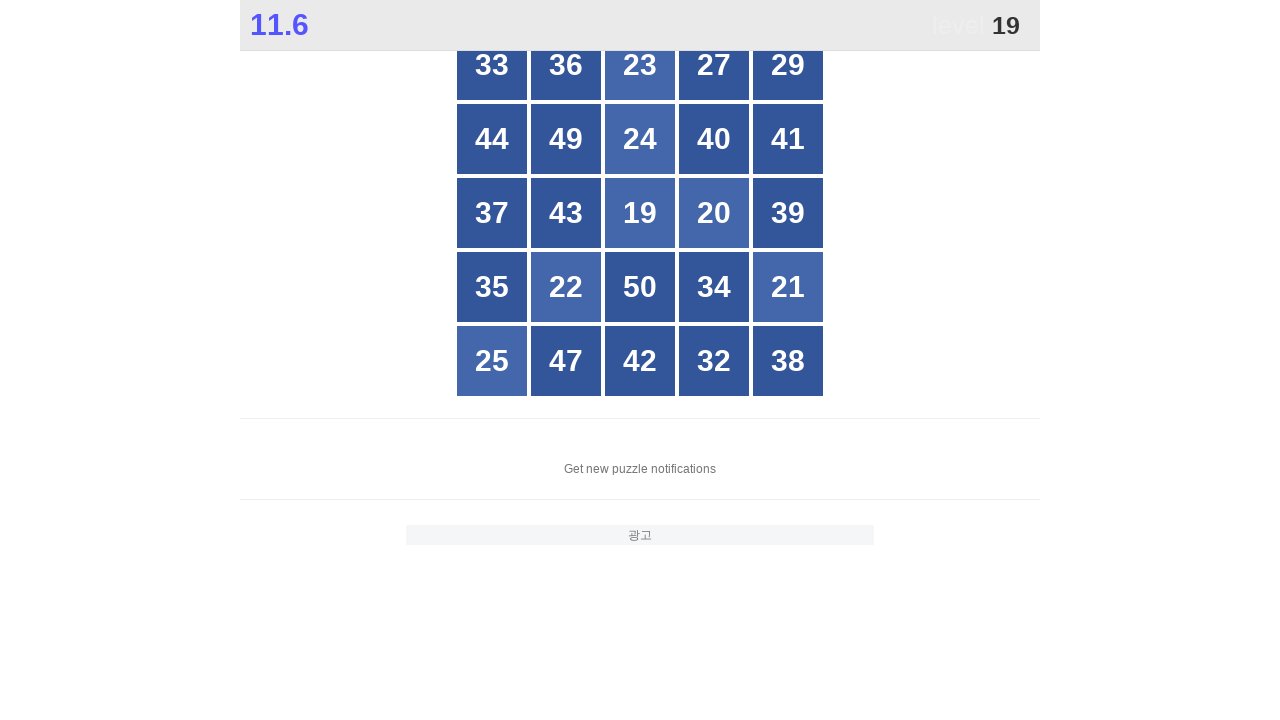

Clicked button with number 19 at (640, 213) on xpath=//*[@id="grid"]/div >> nth=12
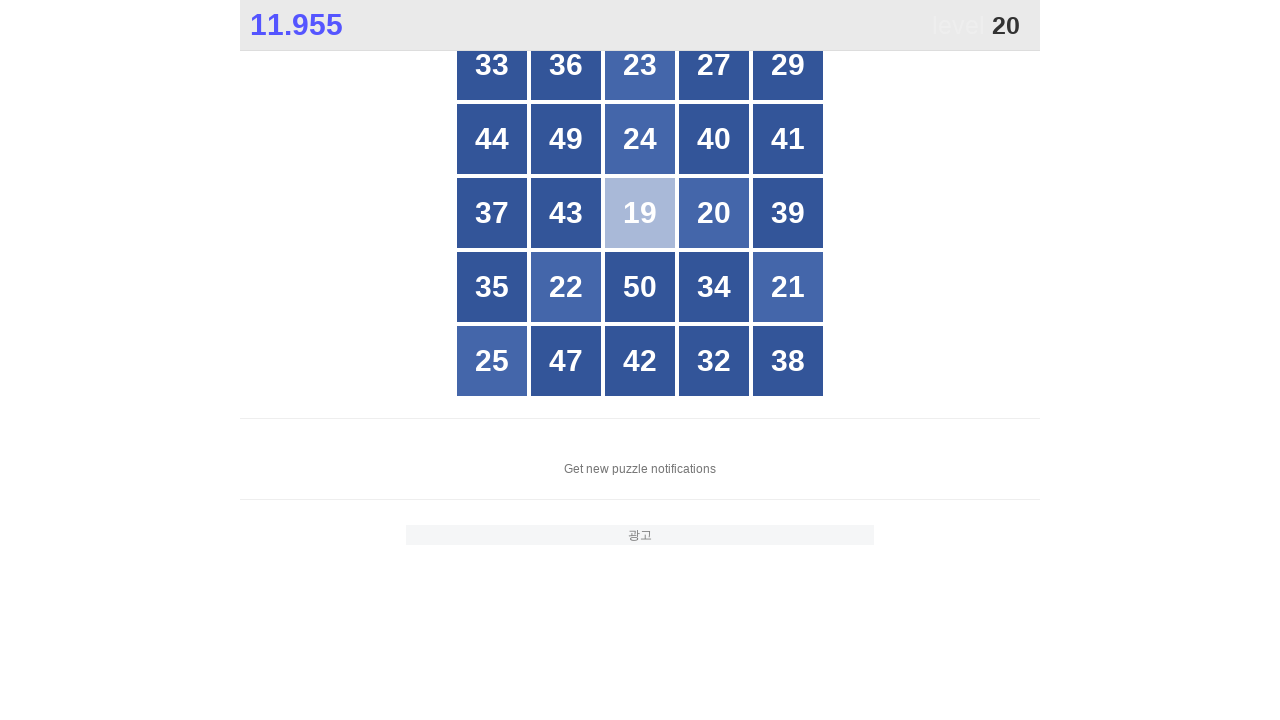

Located all grid buttons for number 20
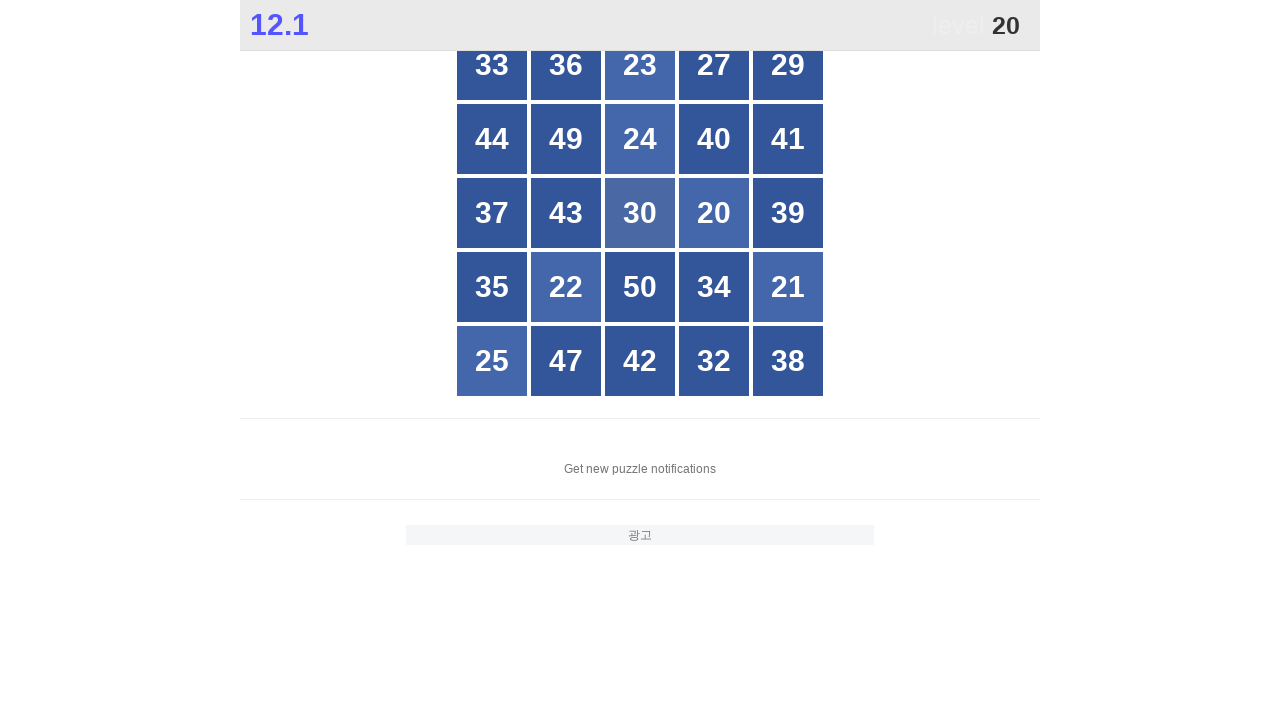

Counted 25 total buttons in grid
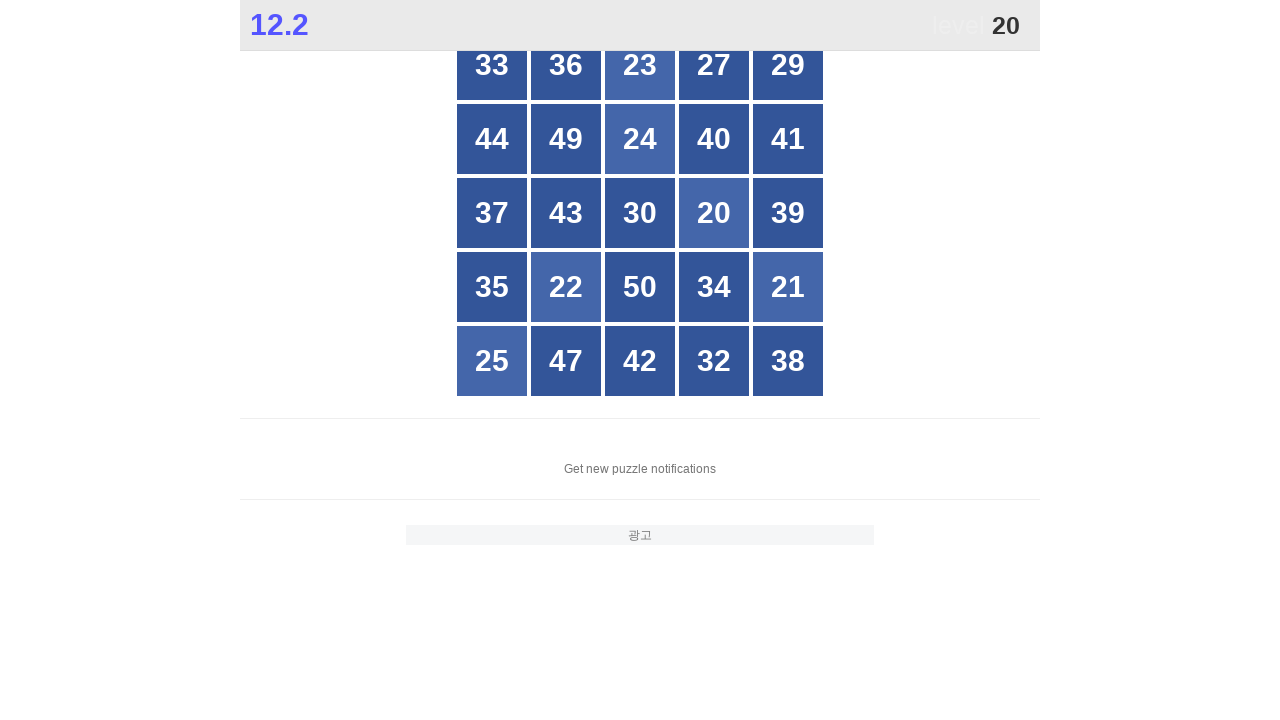

Clicked button with number 20 at (714, 213) on xpath=//*[@id="grid"]/div >> nth=13
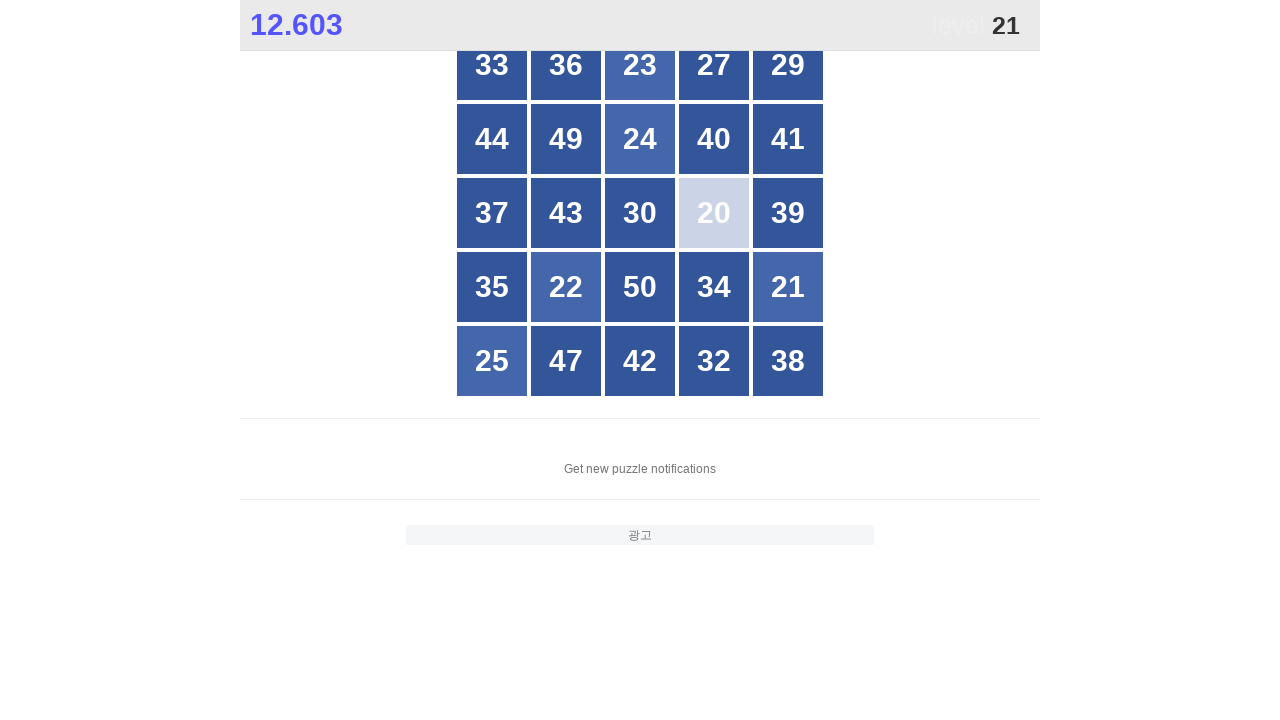

Located all grid buttons for number 21
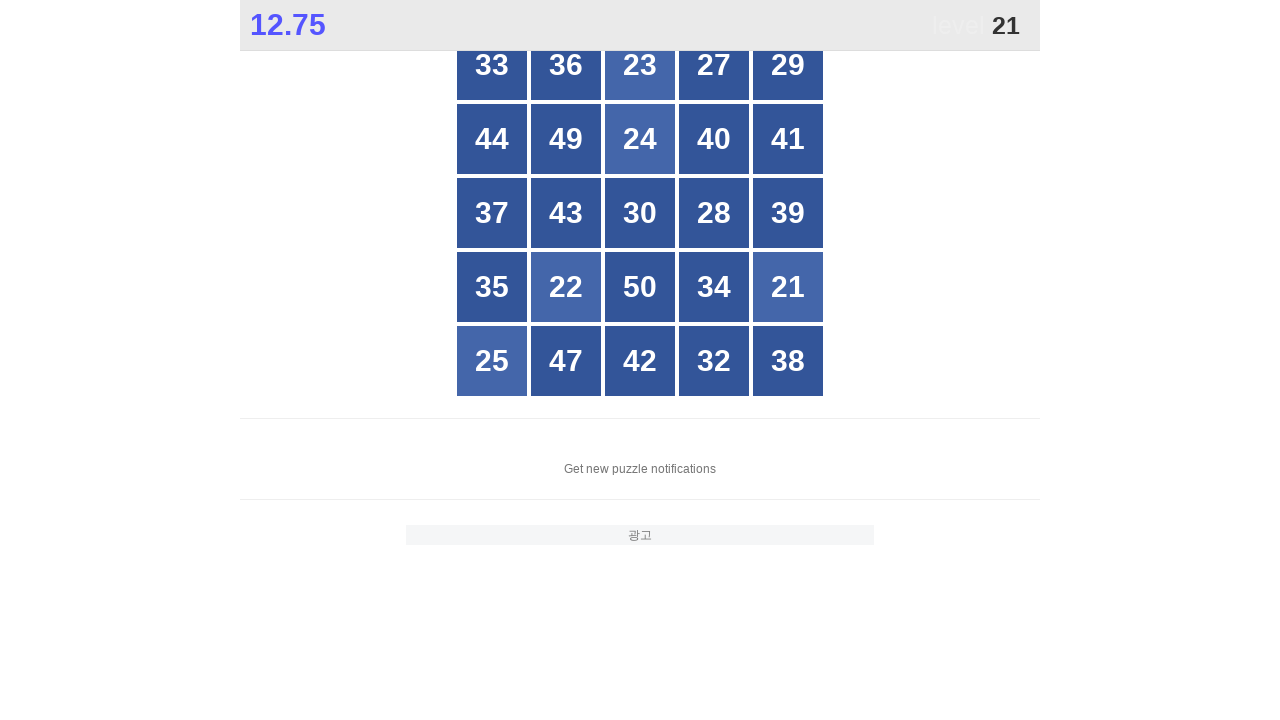

Counted 25 total buttons in grid
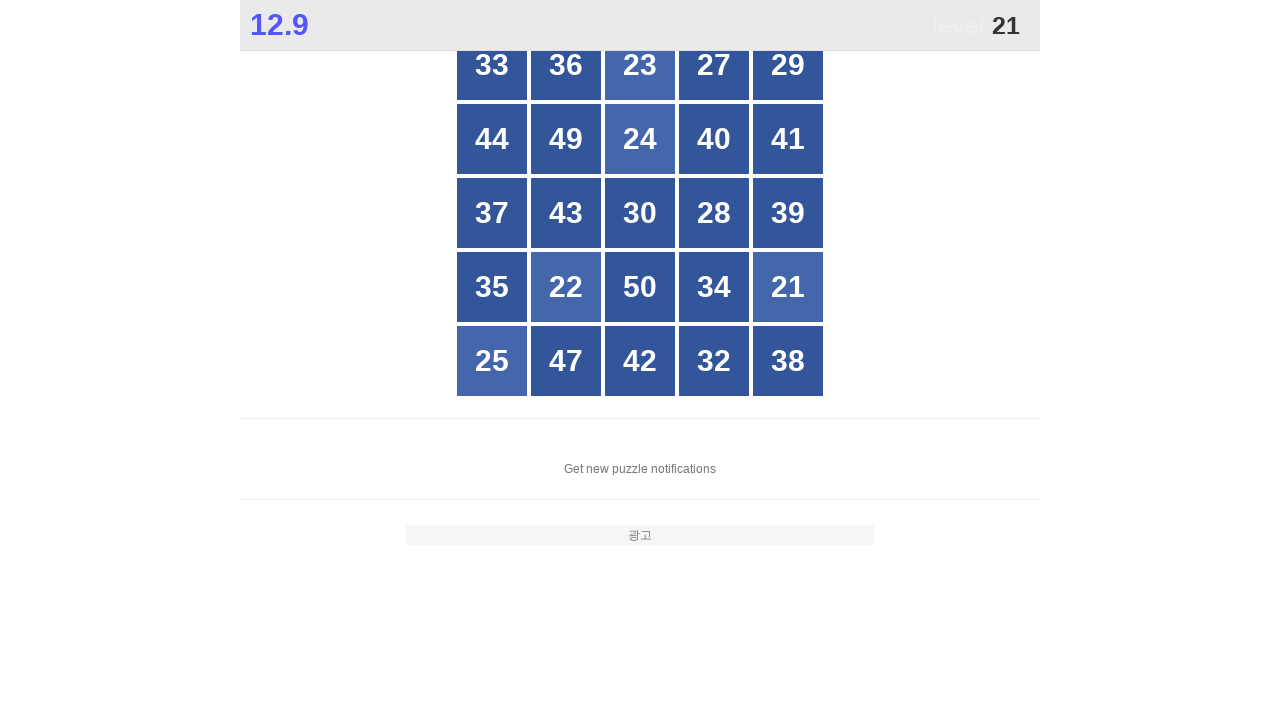

Clicked button with number 21 at (788, 287) on xpath=//*[@id="grid"]/div >> nth=19
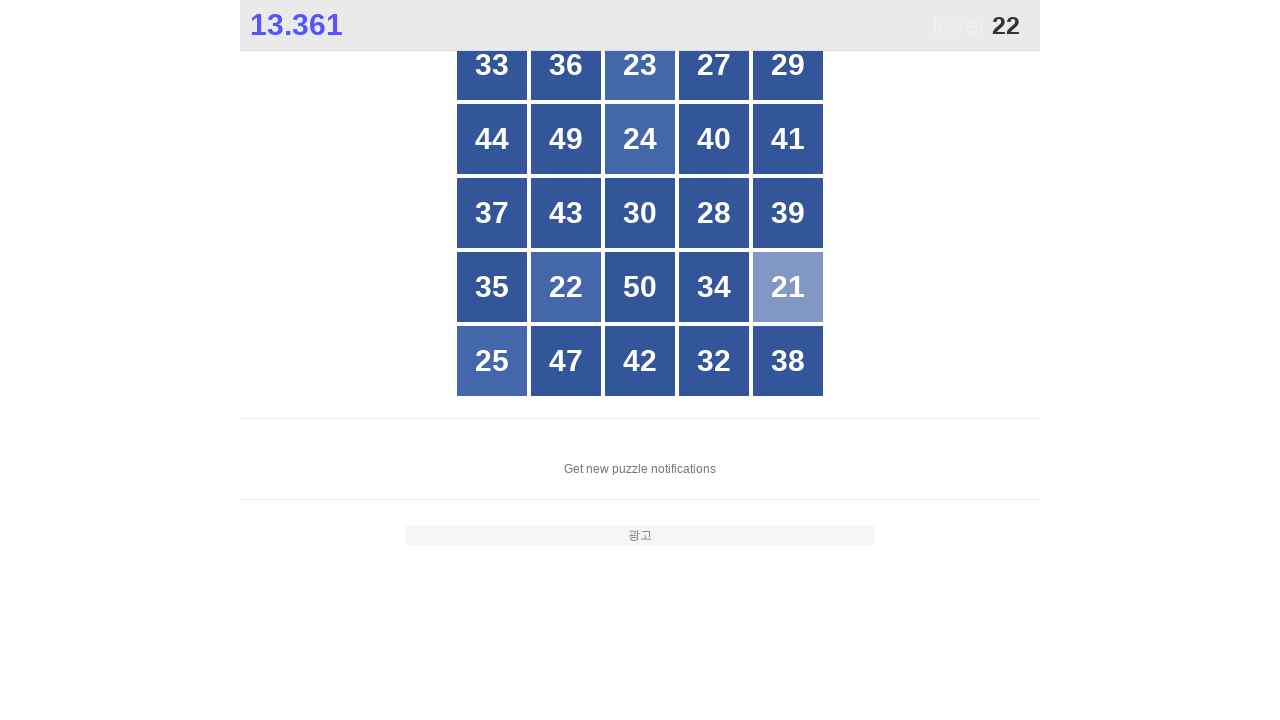

Located all grid buttons for number 22
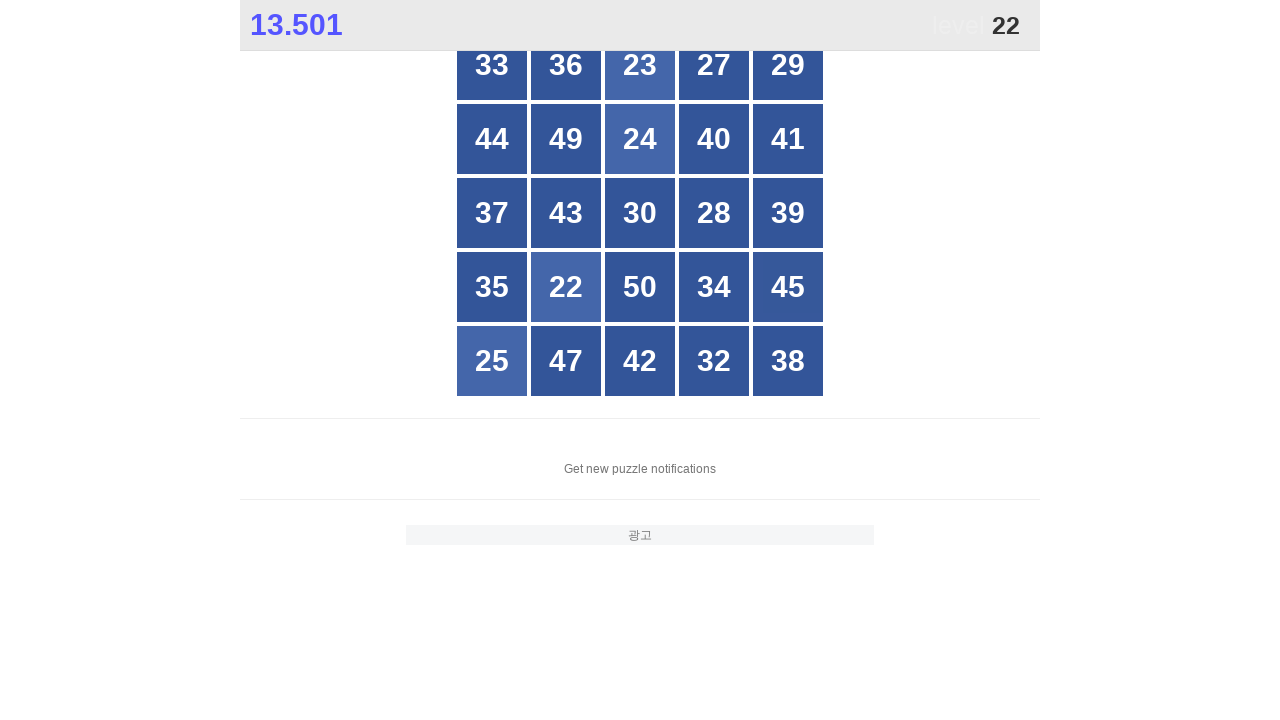

Counted 25 total buttons in grid
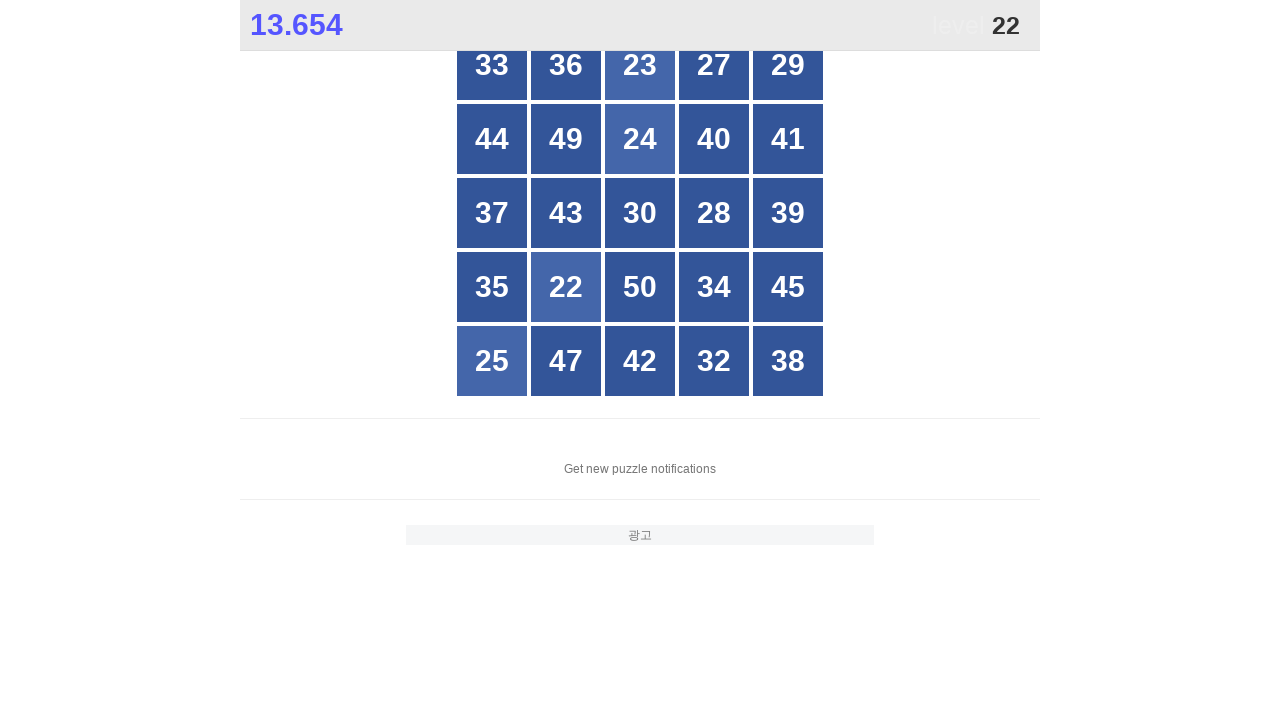

Clicked button with number 22 at (566, 287) on xpath=//*[@id="grid"]/div >> nth=16
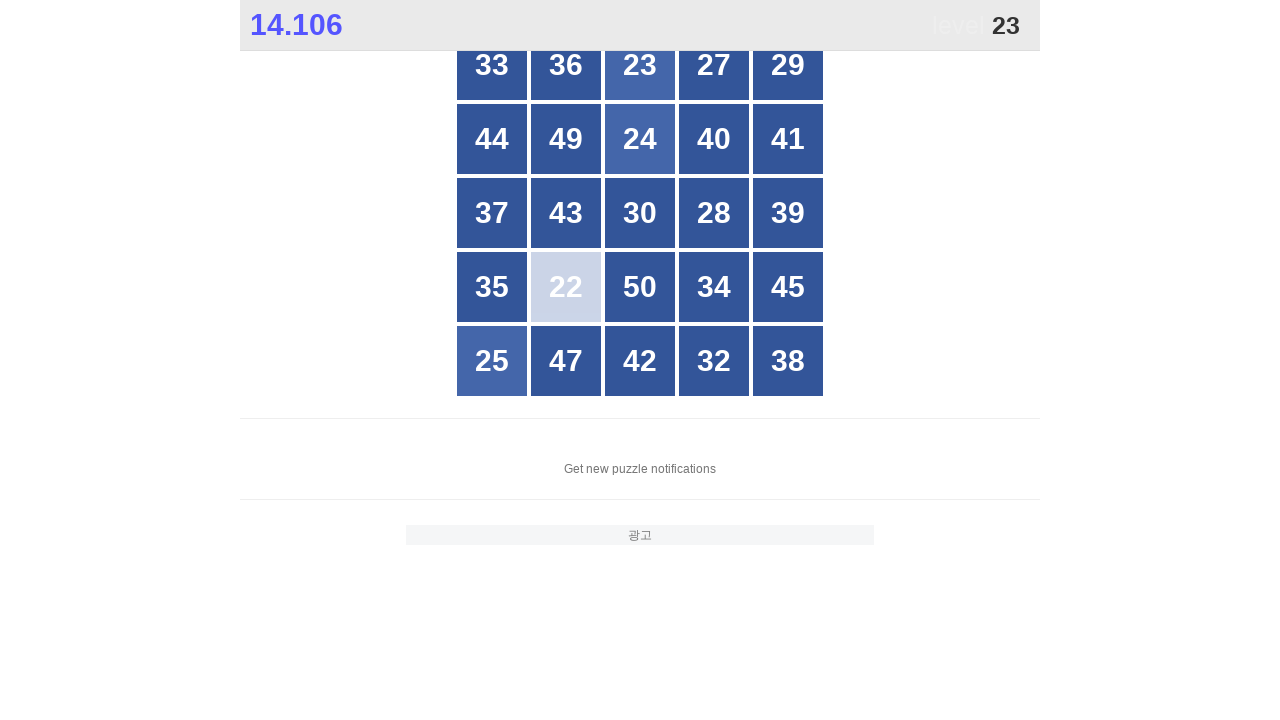

Located all grid buttons for number 23
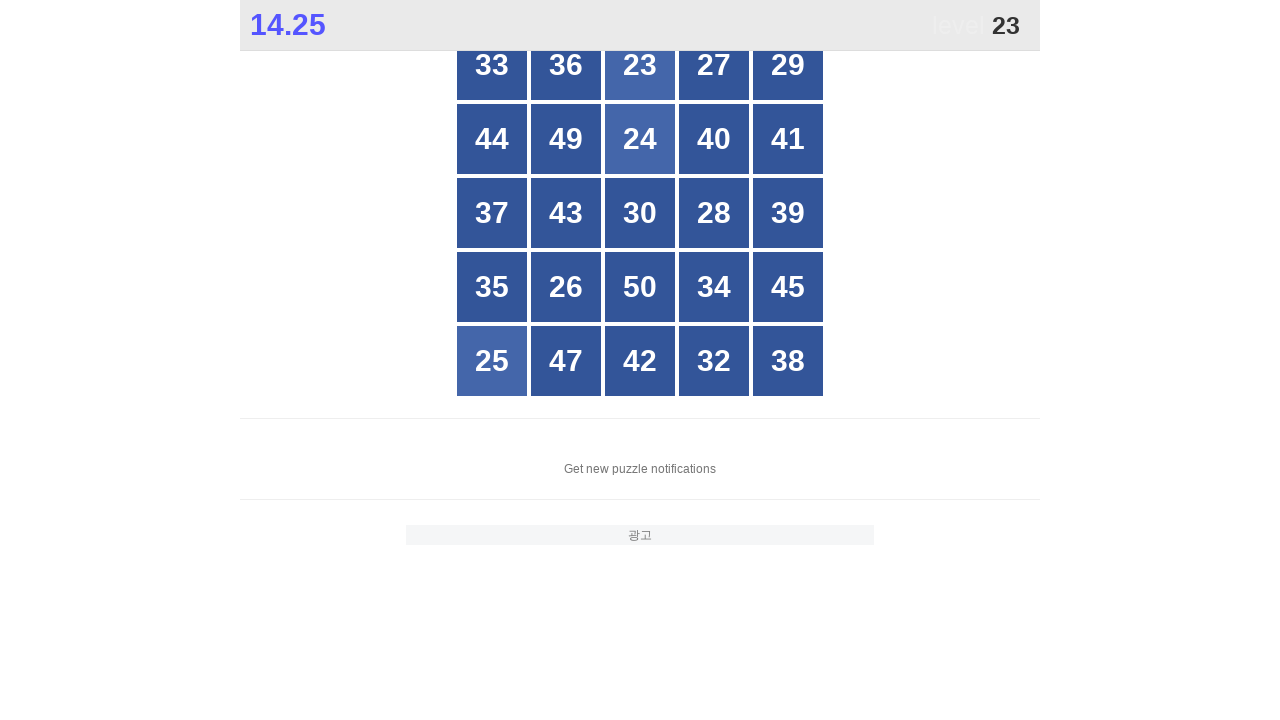

Counted 25 total buttons in grid
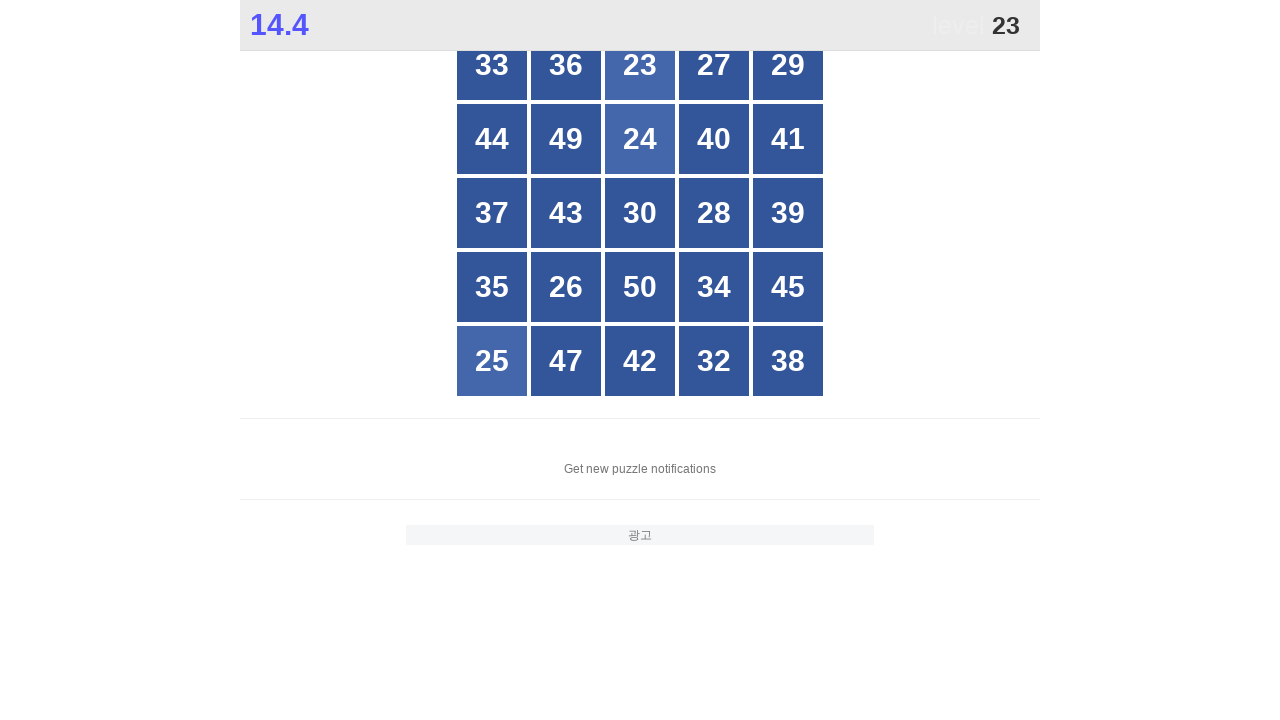

Clicked button with number 23 at (640, 65) on xpath=//*[@id="grid"]/div >> nth=2
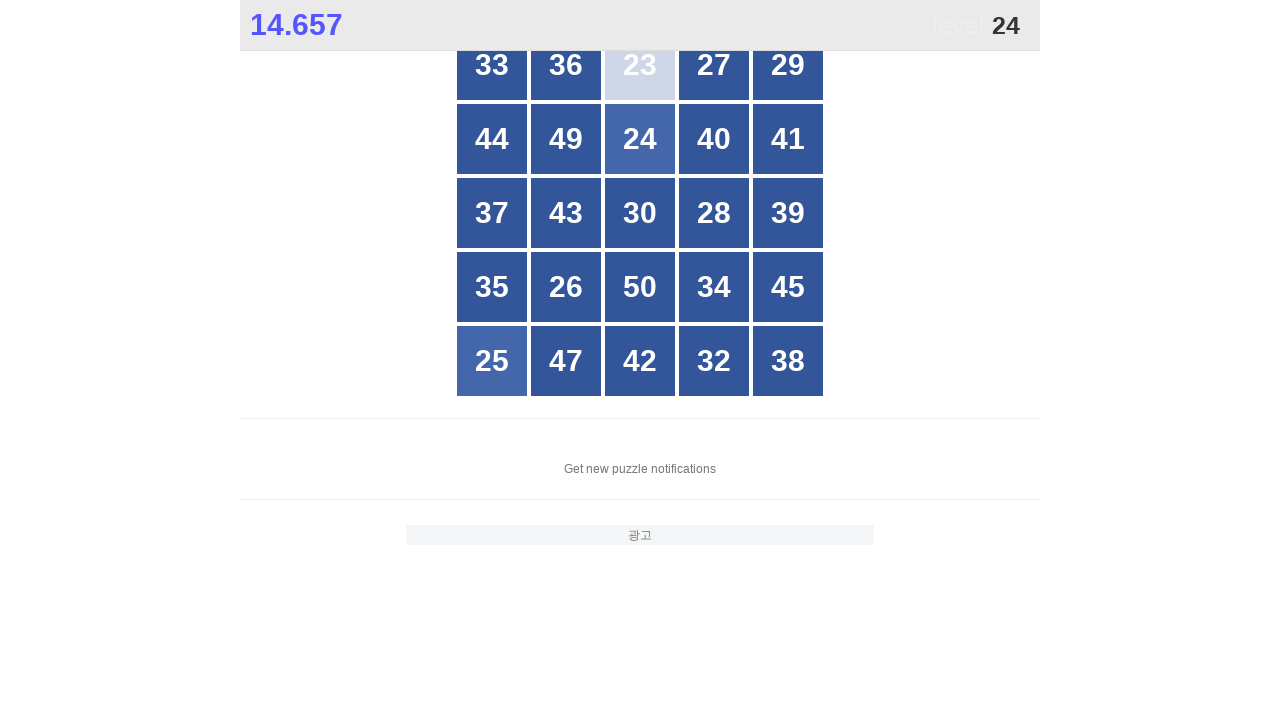

Located all grid buttons for number 24
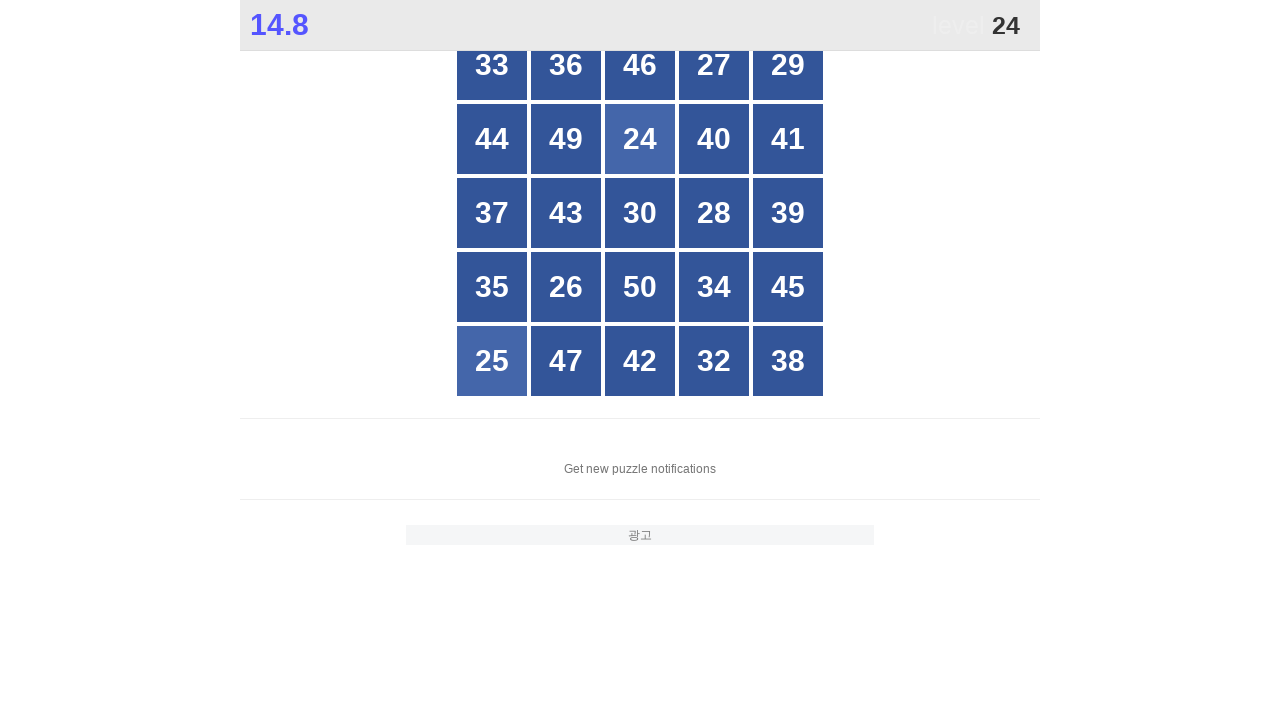

Counted 25 total buttons in grid
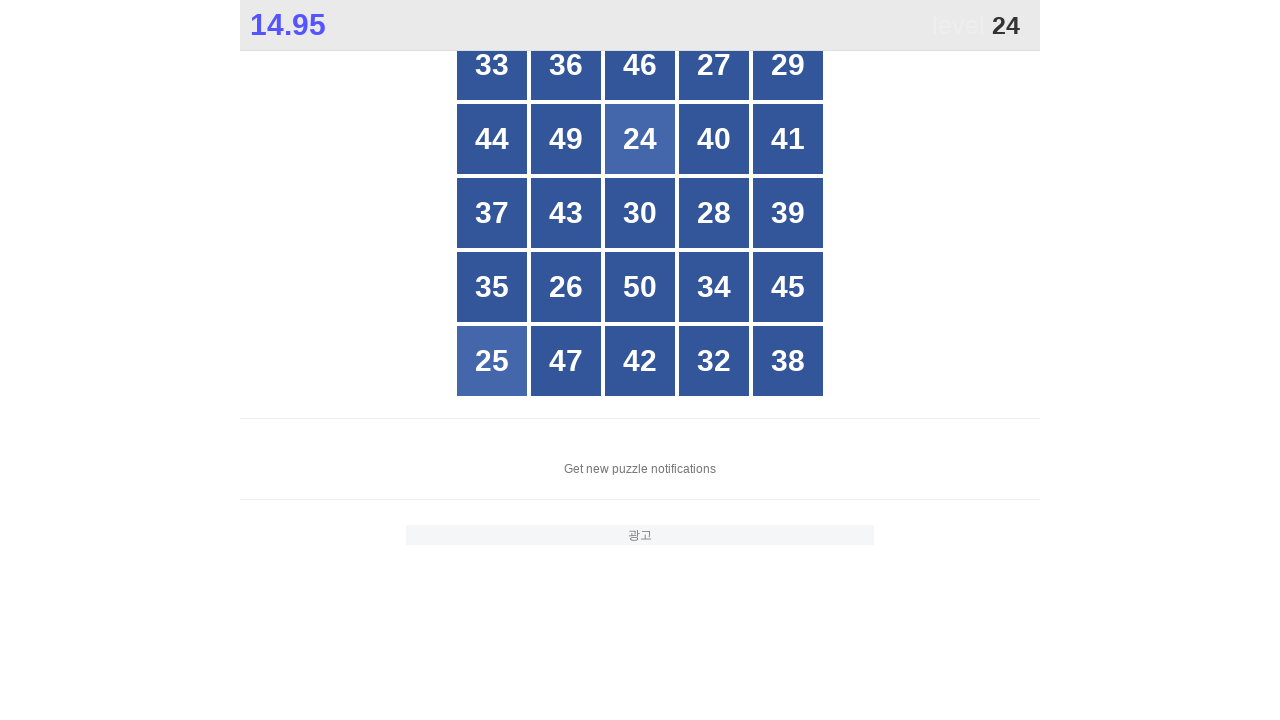

Clicked button with number 24 at (640, 139) on xpath=//*[@id="grid"]/div >> nth=7
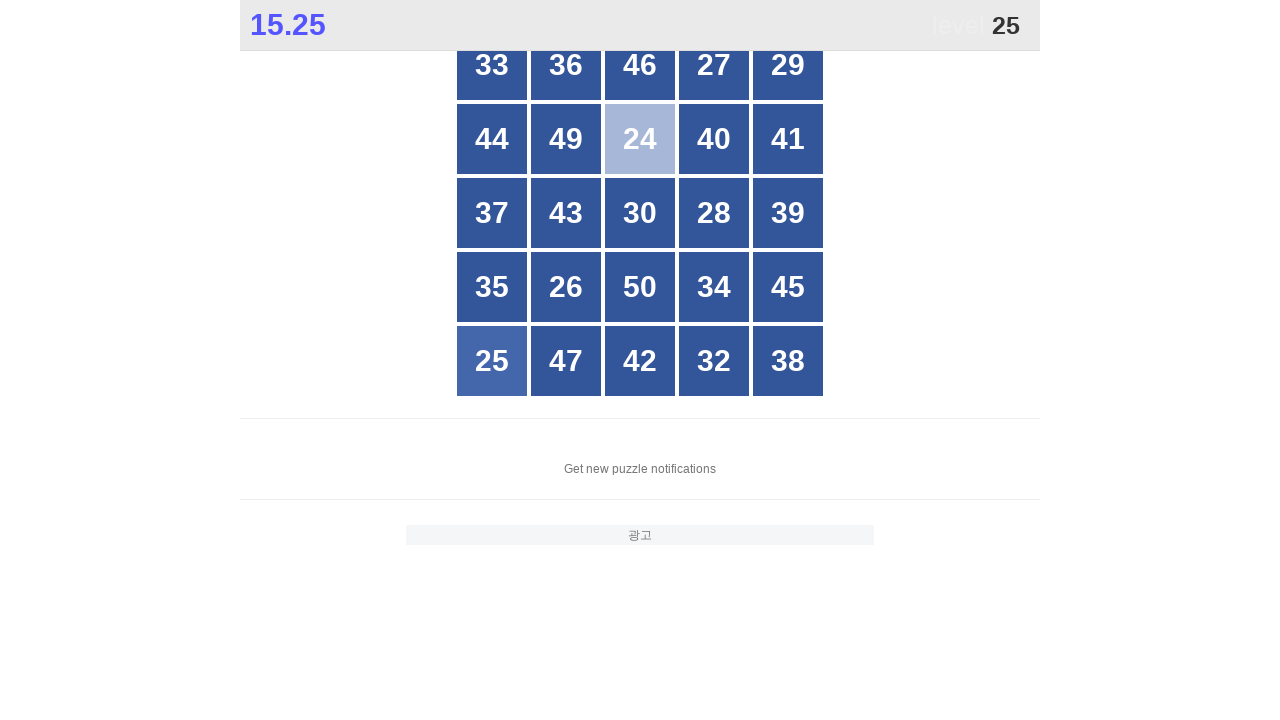

Located all grid buttons for number 25
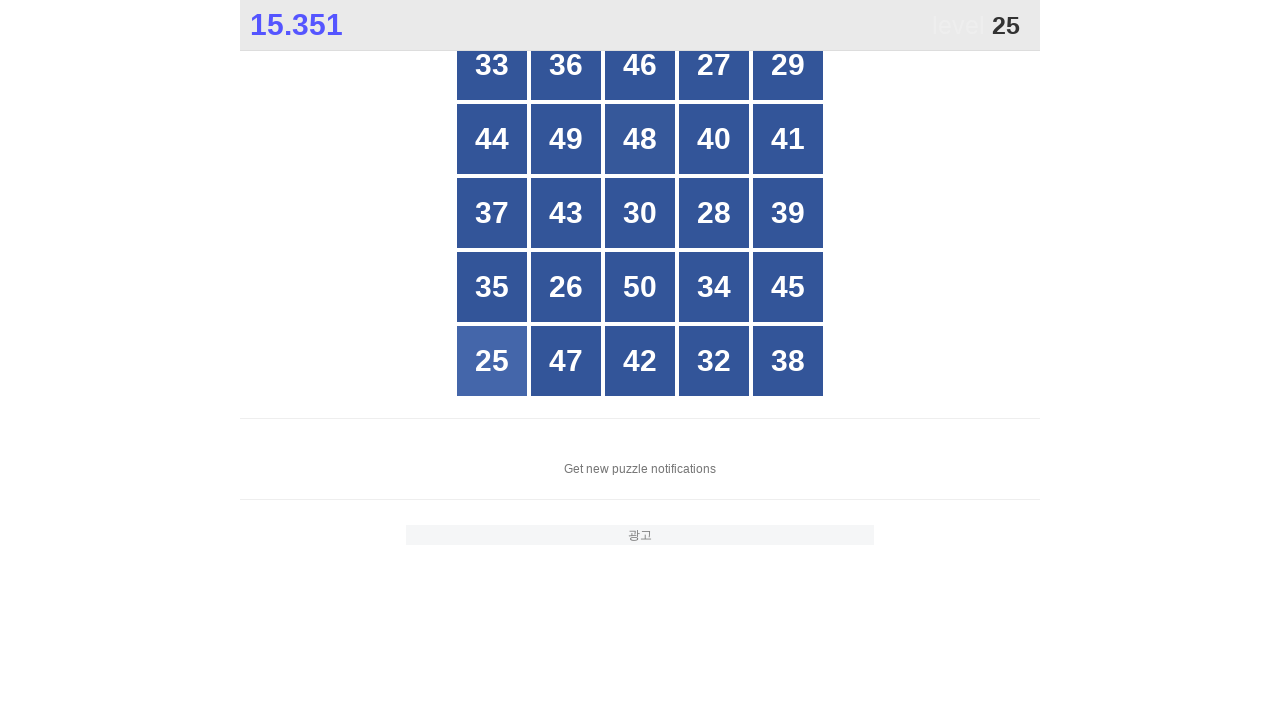

Counted 25 total buttons in grid
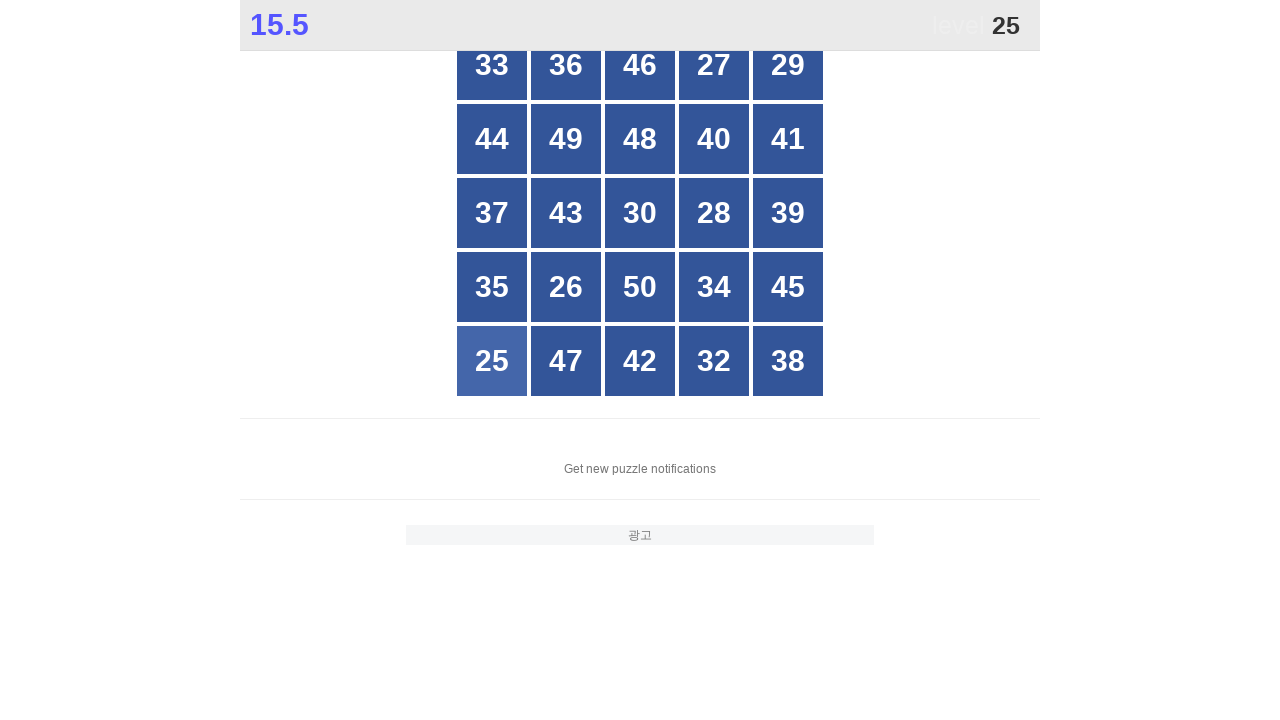

Clicked button with number 25 at (492, 361) on xpath=//*[@id="grid"]/div >> nth=20
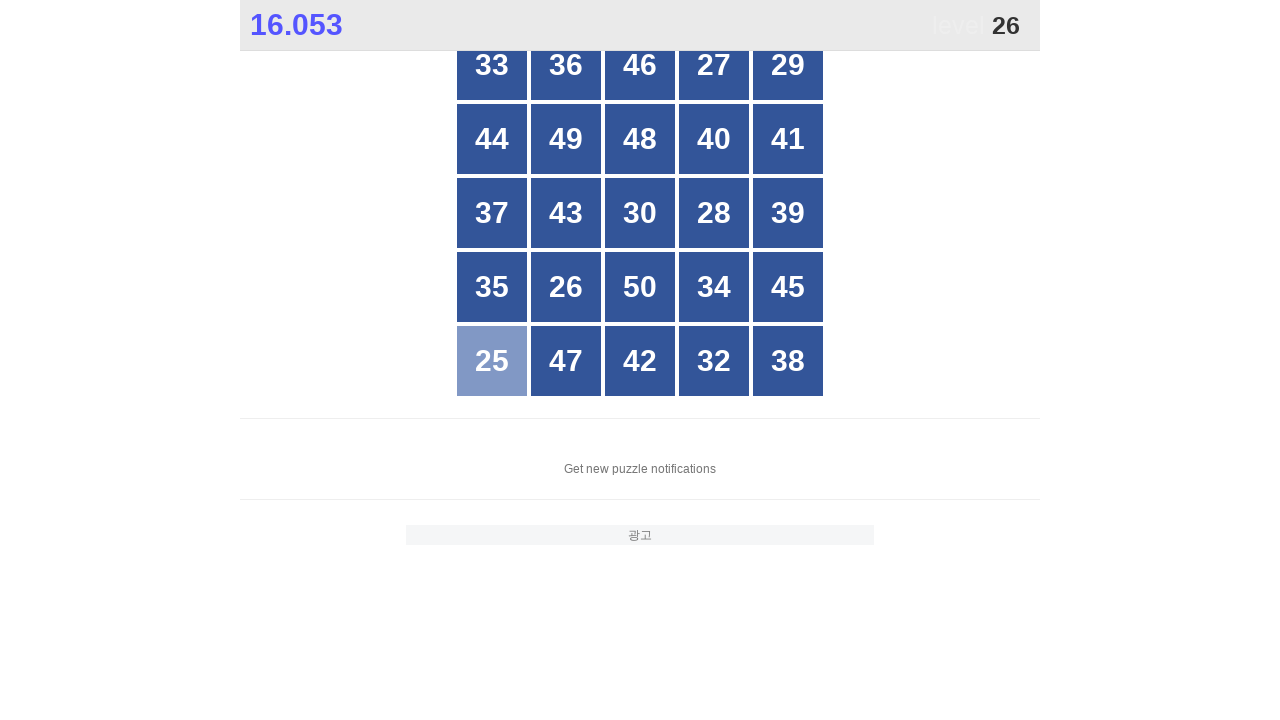

Located all grid buttons for number 26
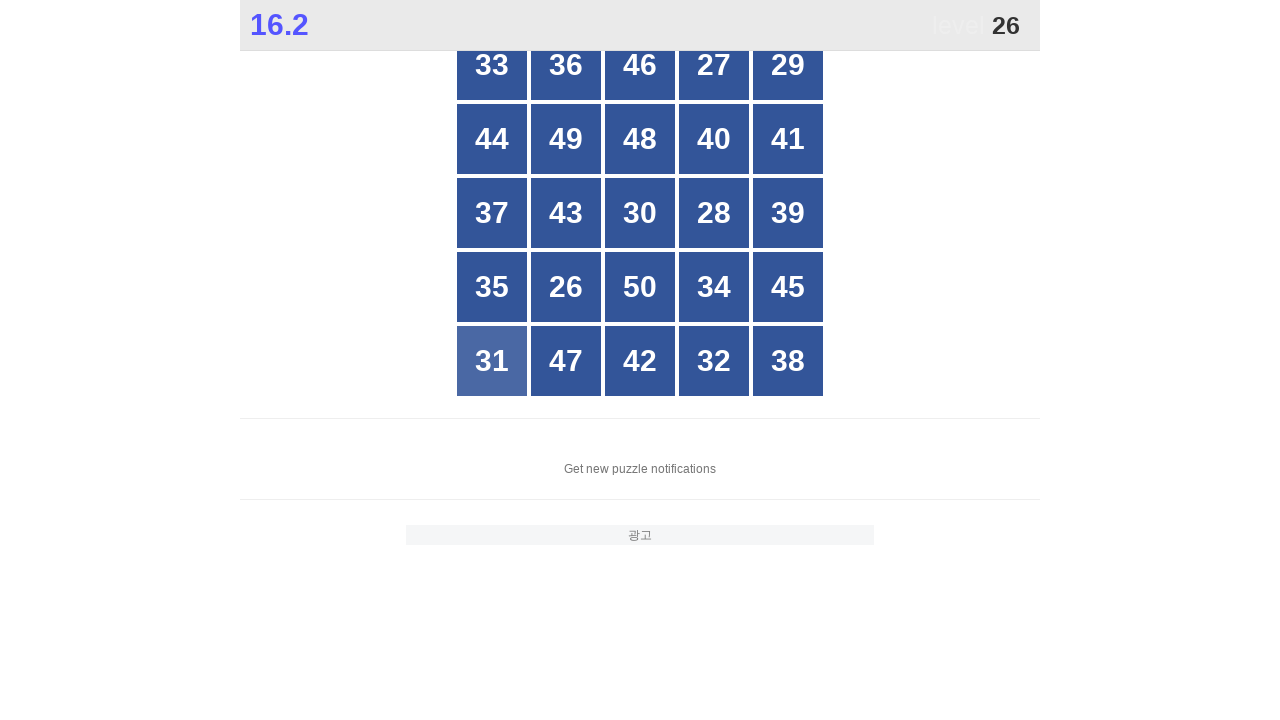

Counted 25 total buttons in grid
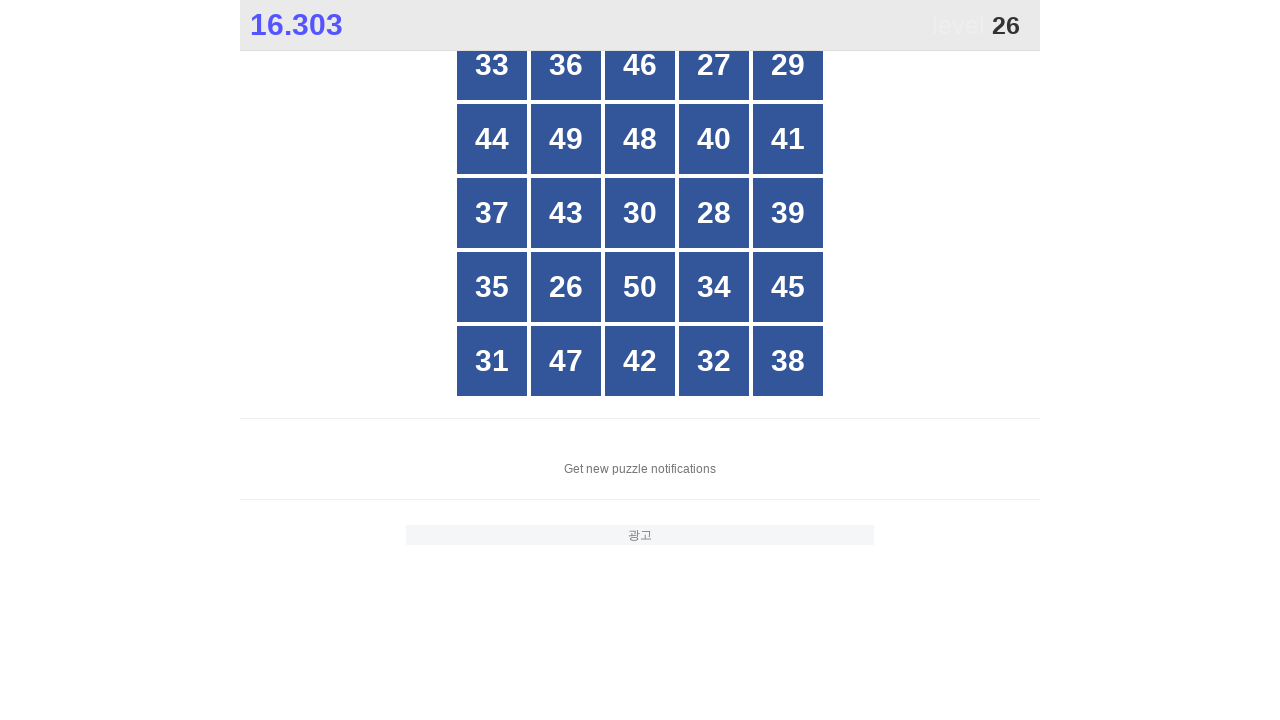

Clicked button with number 26 at (566, 287) on xpath=//*[@id="grid"]/div >> nth=16
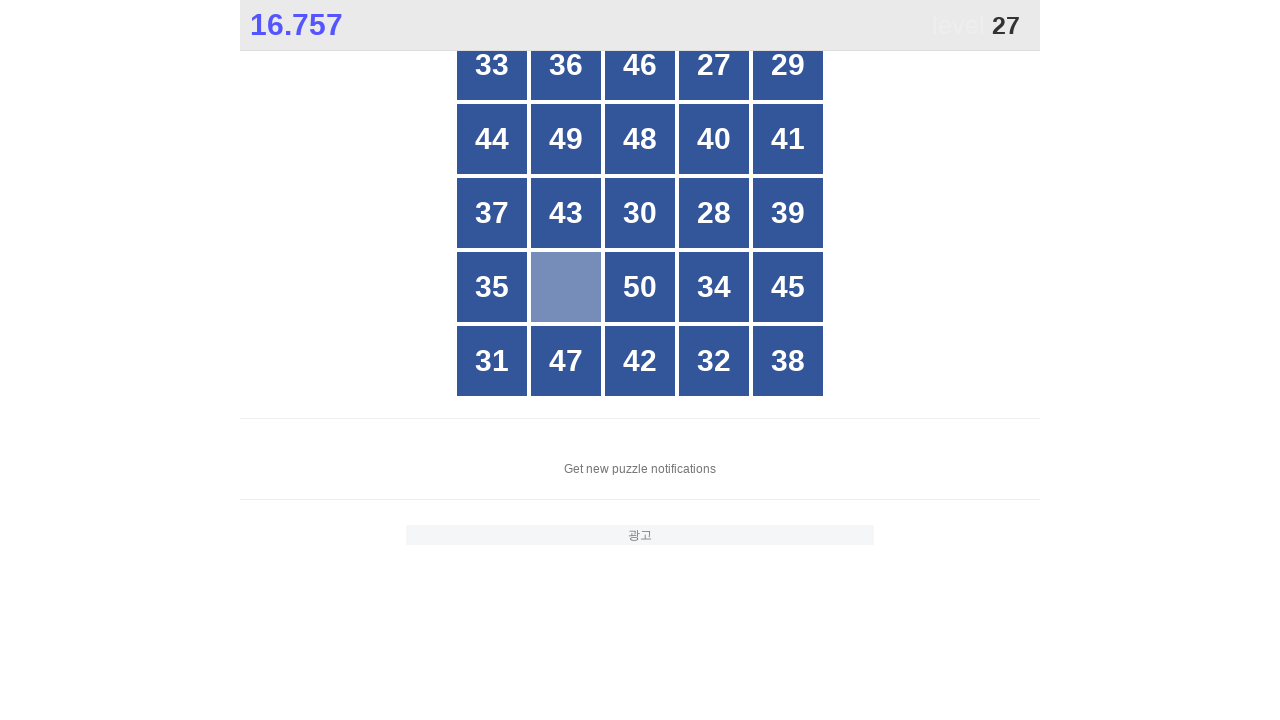

Located all grid buttons for number 27
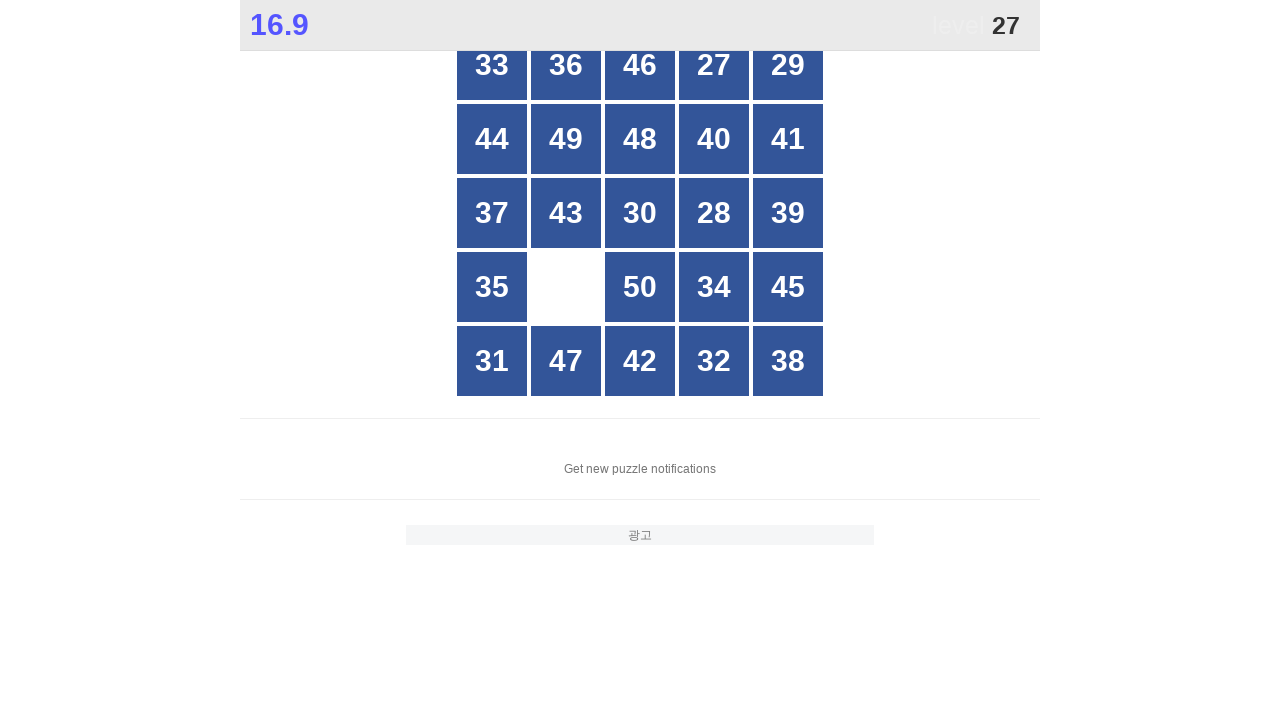

Counted 25 total buttons in grid
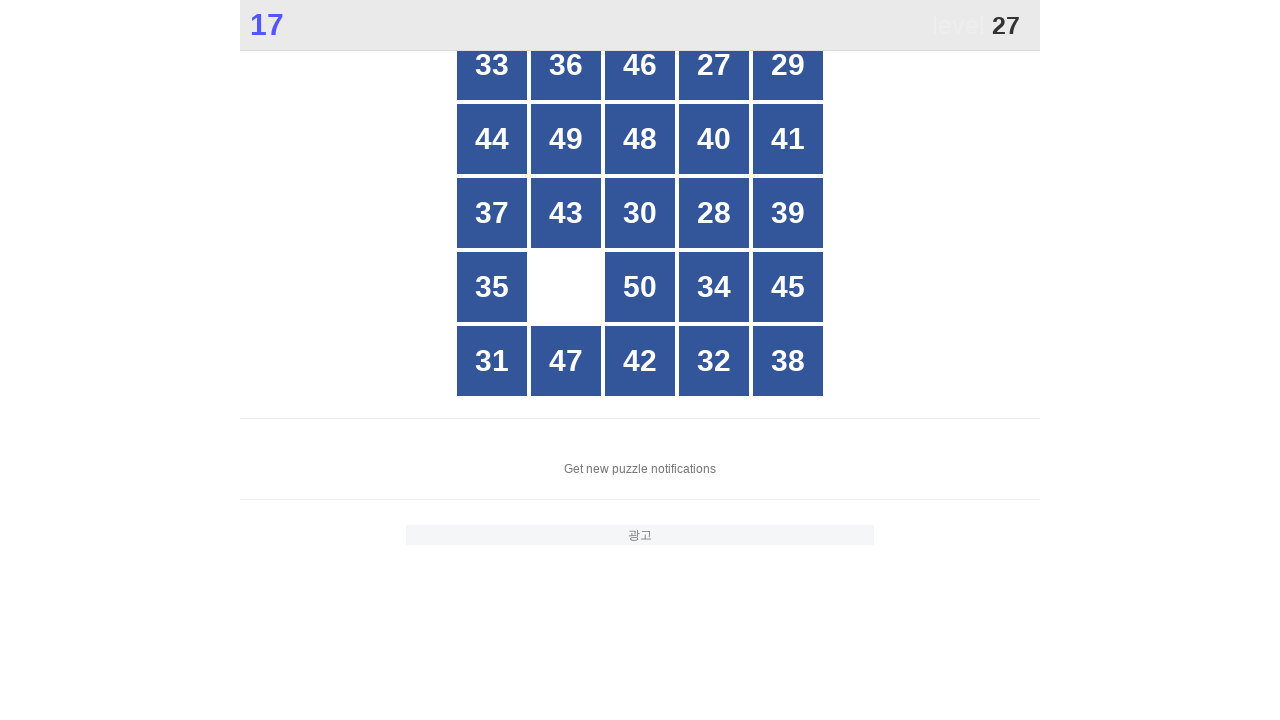

Clicked button with number 27 at (714, 65) on xpath=//*[@id="grid"]/div >> nth=3
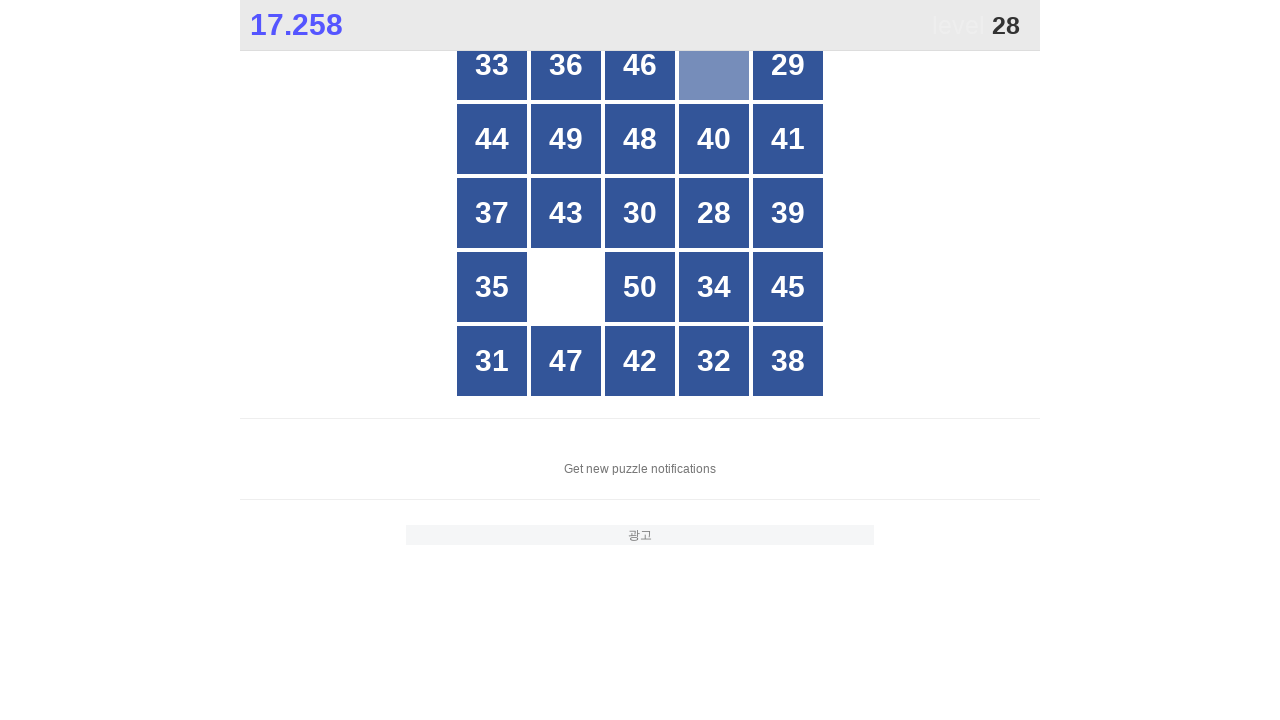

Located all grid buttons for number 28
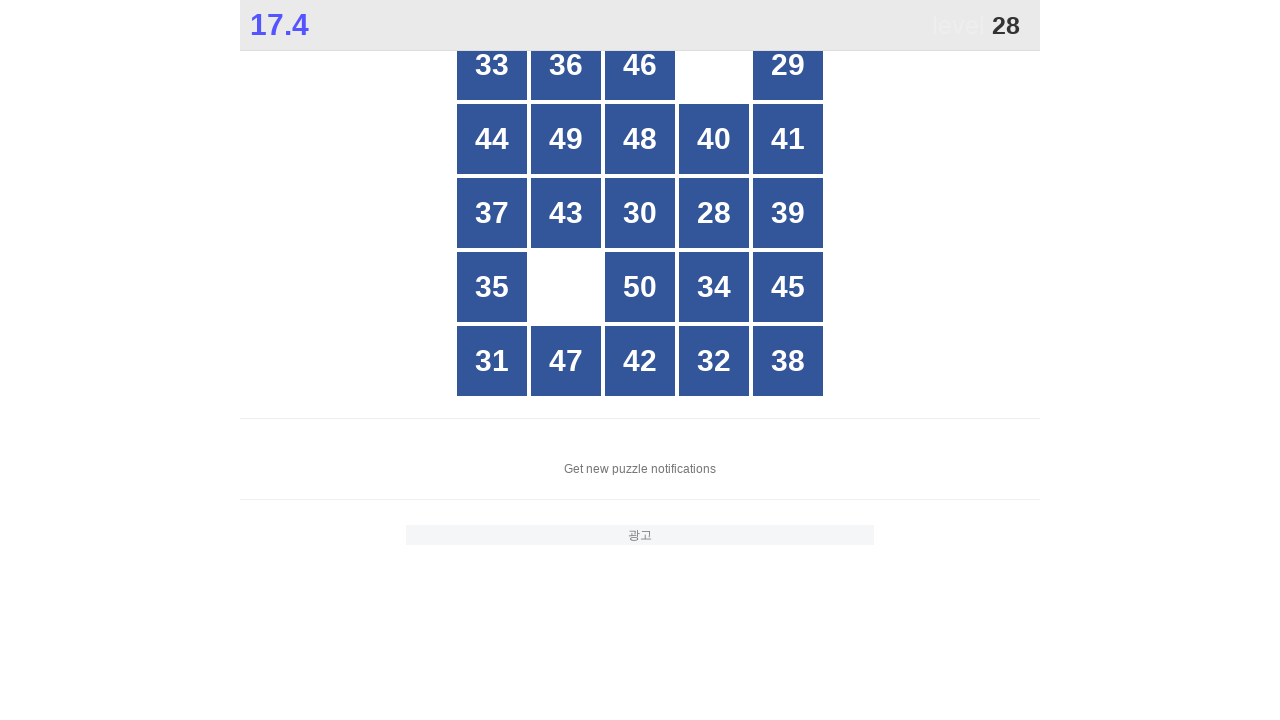

Counted 25 total buttons in grid
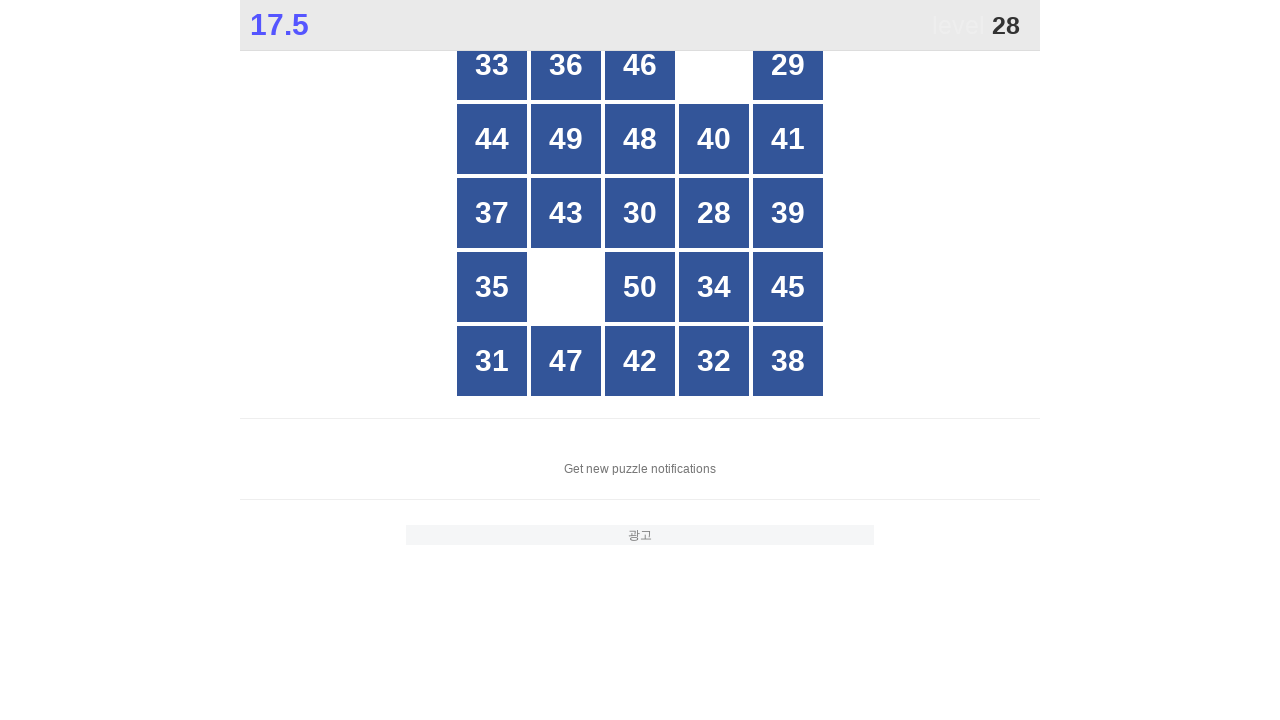

Clicked button with number 28 at (714, 213) on xpath=//*[@id="grid"]/div >> nth=13
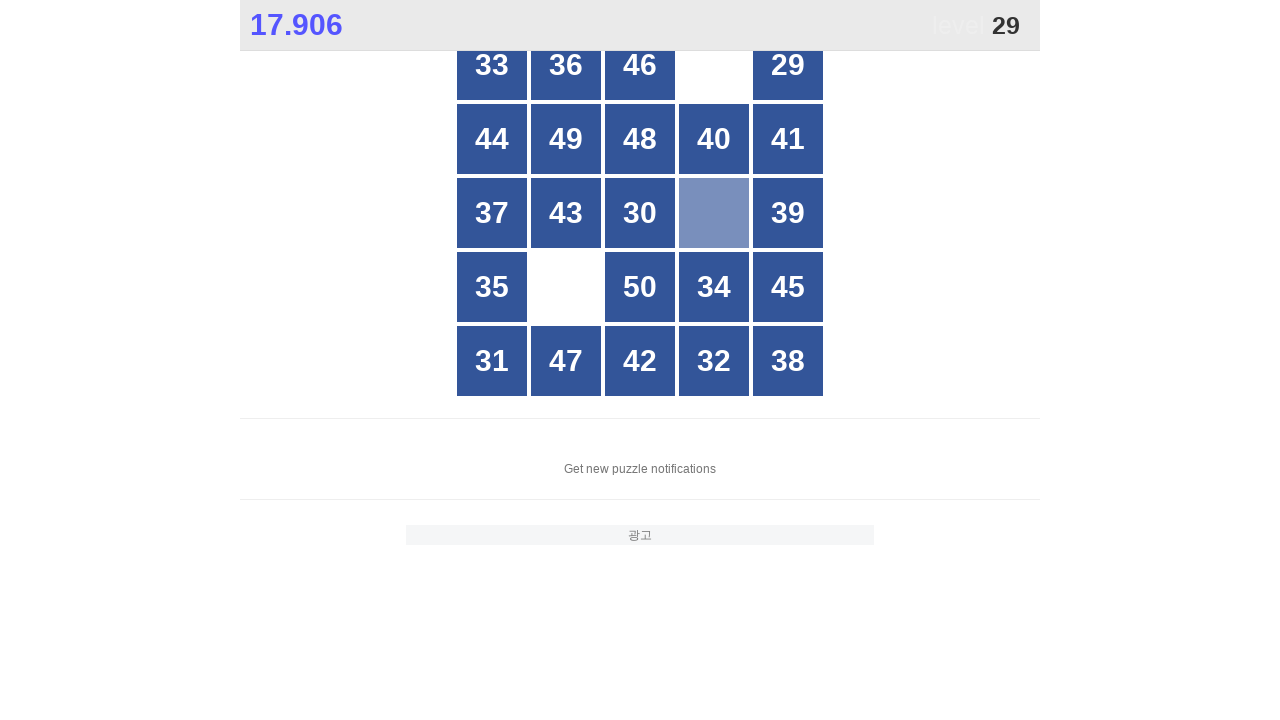

Located all grid buttons for number 29
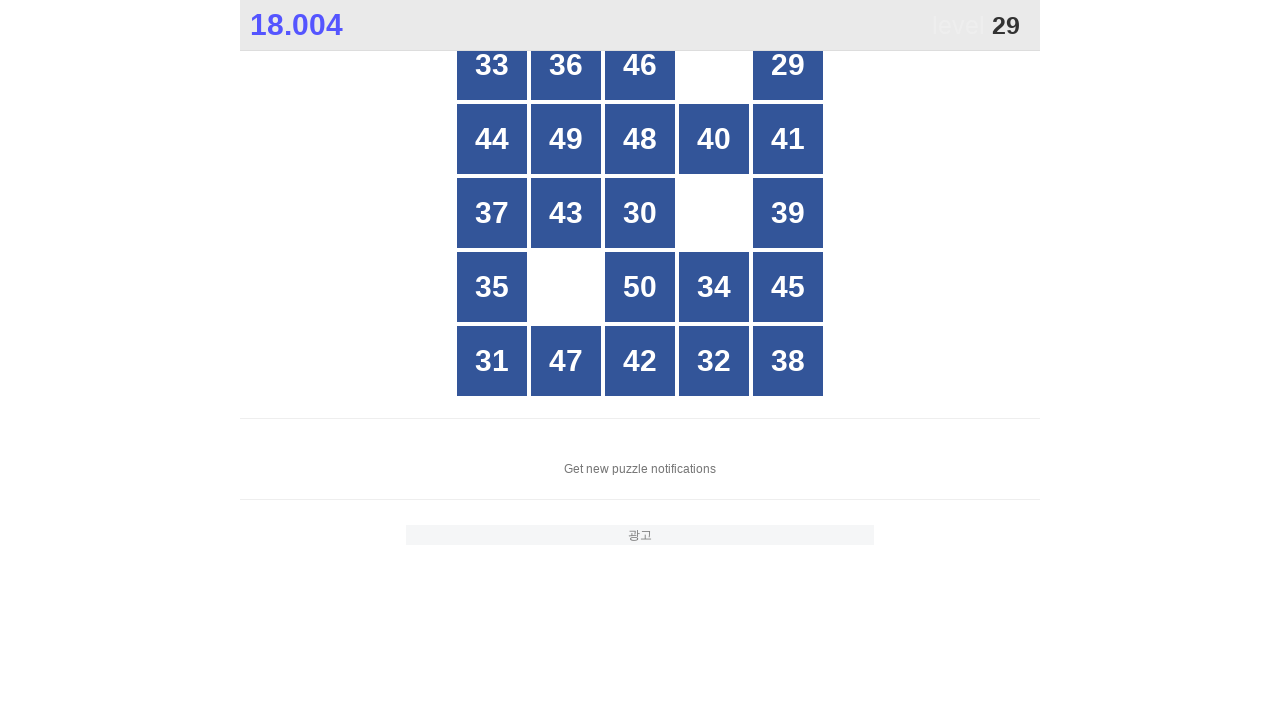

Counted 25 total buttons in grid
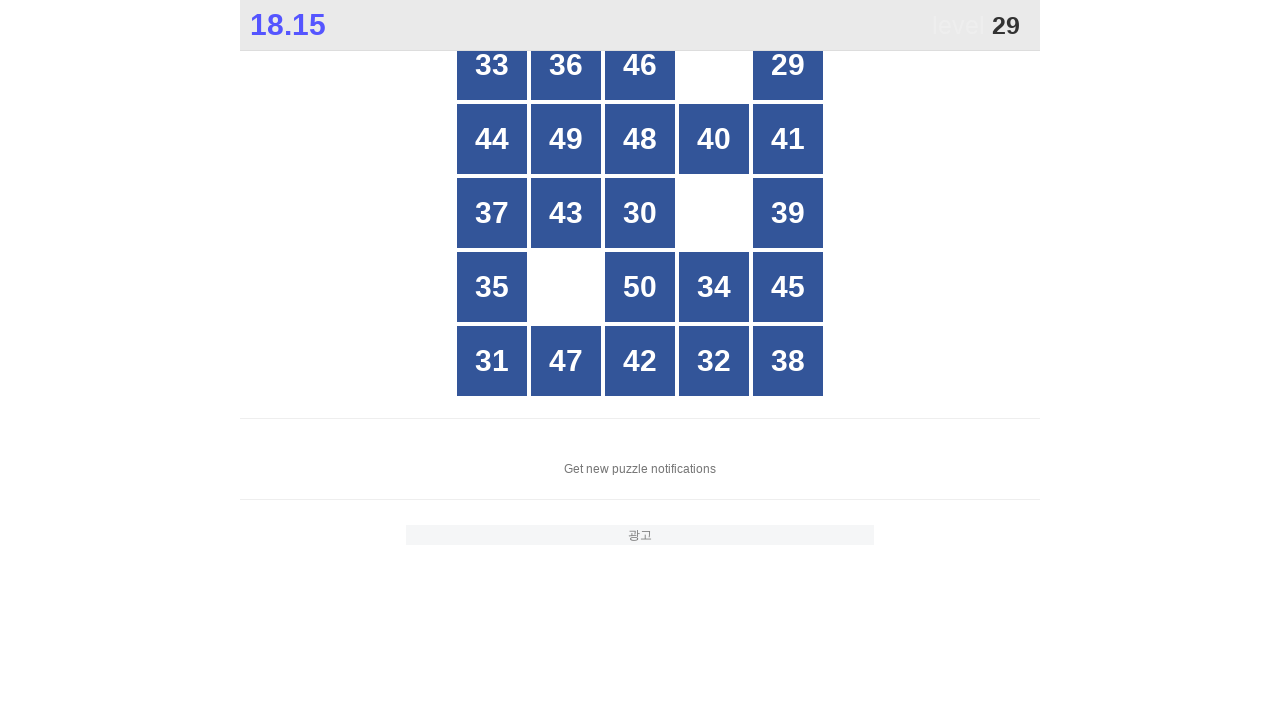

Clicked button with number 29 at (788, 65) on xpath=//*[@id="grid"]/div >> nth=4
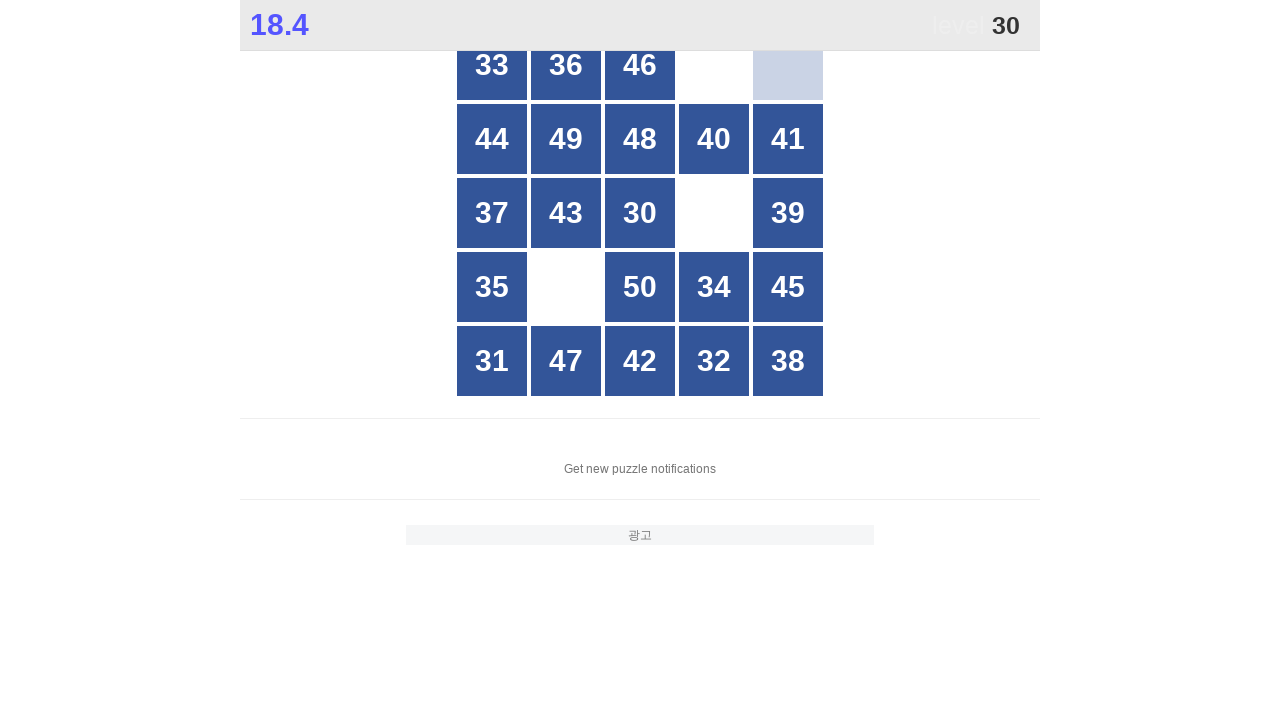

Located all grid buttons for number 30
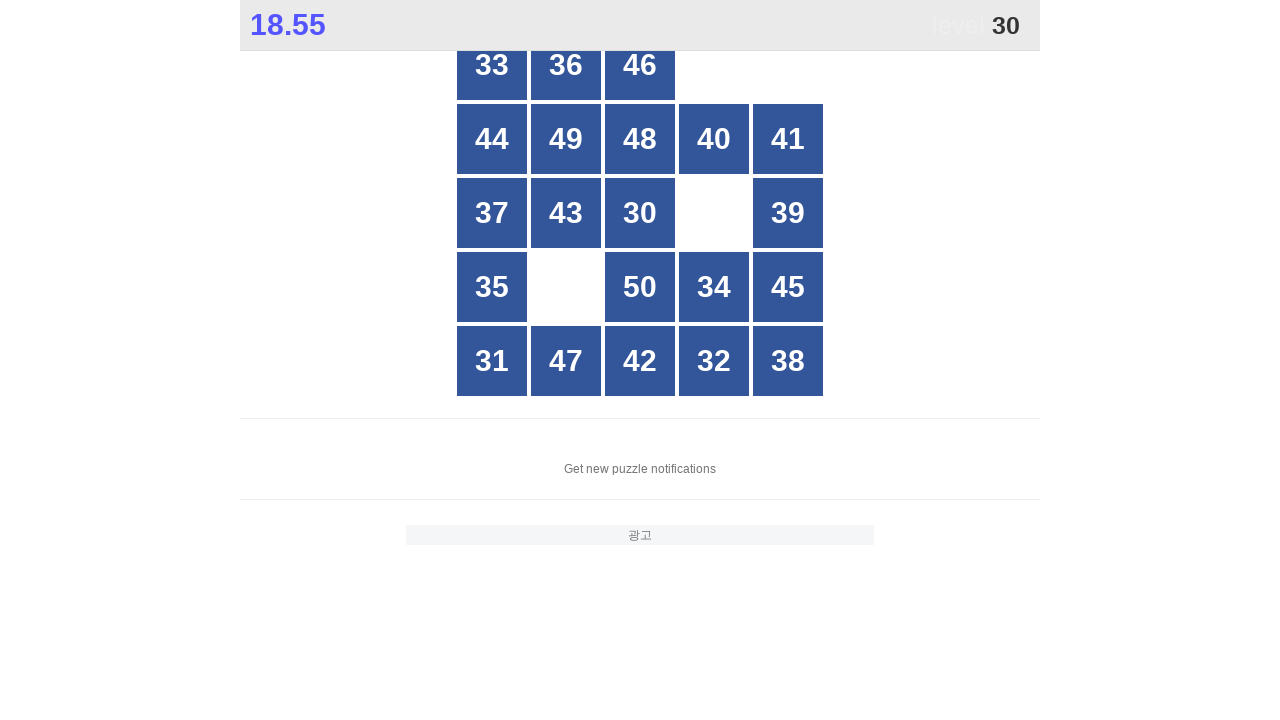

Counted 25 total buttons in grid
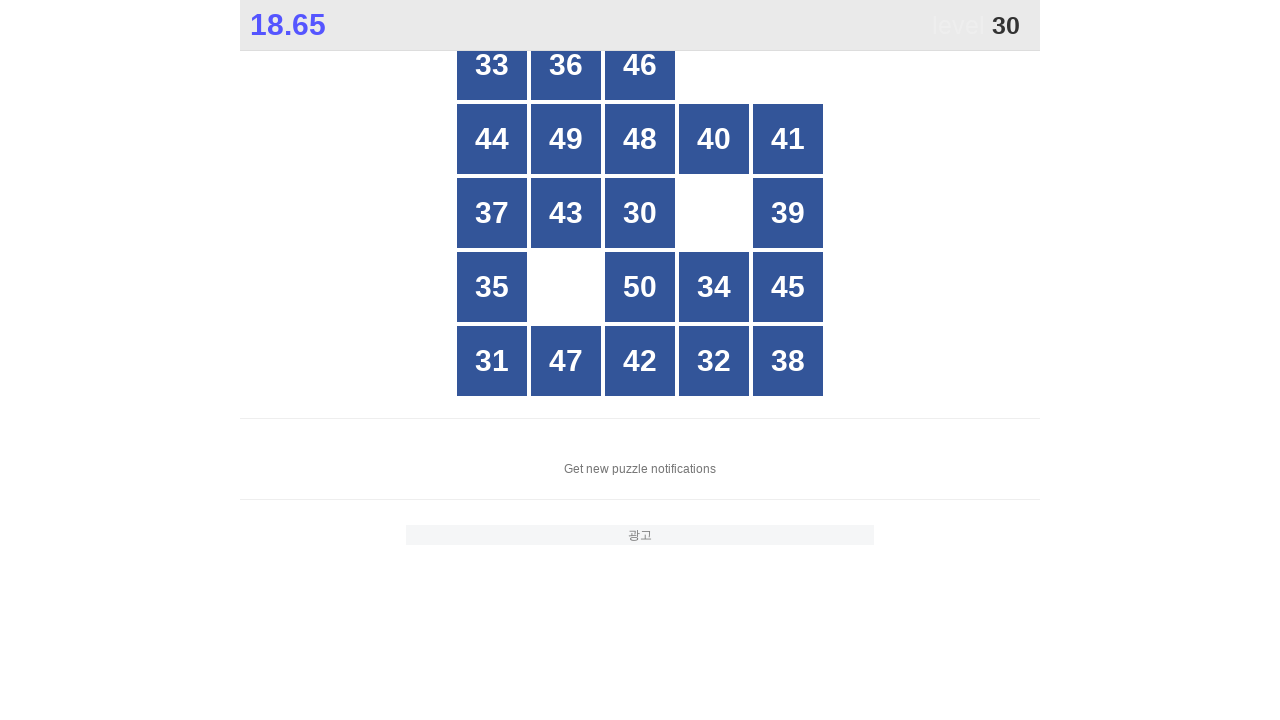

Clicked button with number 30 at (640, 213) on xpath=//*[@id="grid"]/div >> nth=12
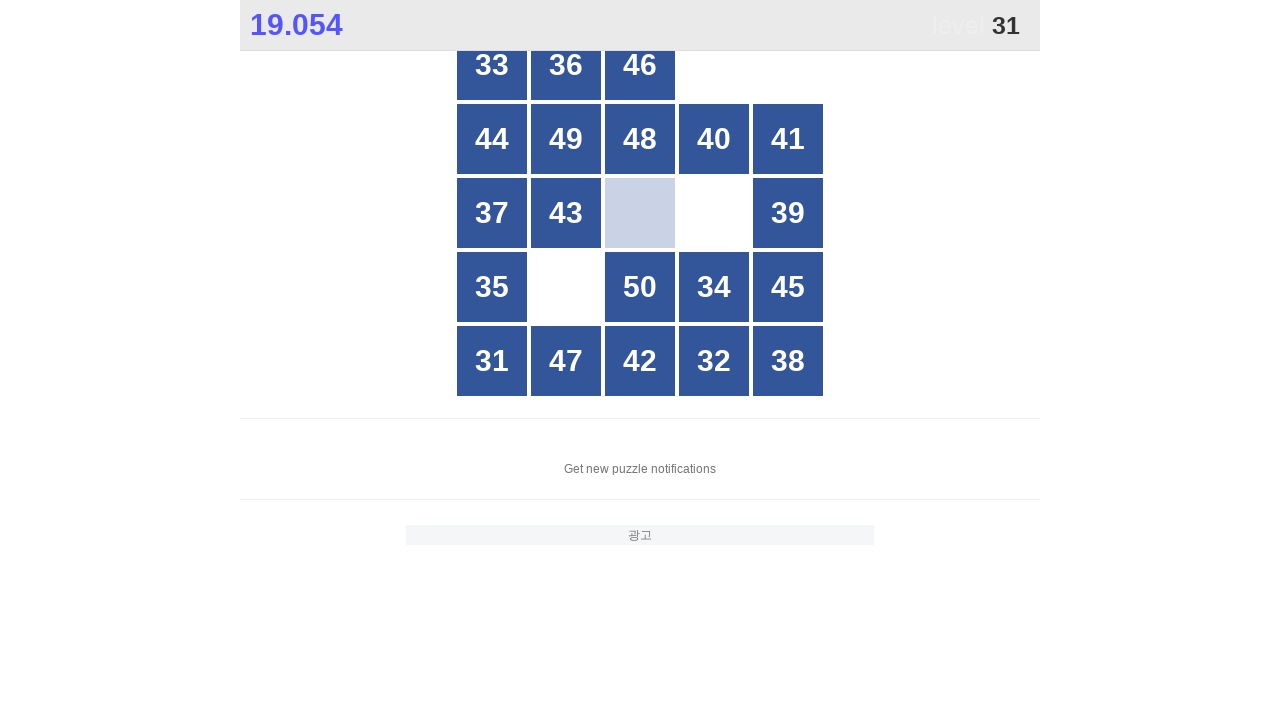

Located all grid buttons for number 31
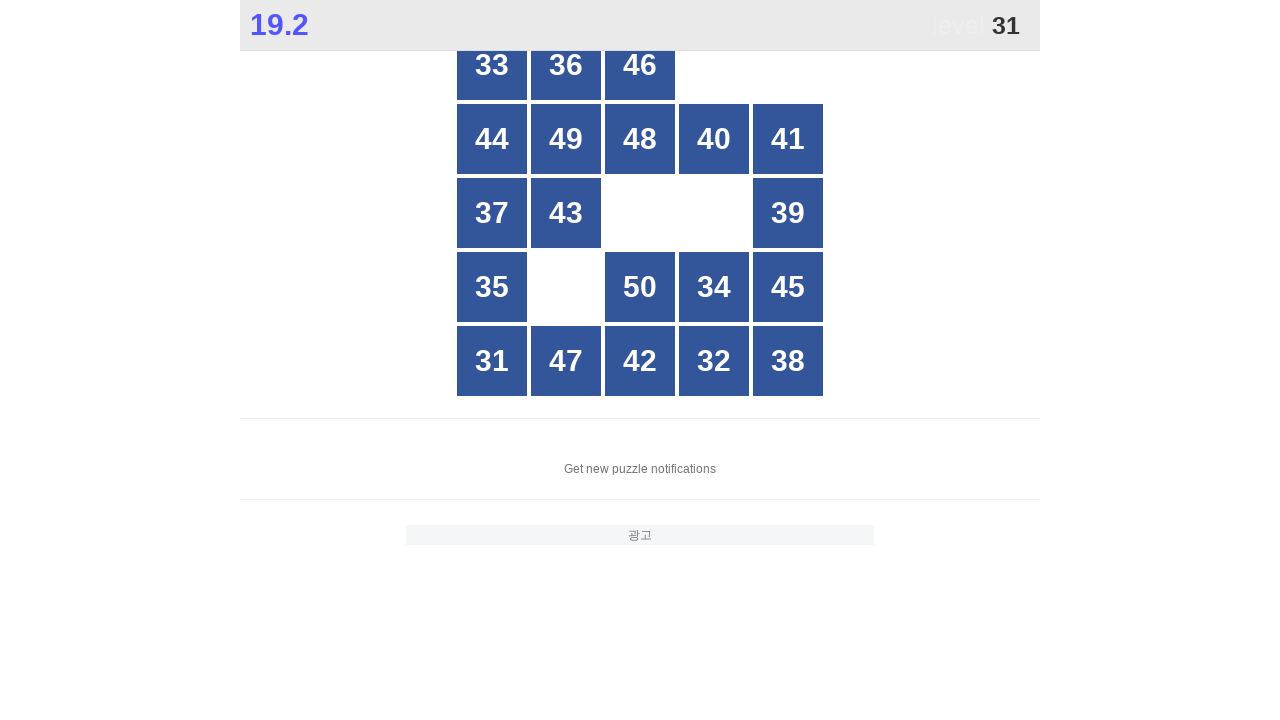

Counted 25 total buttons in grid
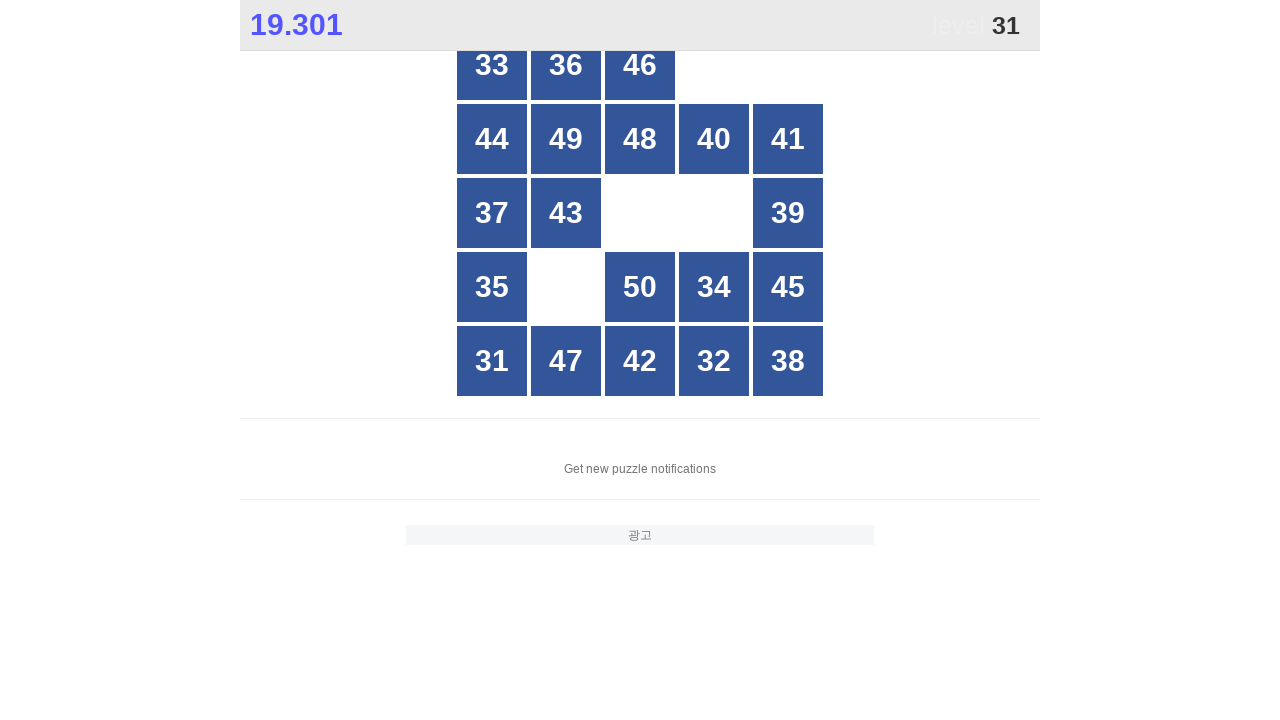

Clicked button with number 31 at (492, 361) on xpath=//*[@id="grid"]/div >> nth=20
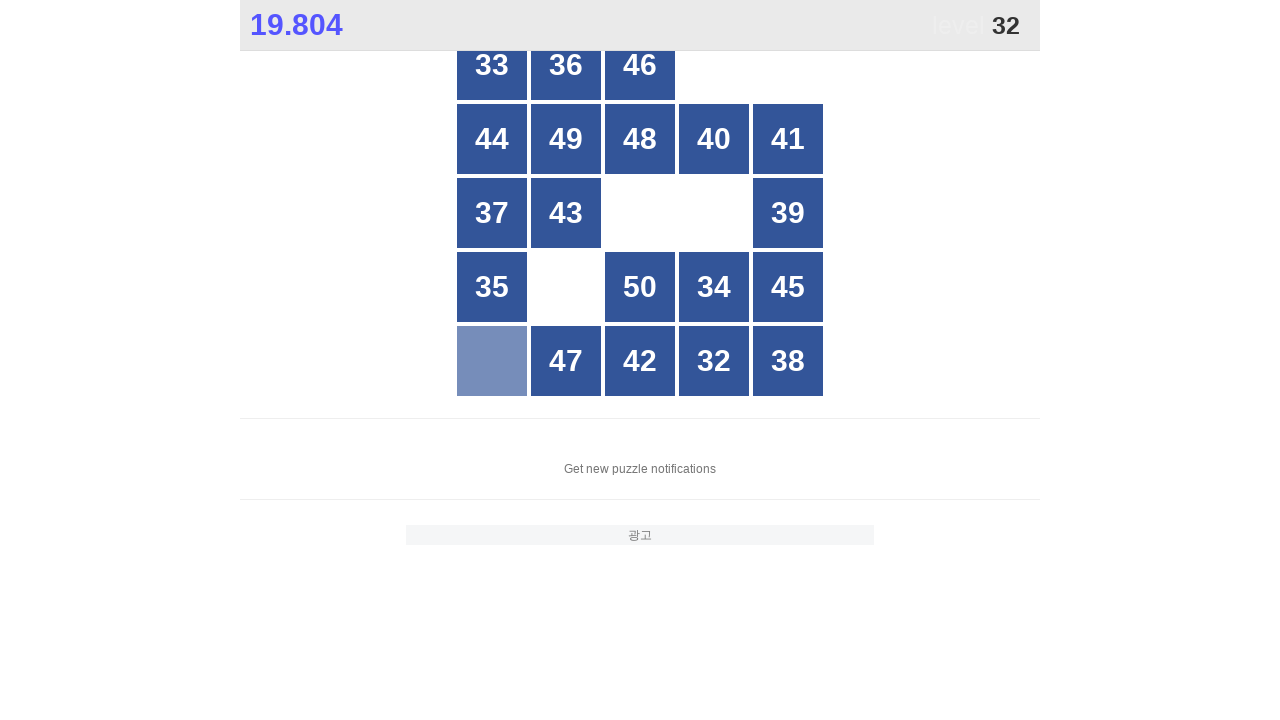

Located all grid buttons for number 32
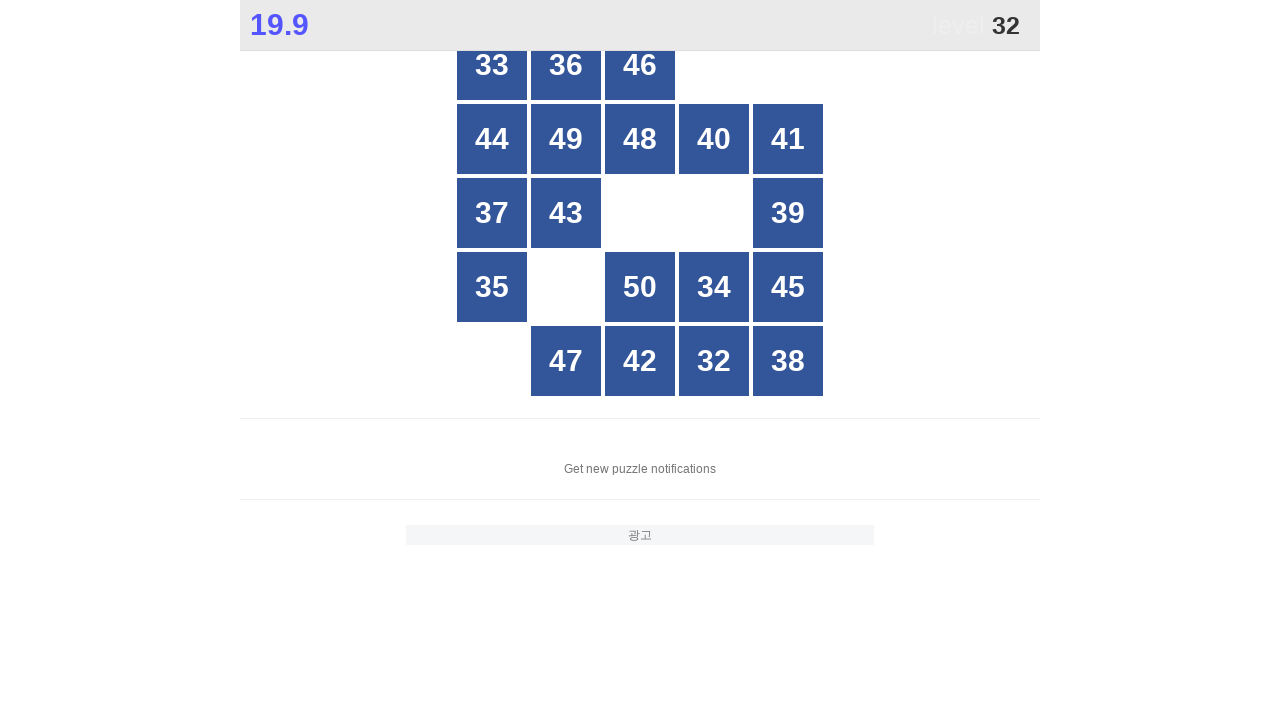

Counted 25 total buttons in grid
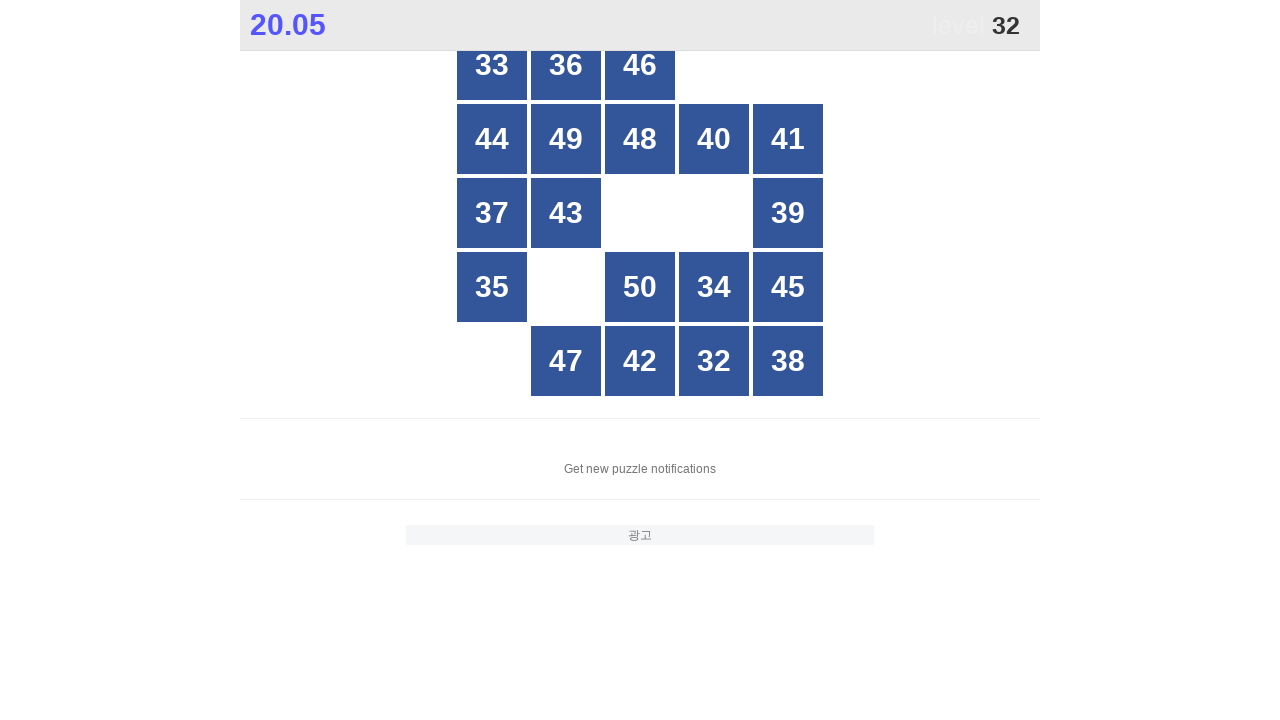

Clicked button with number 32 at (714, 361) on xpath=//*[@id="grid"]/div >> nth=23
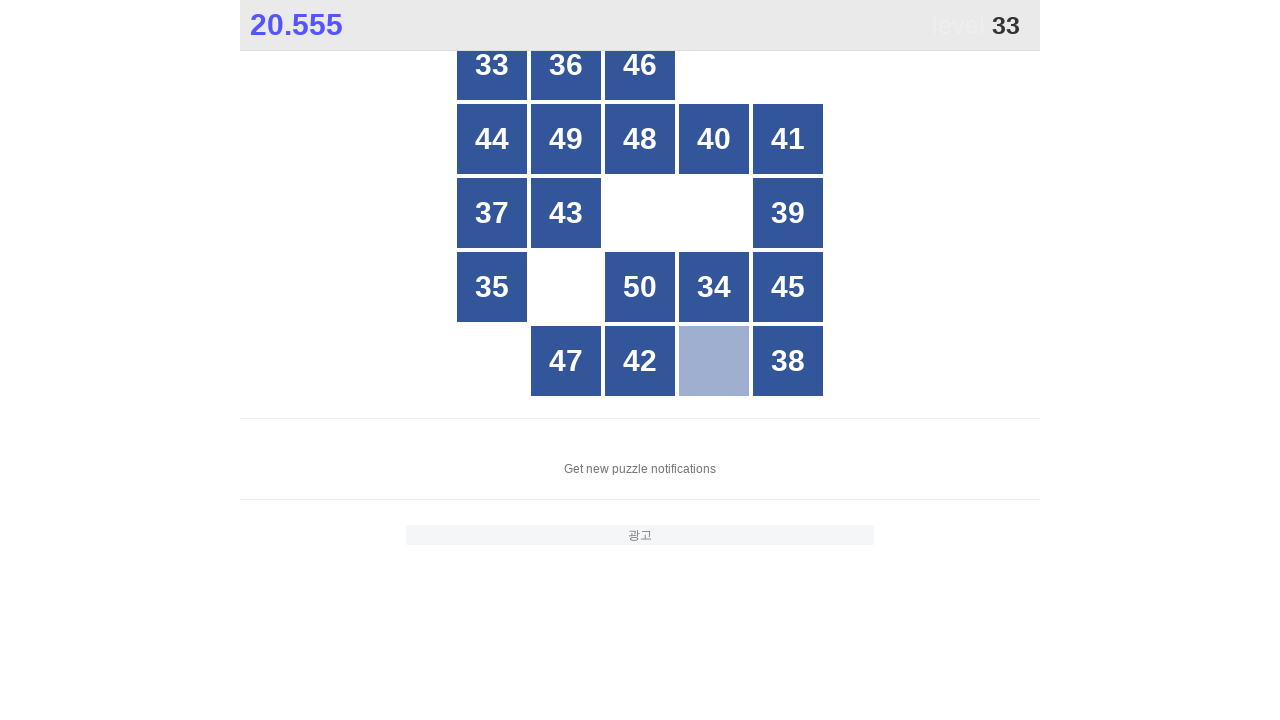

Located all grid buttons for number 33
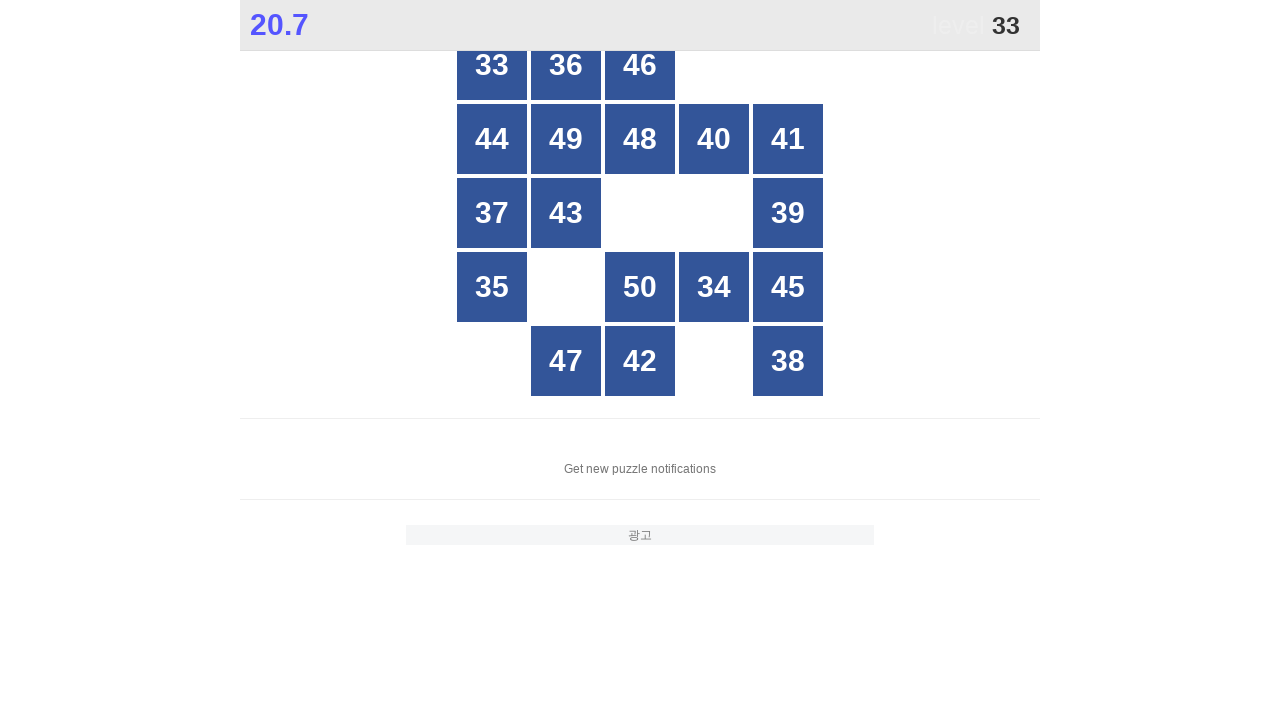

Counted 25 total buttons in grid
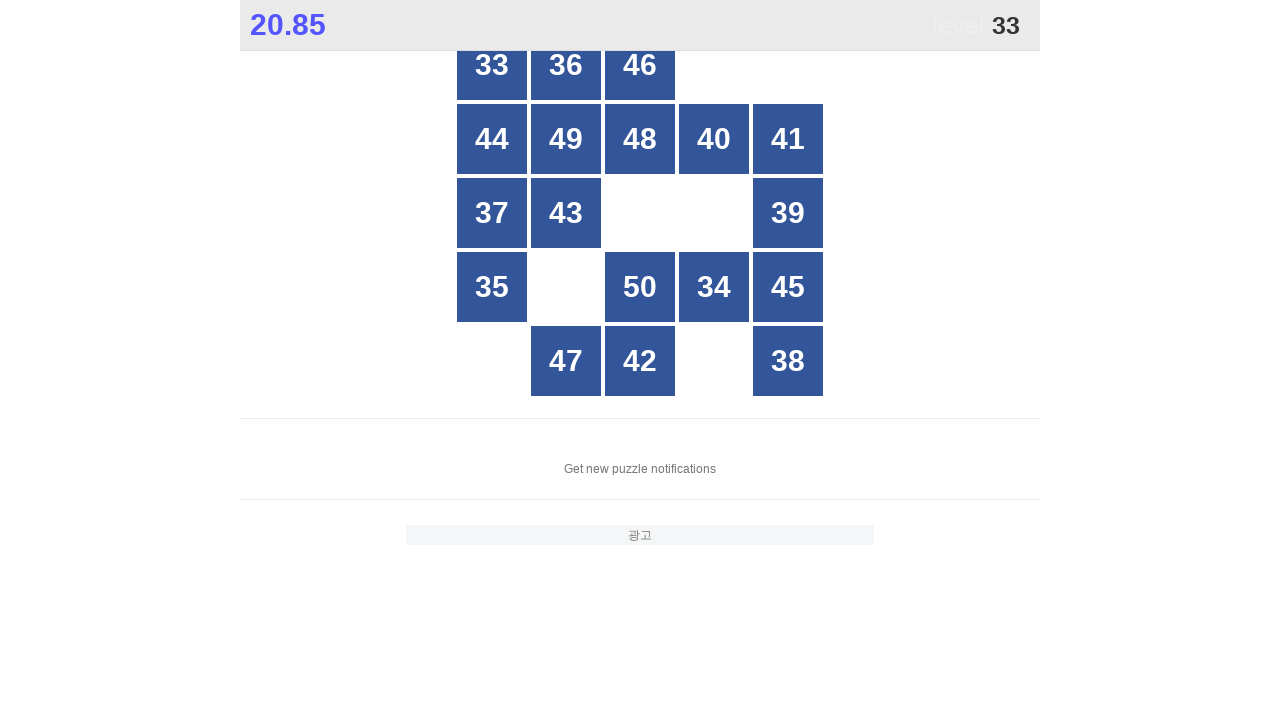

Clicked button with number 33 at (492, 65) on xpath=//*[@id="grid"]/div >> nth=0
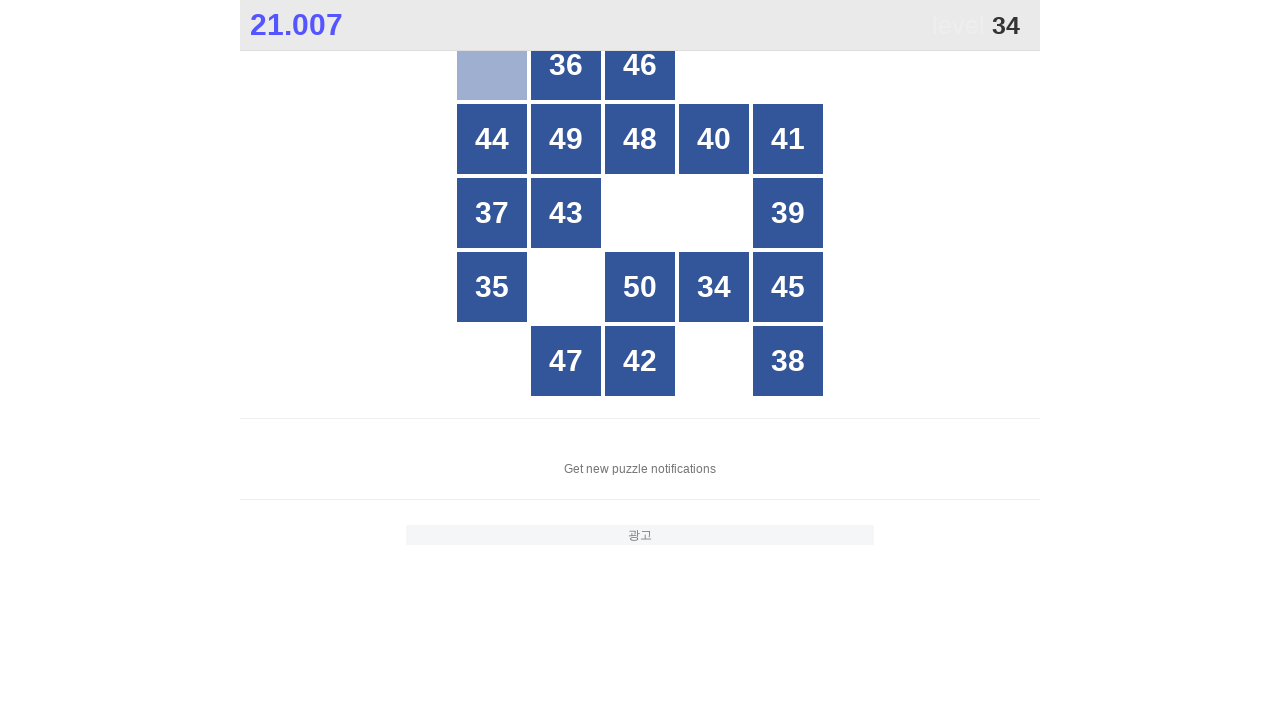

Located all grid buttons for number 34
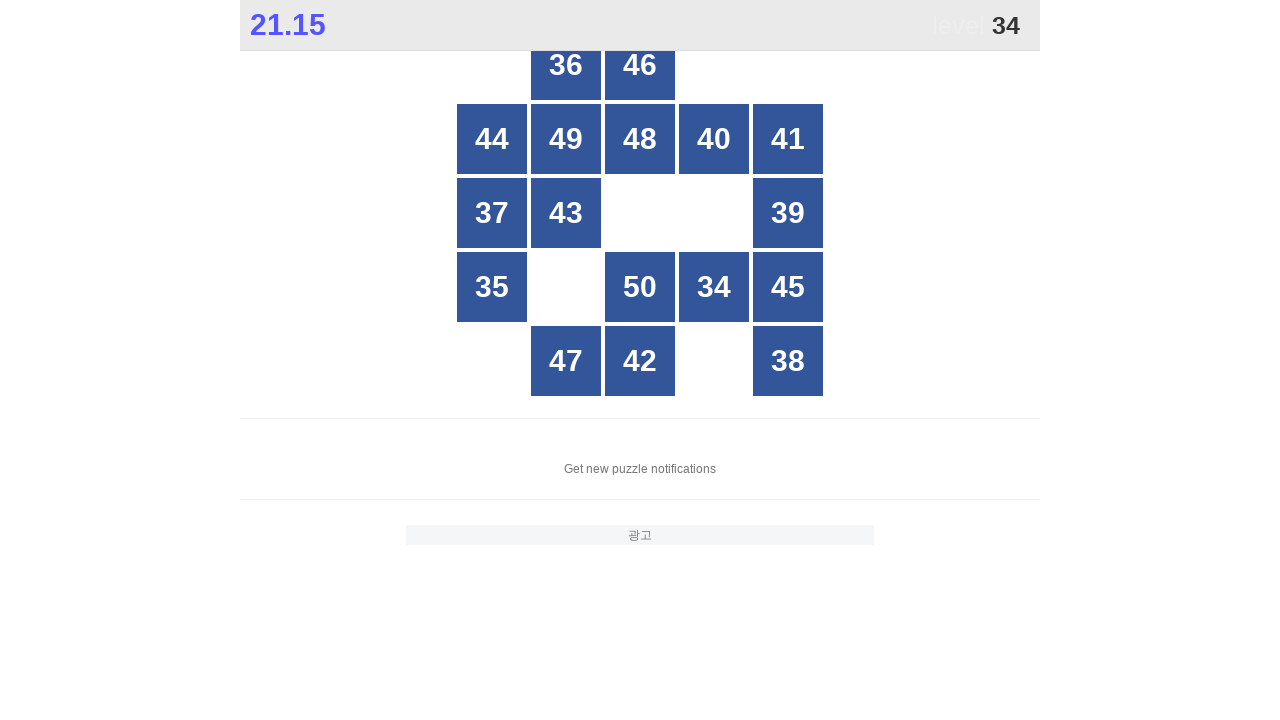

Counted 25 total buttons in grid
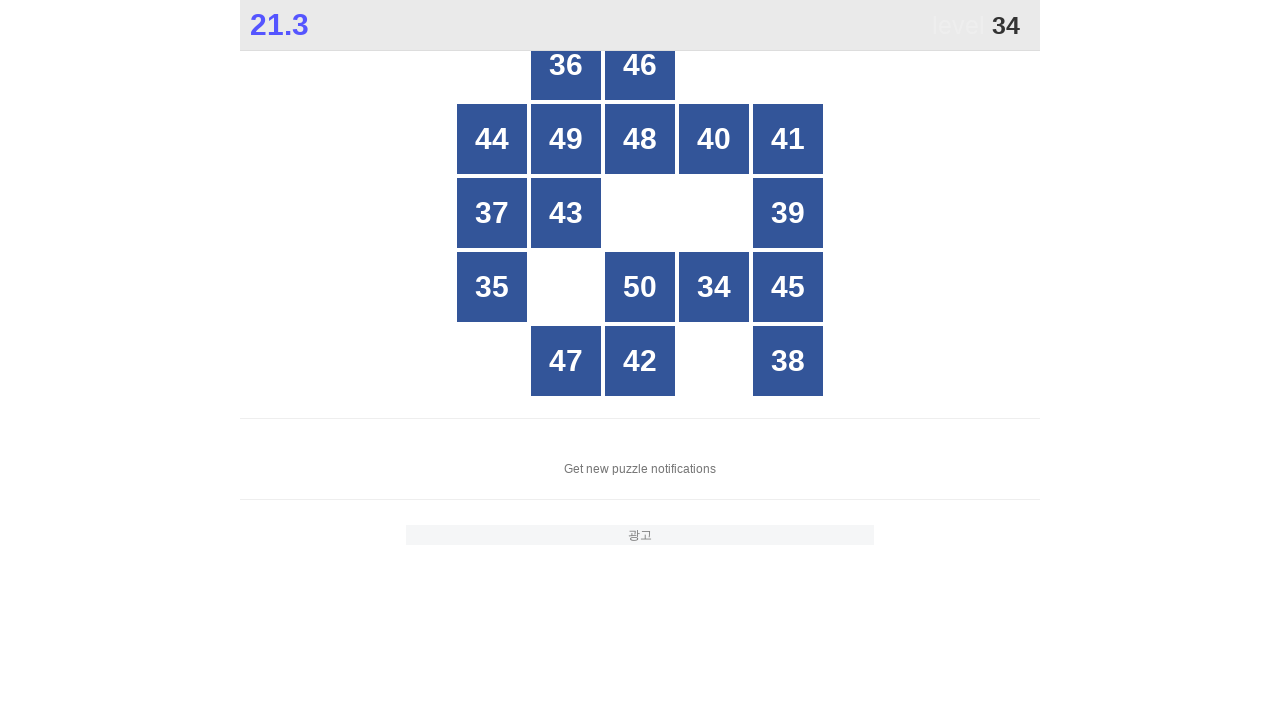

Clicked button with number 34 at (714, 287) on xpath=//*[@id="grid"]/div >> nth=18
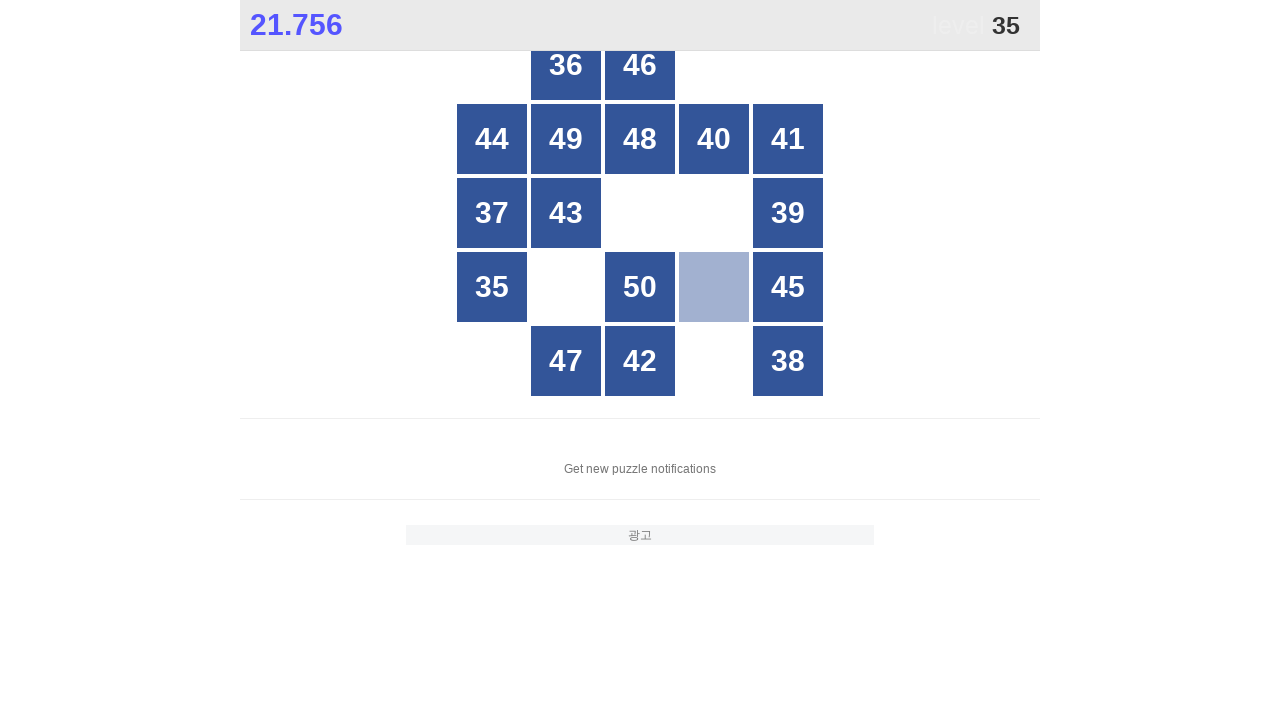

Located all grid buttons for number 35
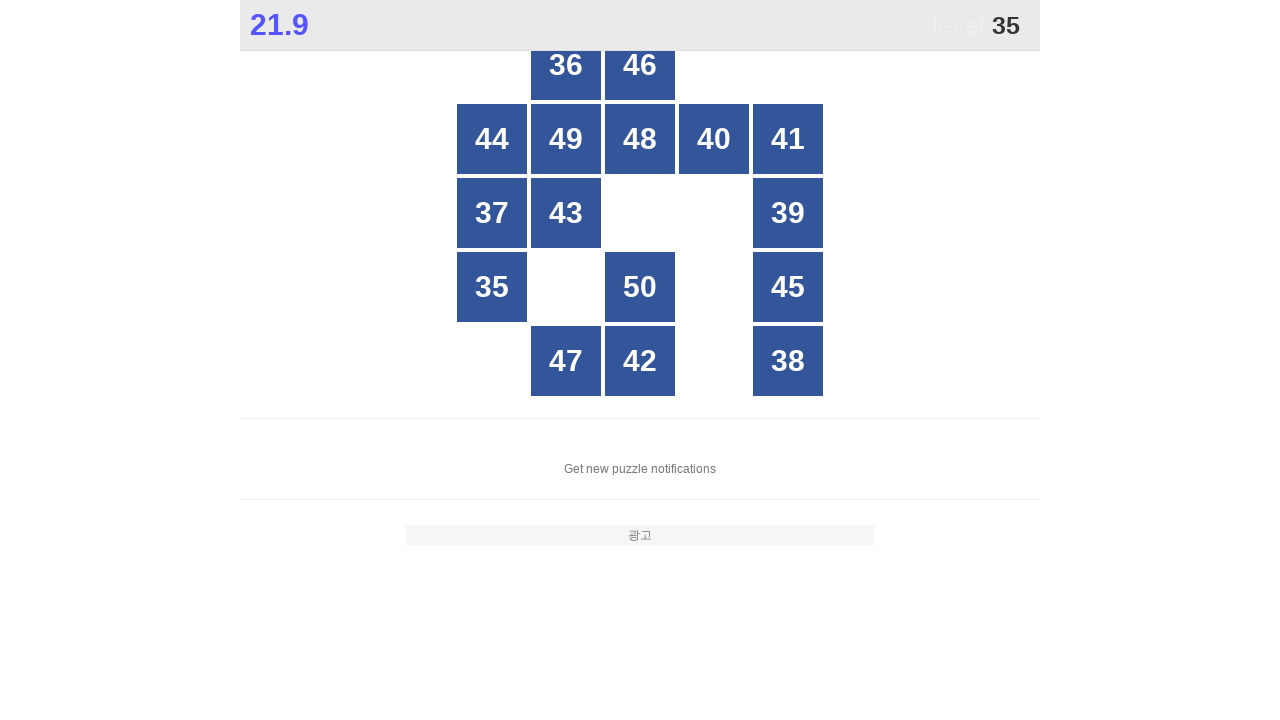

Counted 25 total buttons in grid
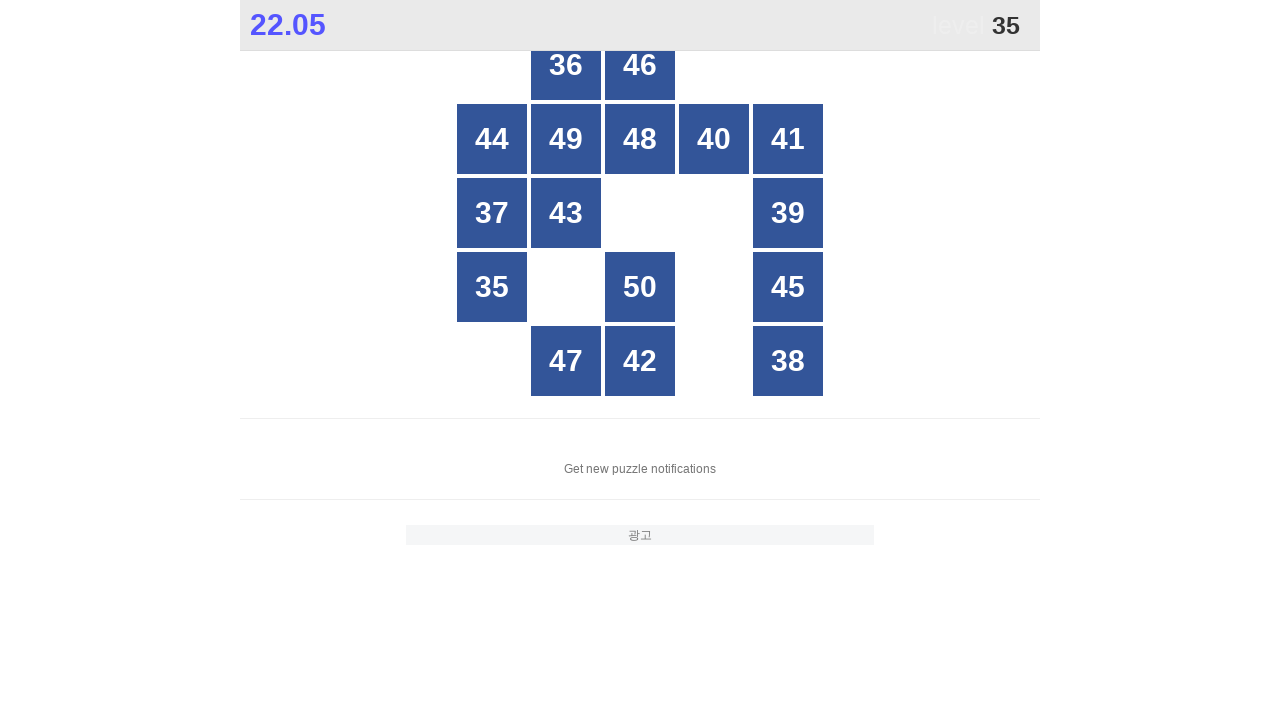

Clicked button with number 35 at (492, 287) on xpath=//*[@id="grid"]/div >> nth=15
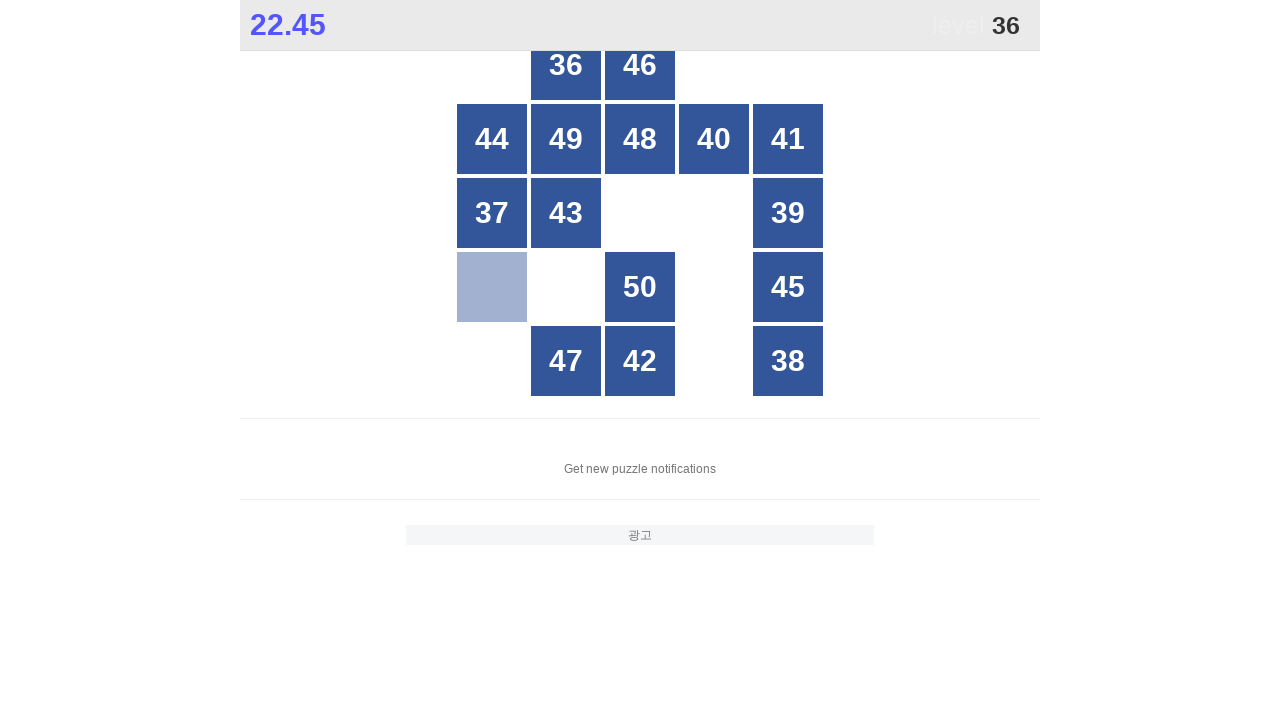

Located all grid buttons for number 36
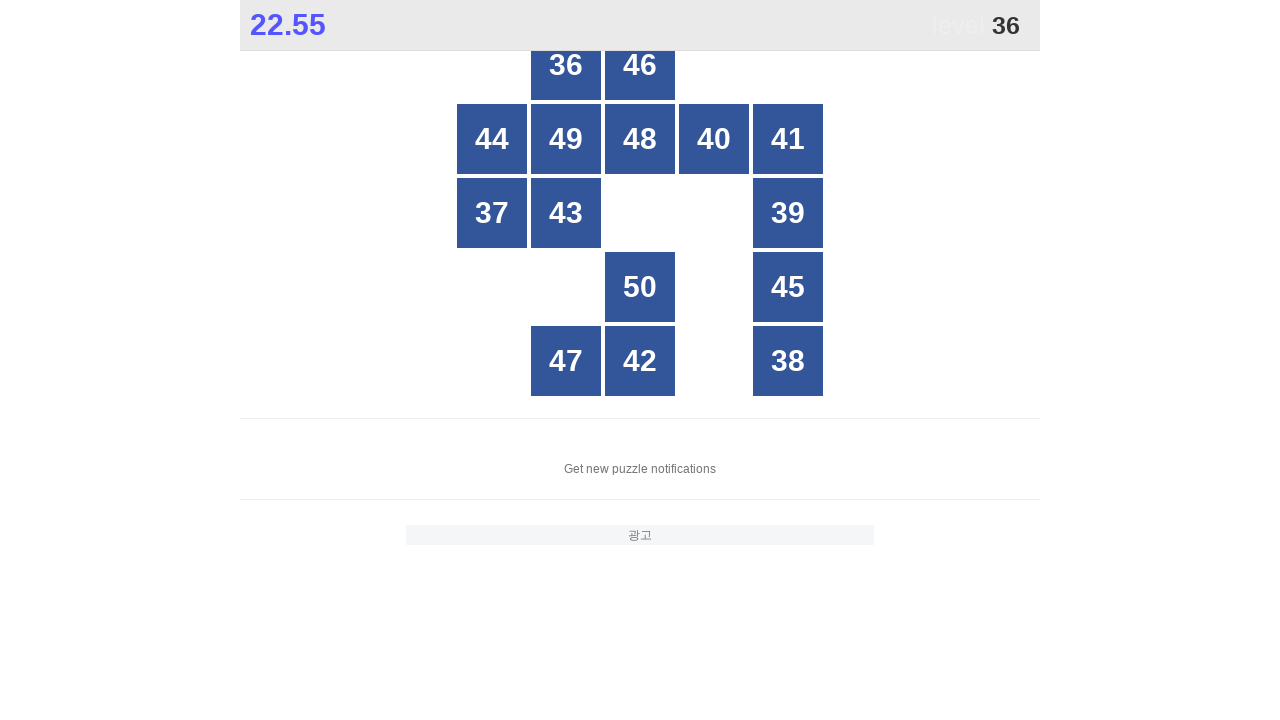

Counted 25 total buttons in grid
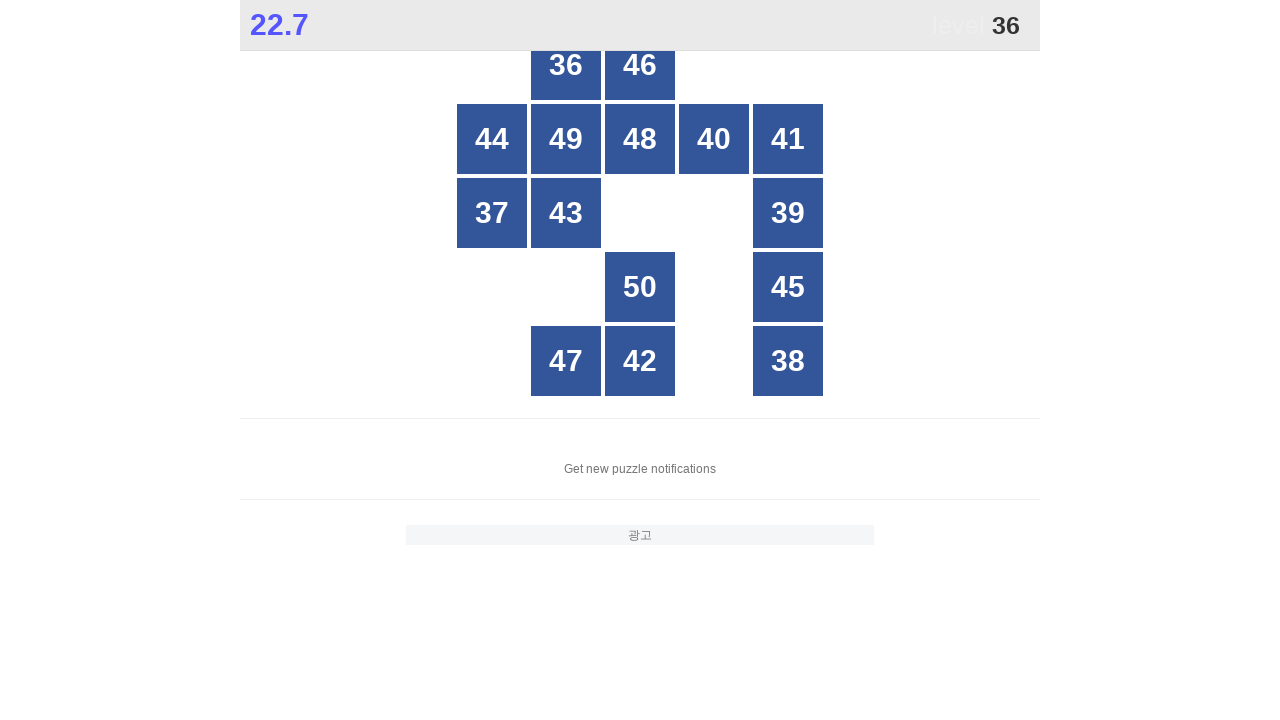

Clicked button with number 36 at (566, 65) on xpath=//*[@id="grid"]/div >> nth=1
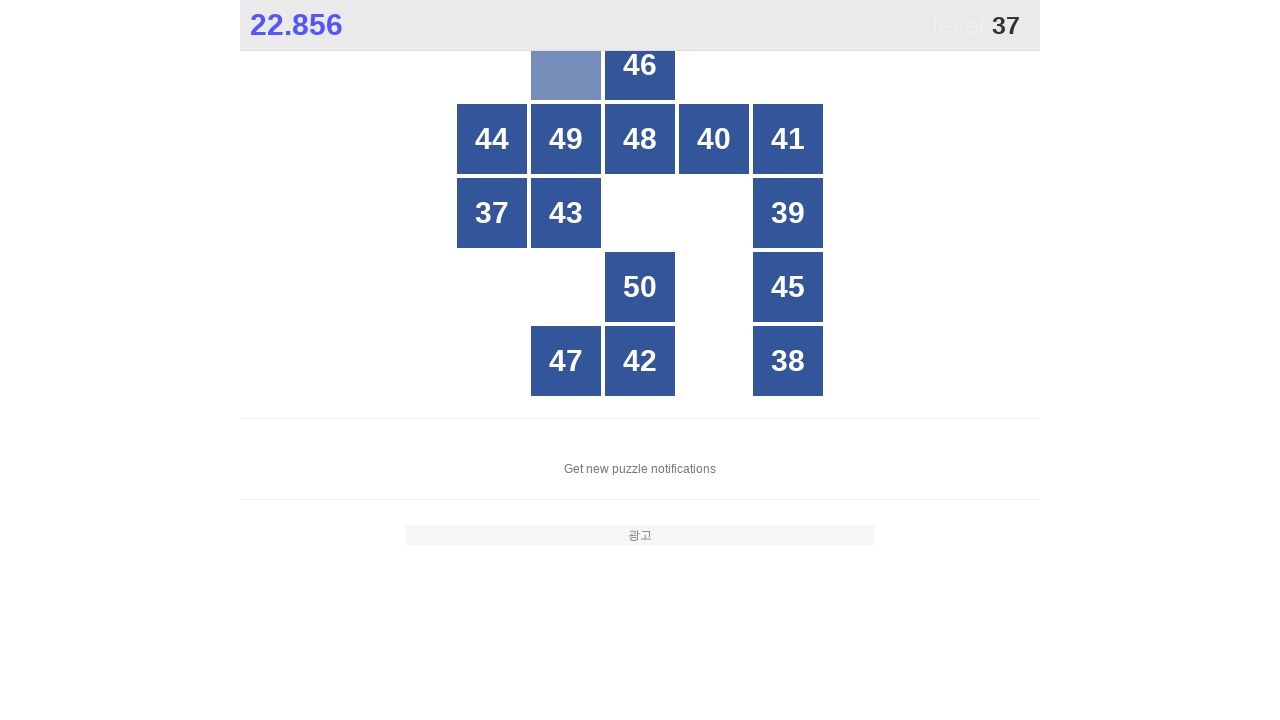

Located all grid buttons for number 37
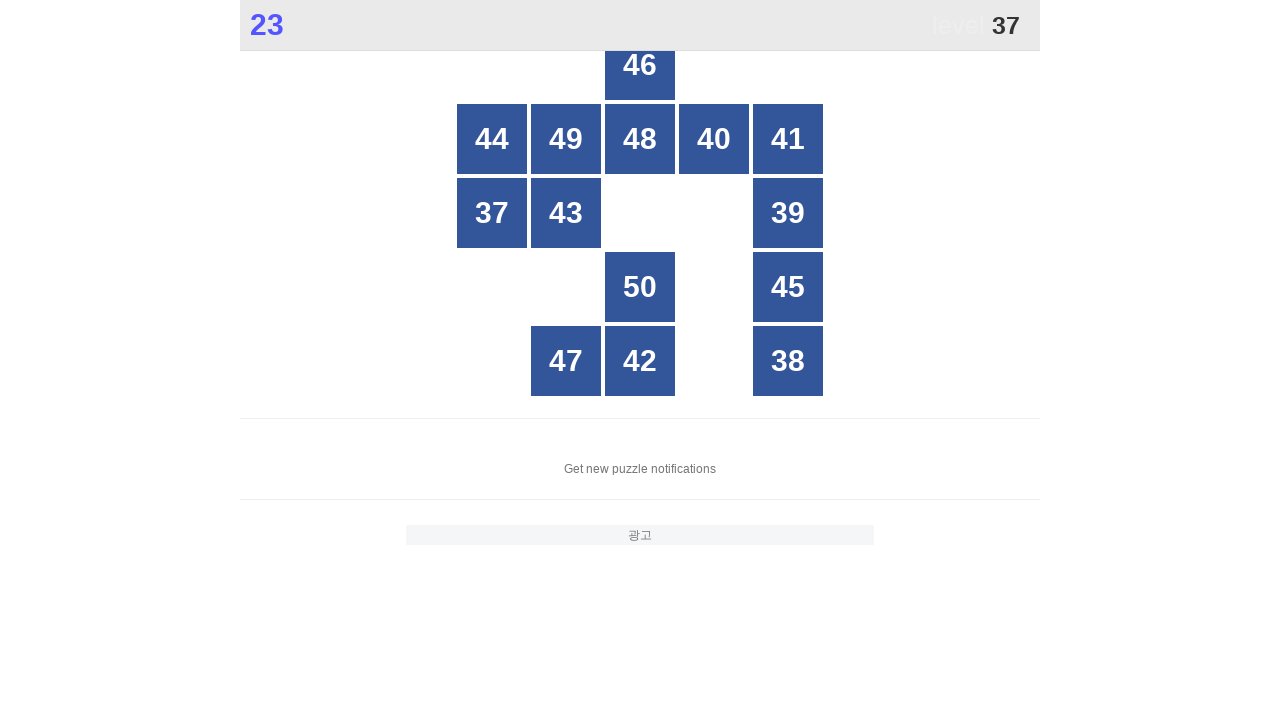

Counted 25 total buttons in grid
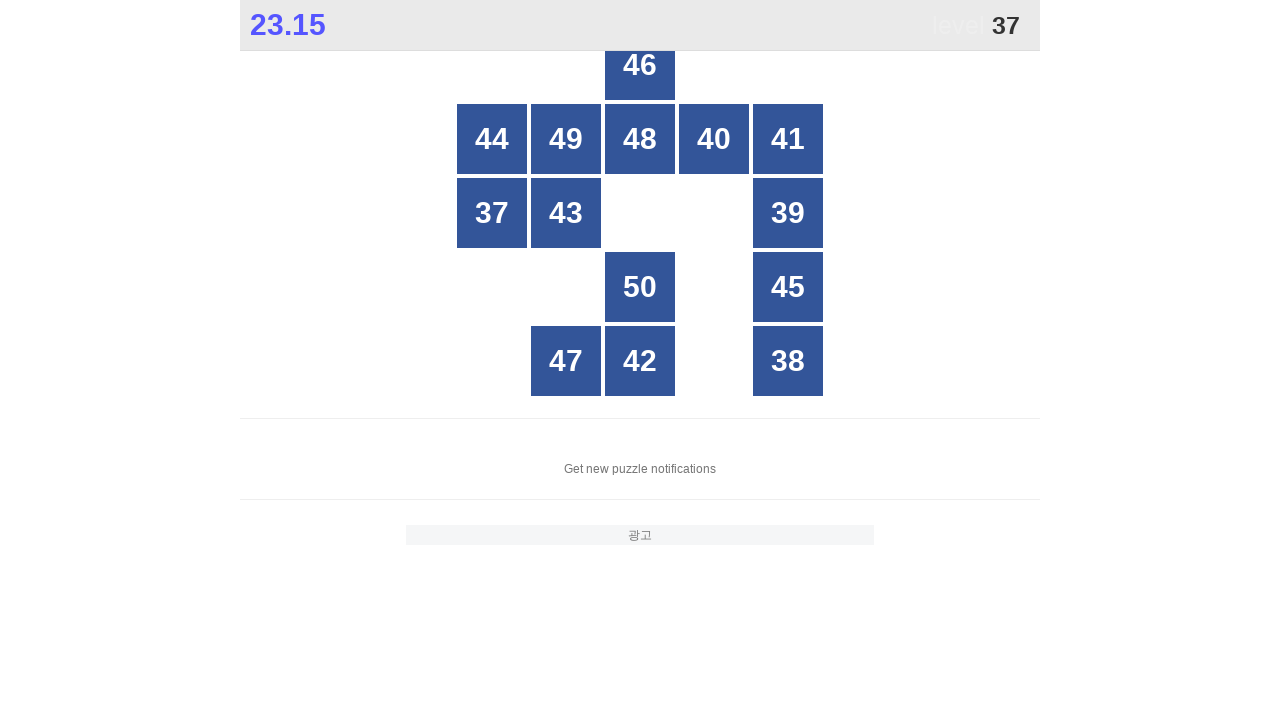

Clicked button with number 37 at (492, 213) on xpath=//*[@id="grid"]/div >> nth=10
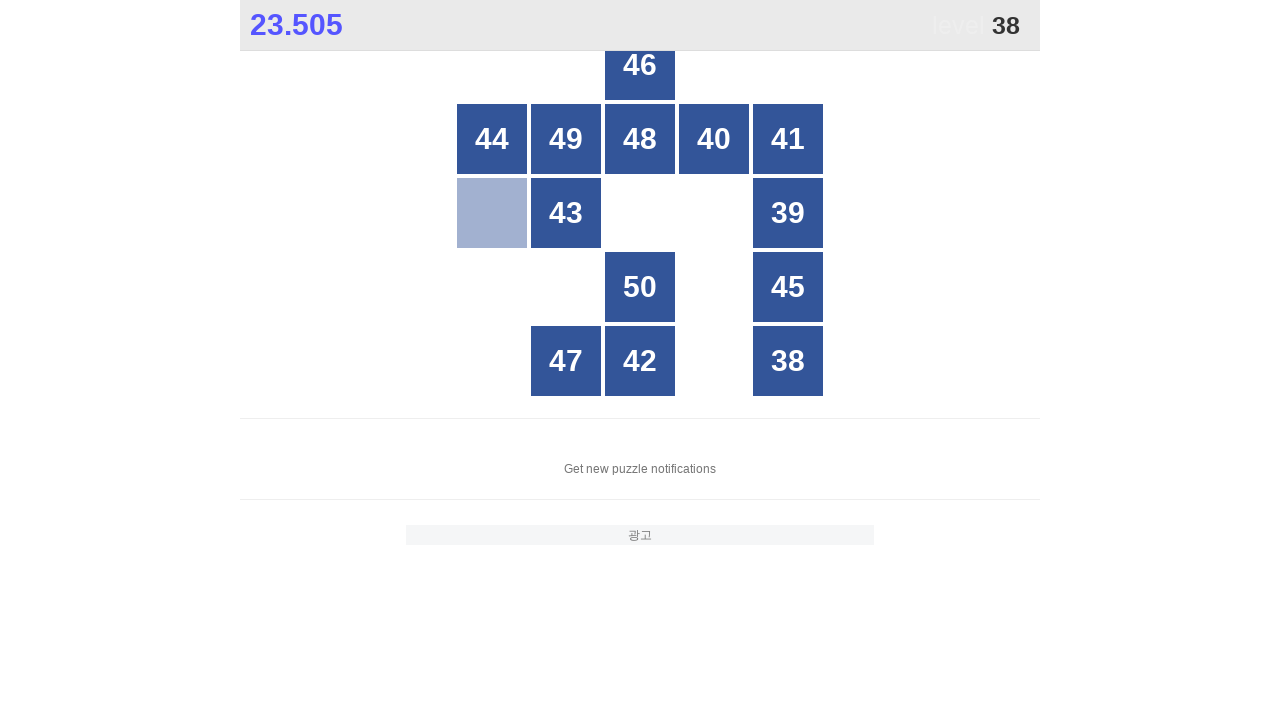

Located all grid buttons for number 38
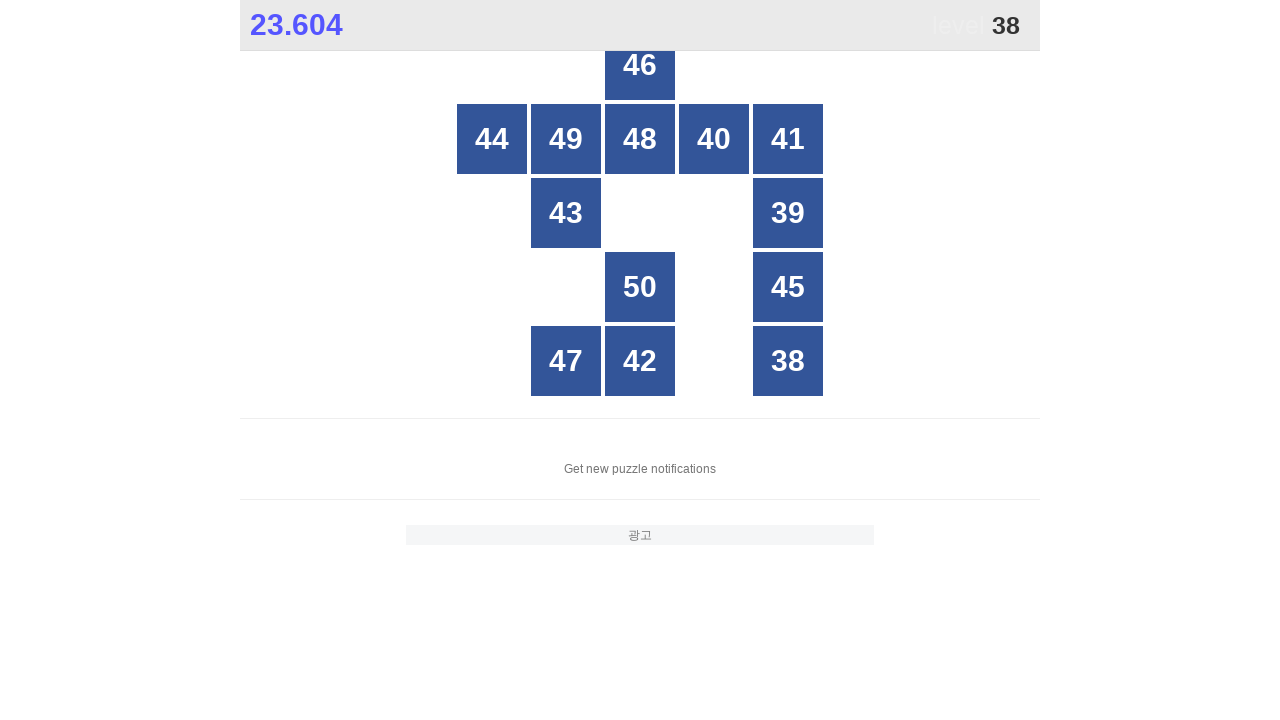

Counted 25 total buttons in grid
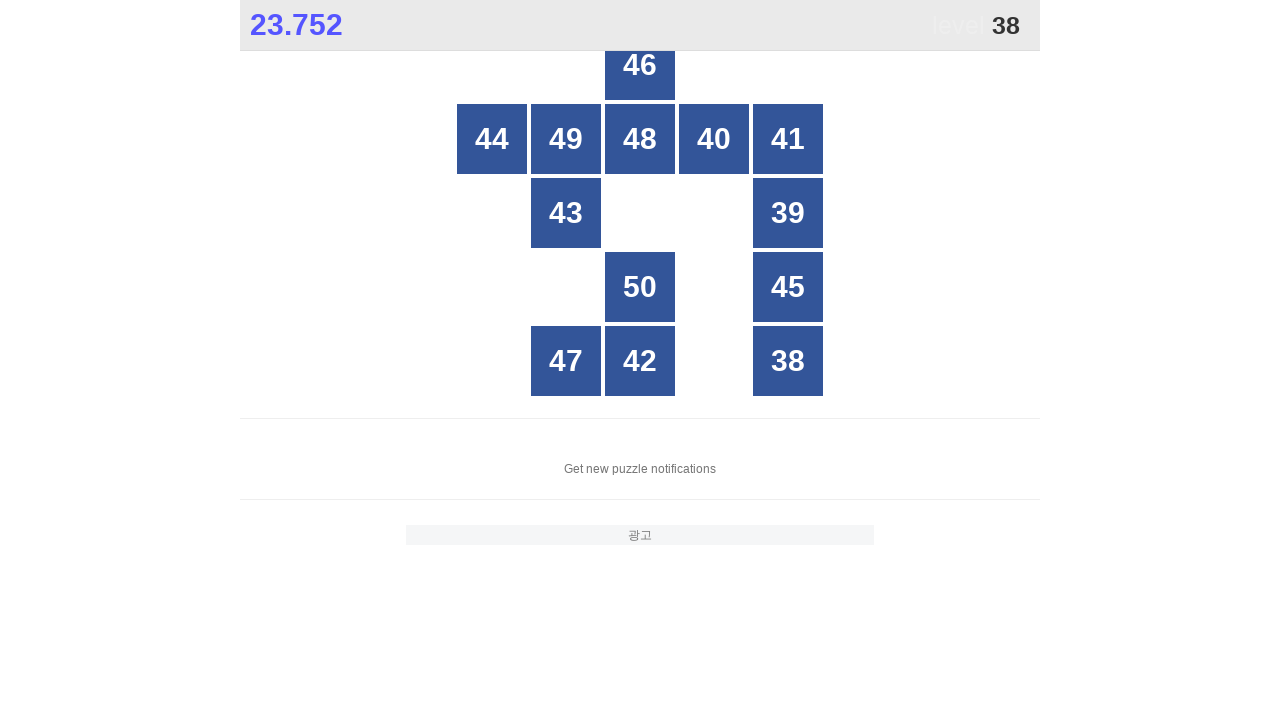

Clicked button with number 38 at (788, 361) on xpath=//*[@id="grid"]/div >> nth=24
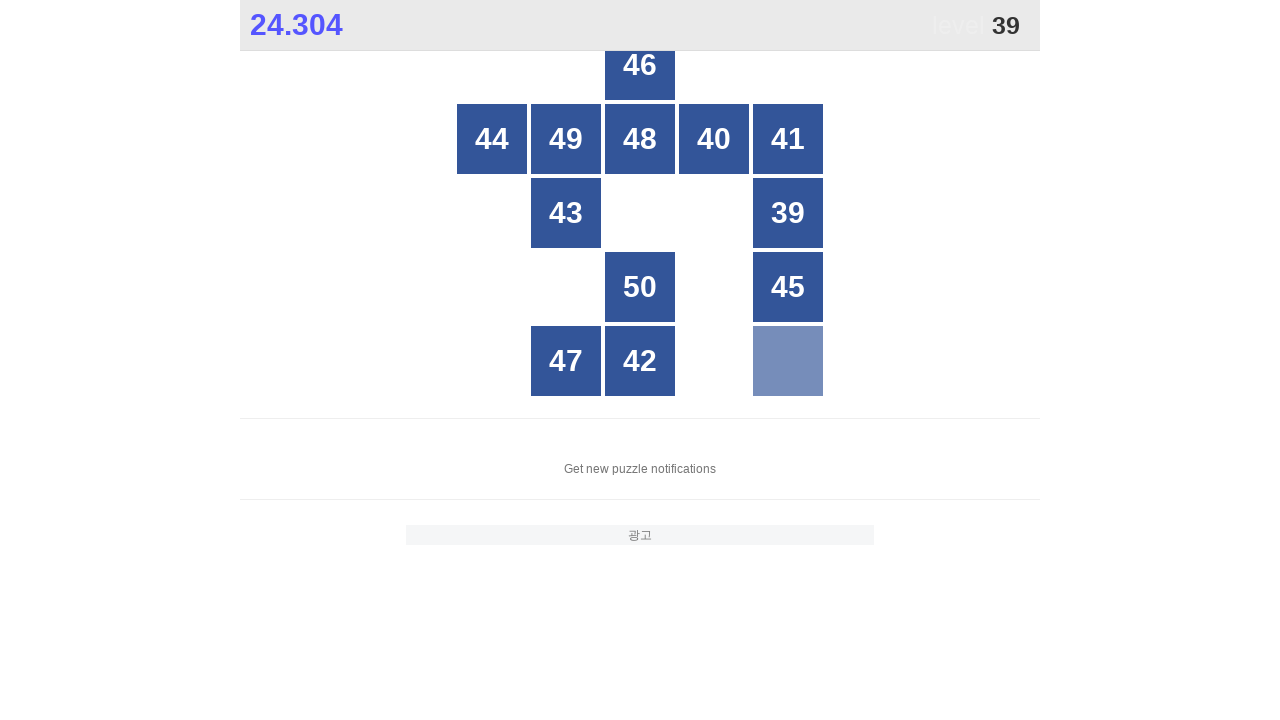

Located all grid buttons for number 39
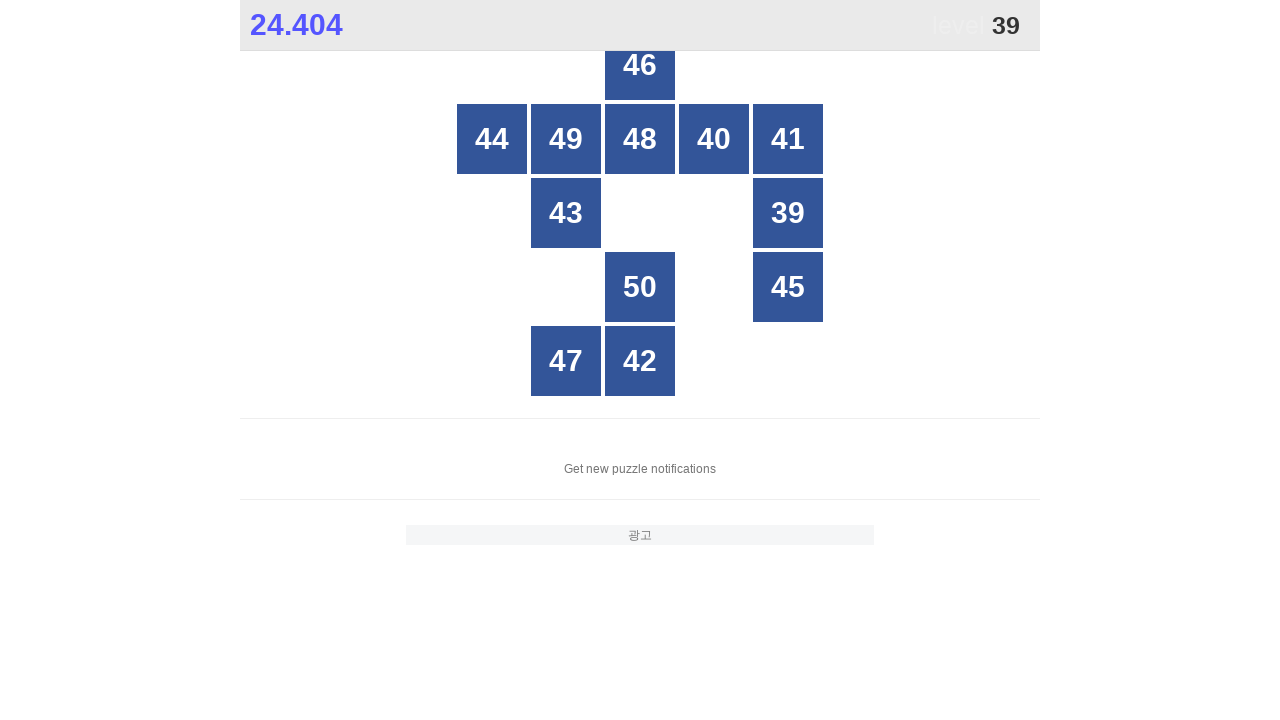

Counted 25 total buttons in grid
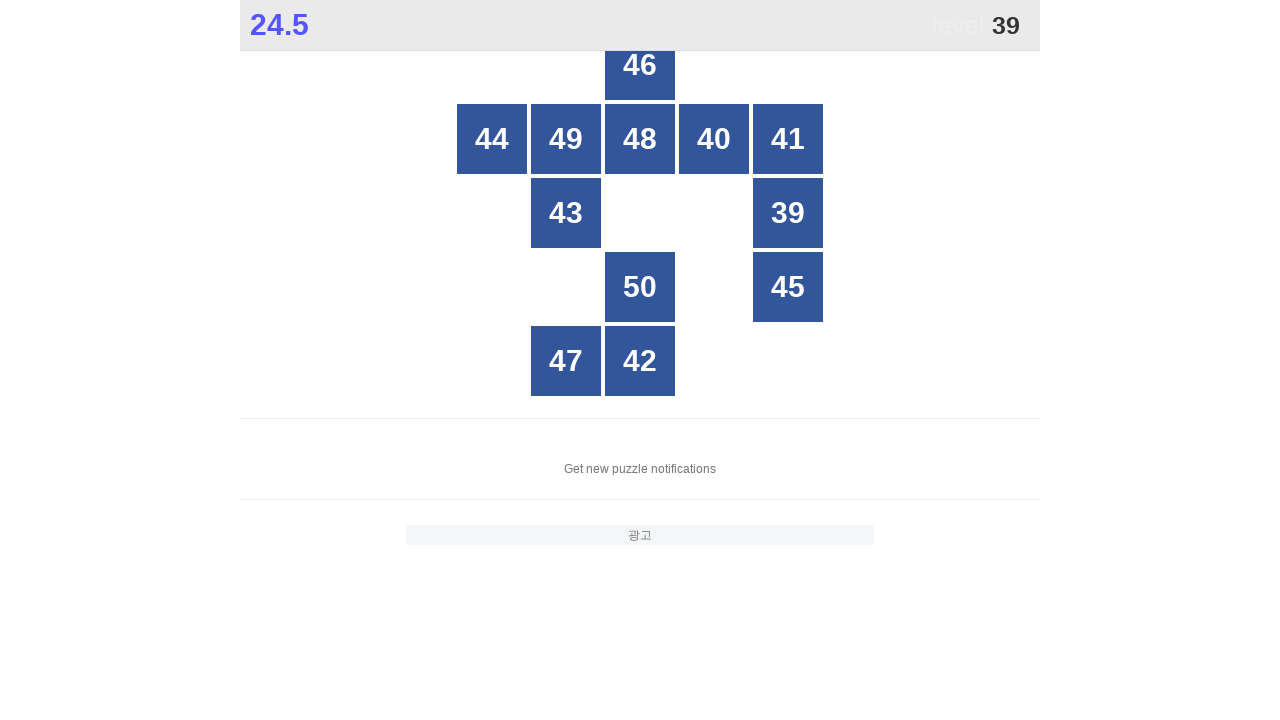

Clicked button with number 39 at (788, 213) on xpath=//*[@id="grid"]/div >> nth=14
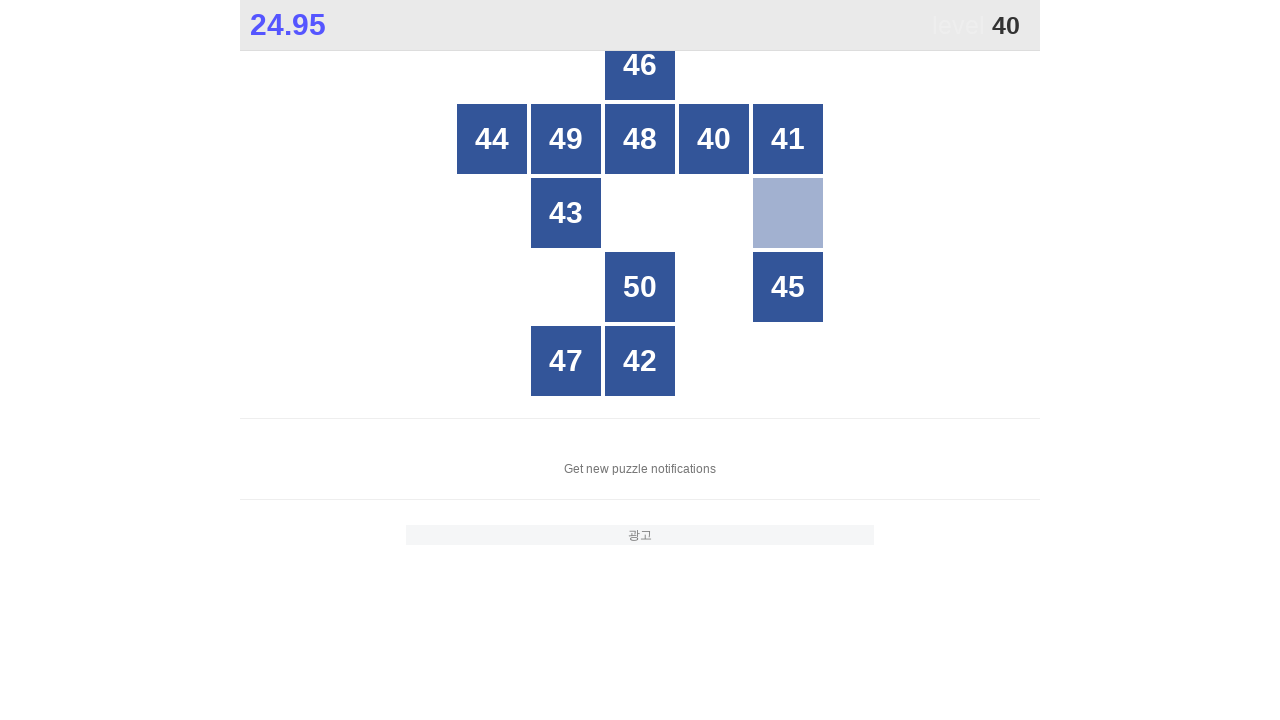

Located all grid buttons for number 40
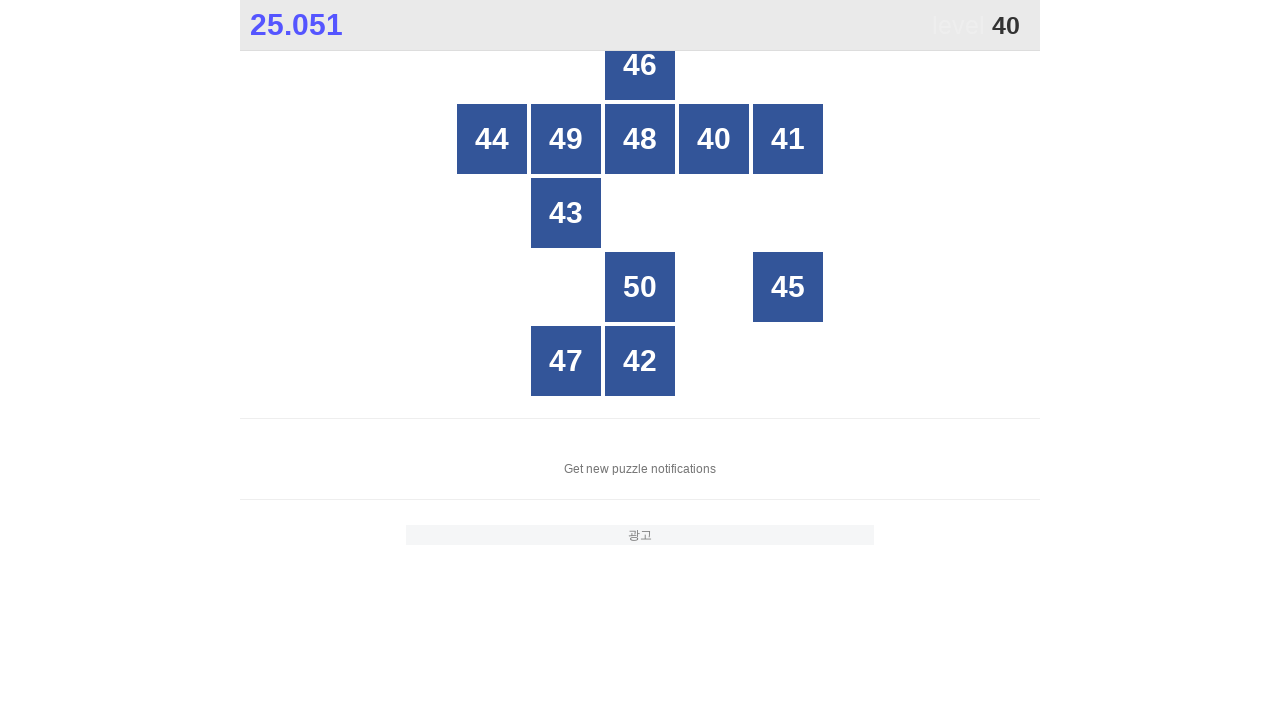

Counted 25 total buttons in grid
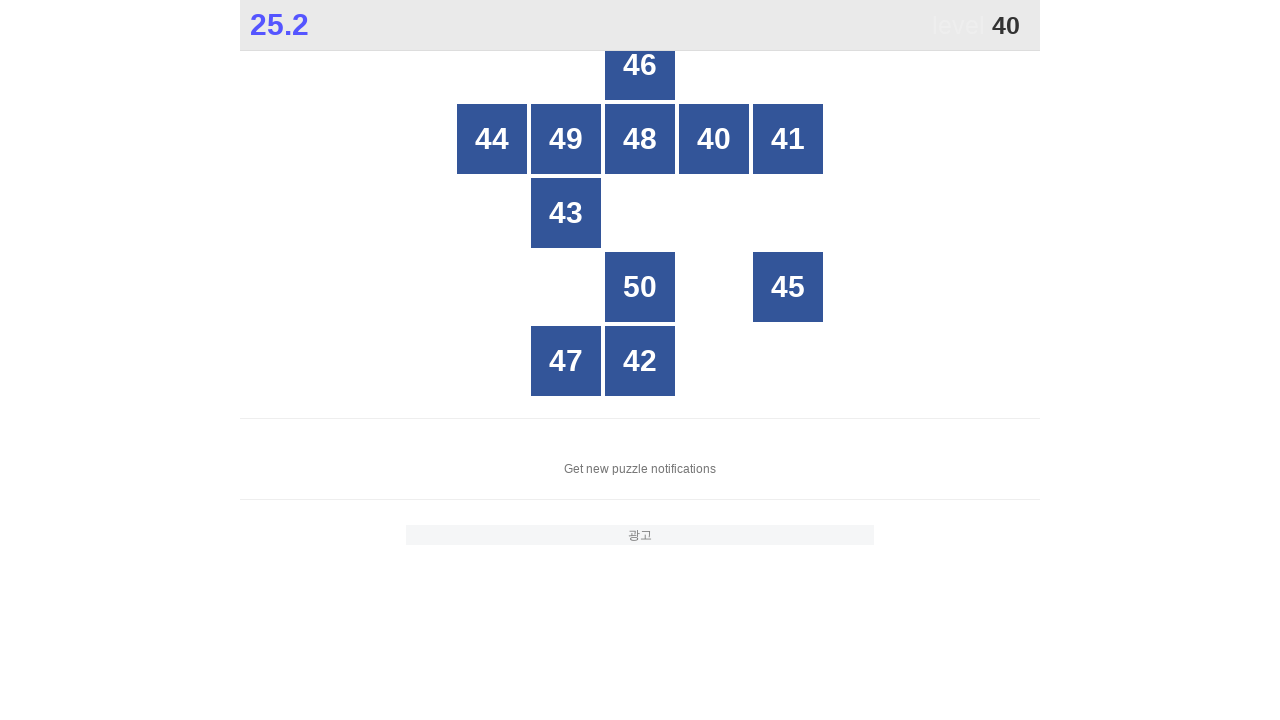

Clicked button with number 40 at (714, 139) on xpath=//*[@id="grid"]/div >> nth=8
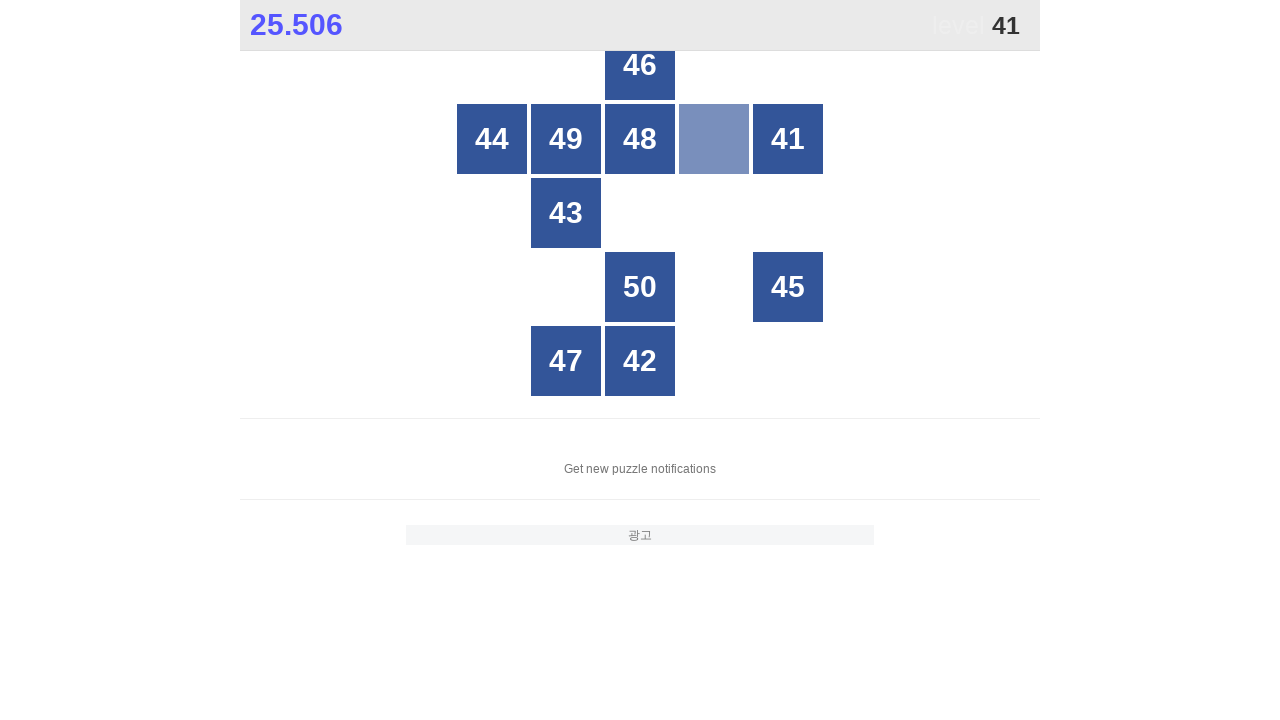

Located all grid buttons for number 41
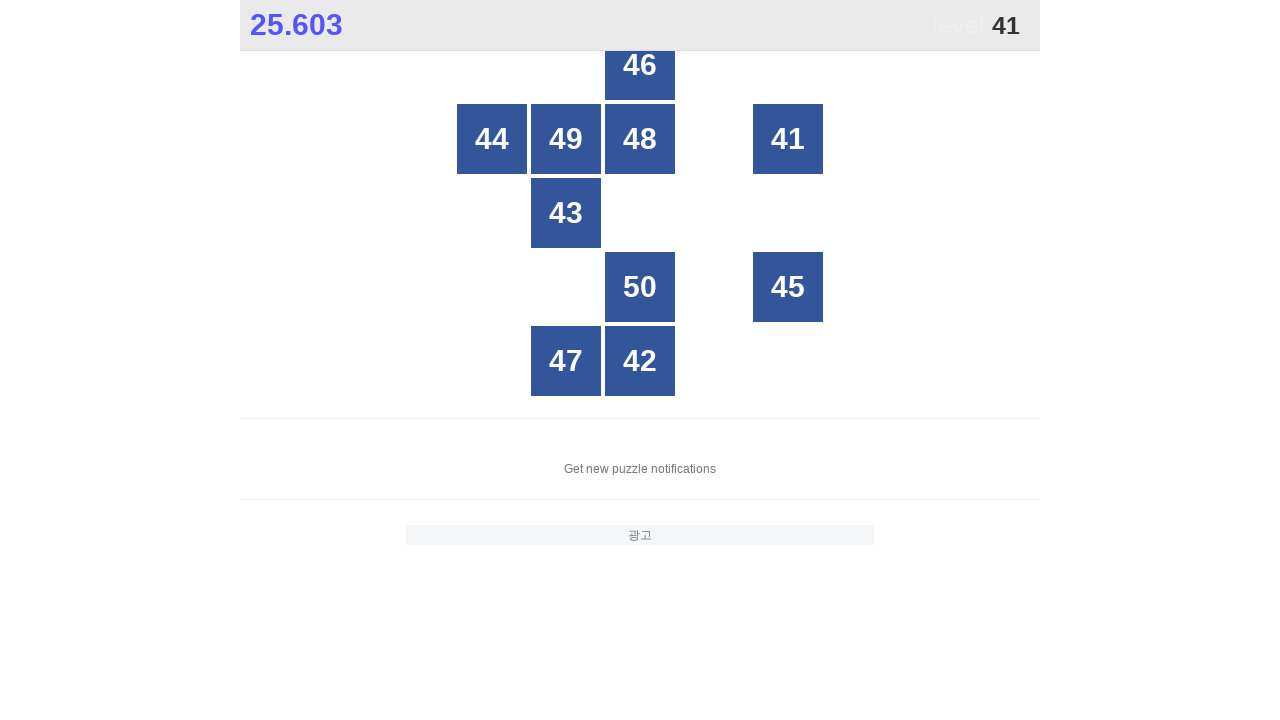

Counted 25 total buttons in grid
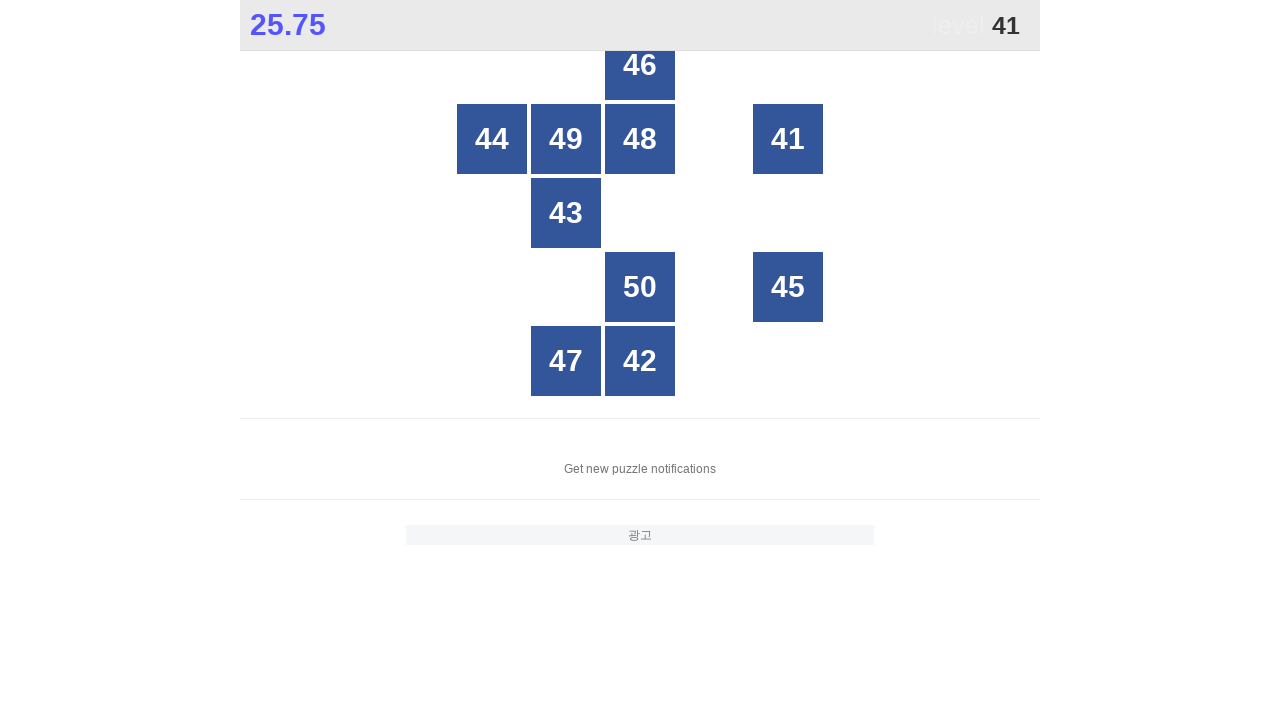

Clicked button with number 41 at (788, 139) on xpath=//*[@id="grid"]/div >> nth=9
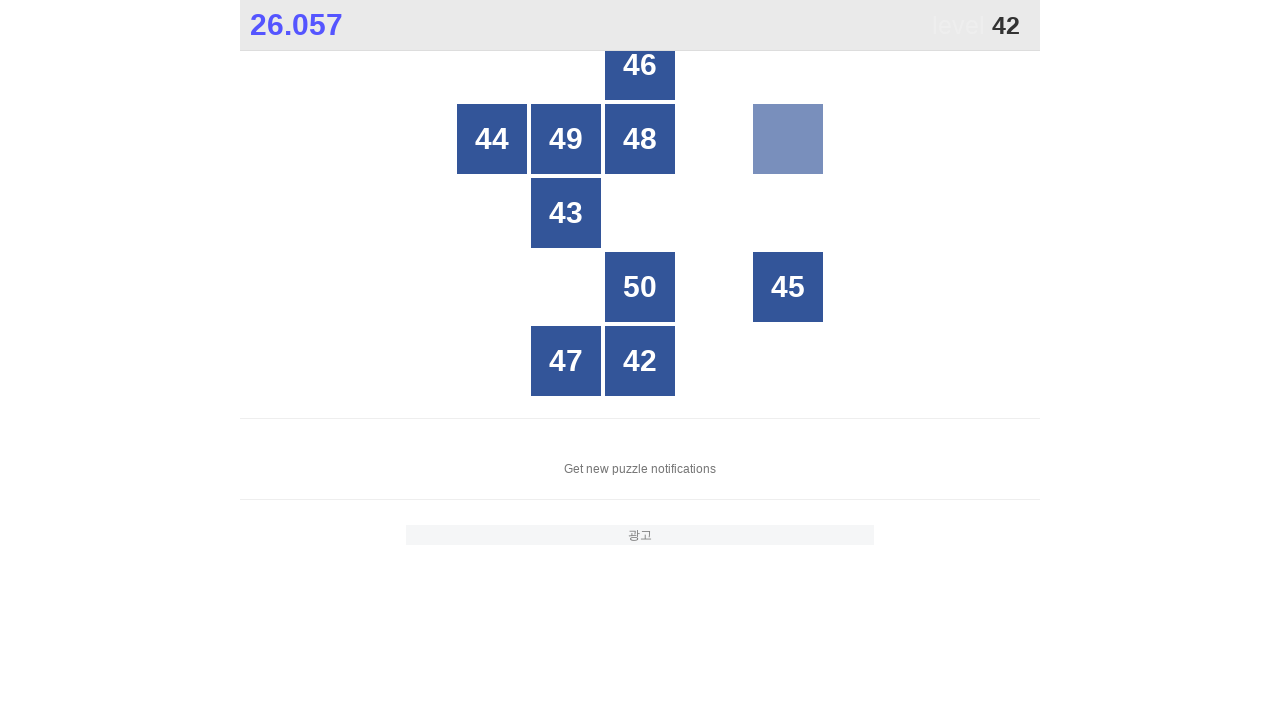

Located all grid buttons for number 42
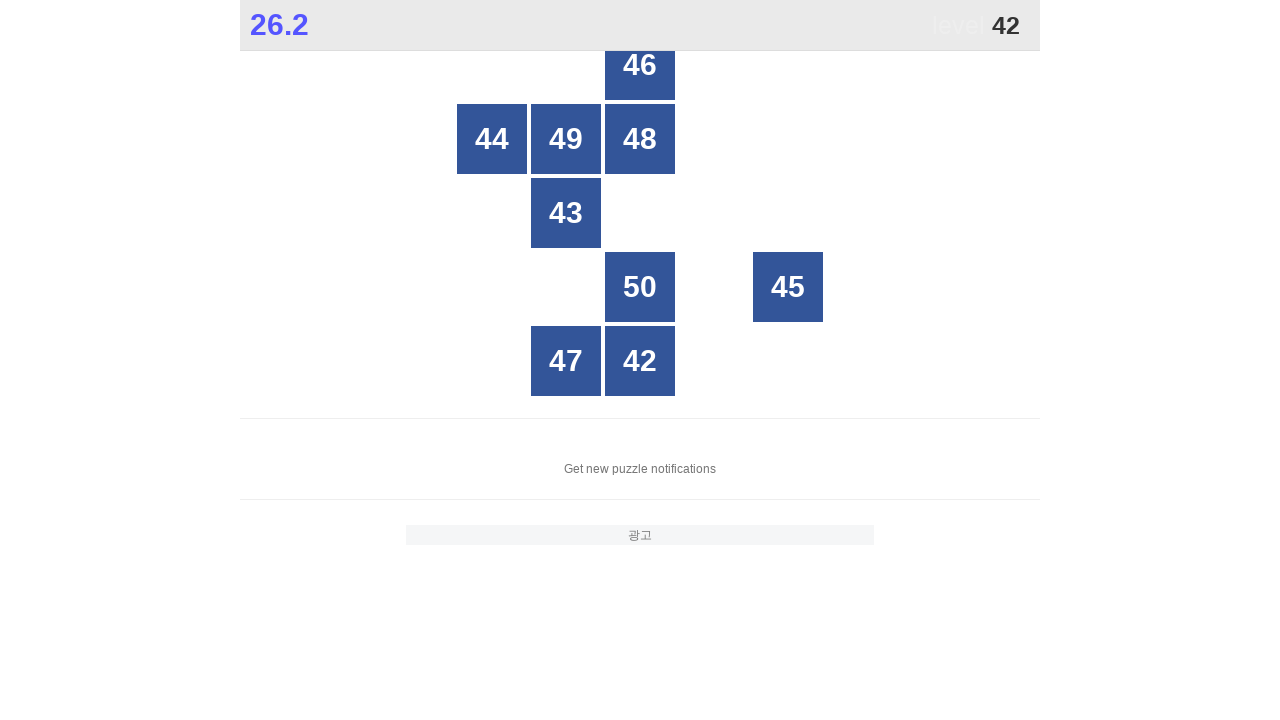

Counted 25 total buttons in grid
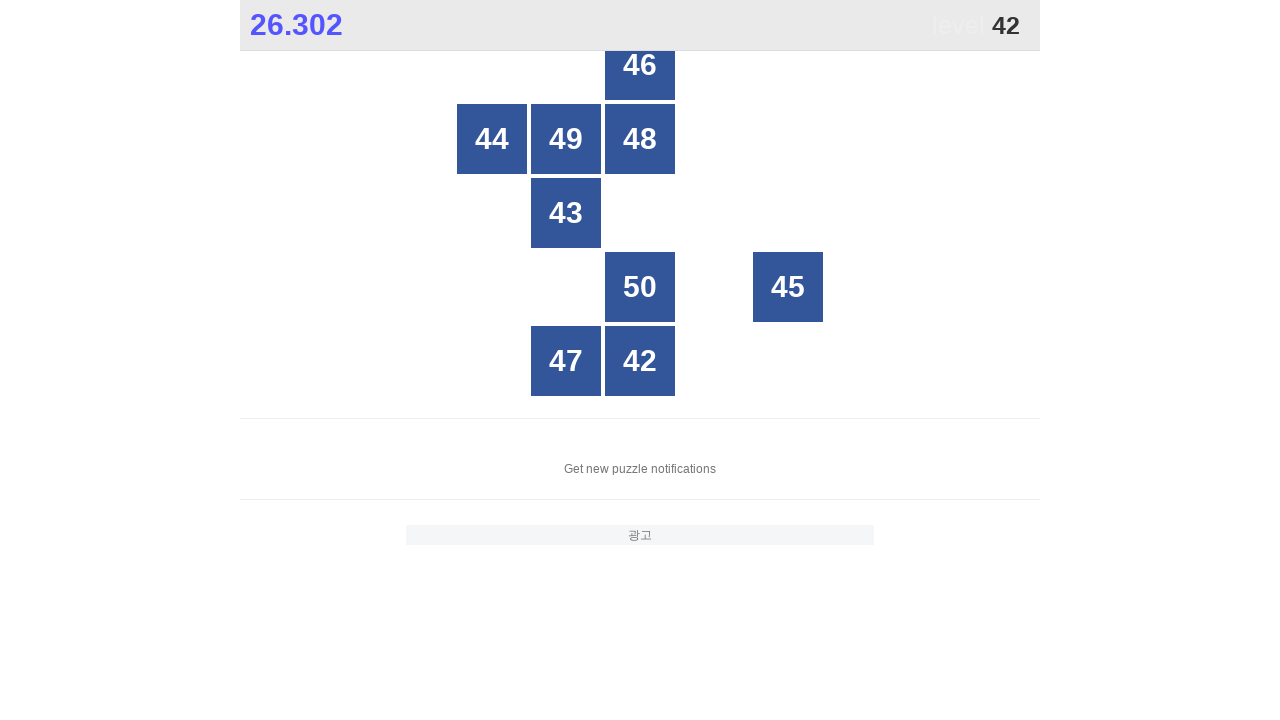

Clicked button with number 42 at (640, 361) on xpath=//*[@id="grid"]/div >> nth=22
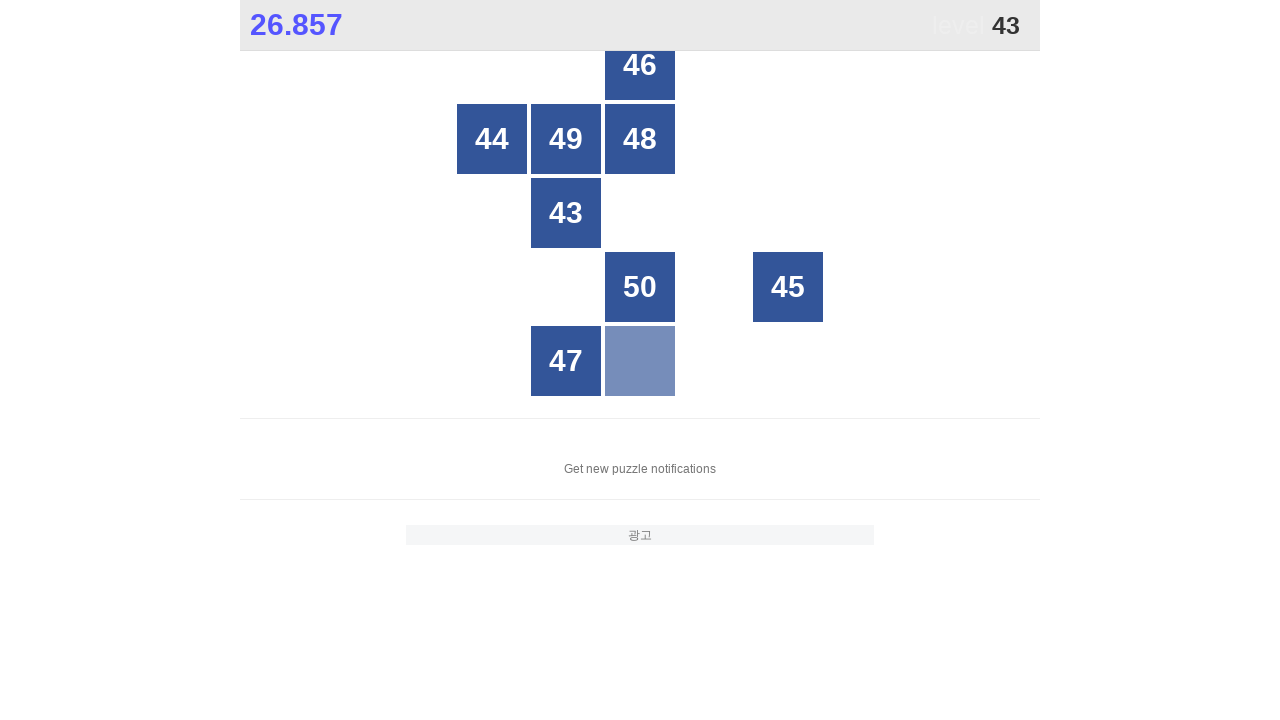

Located all grid buttons for number 43
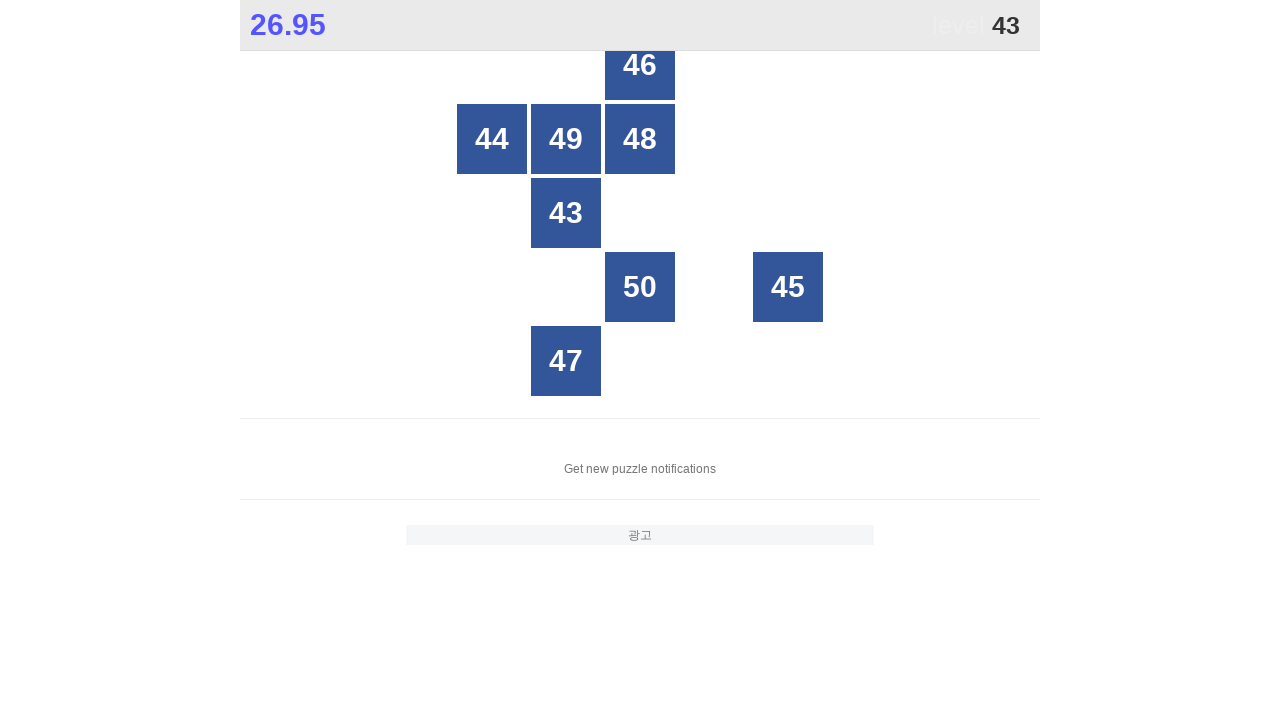

Counted 25 total buttons in grid
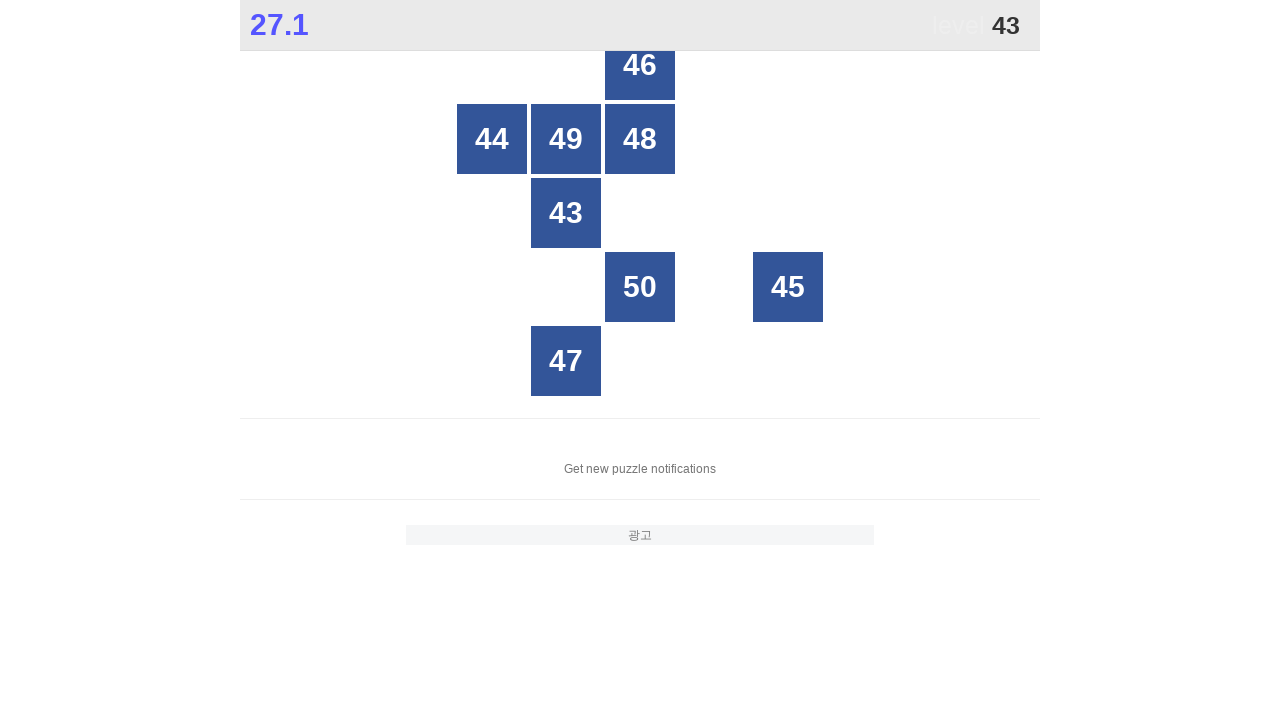

Clicked button with number 43 at (566, 213) on xpath=//*[@id="grid"]/div >> nth=11
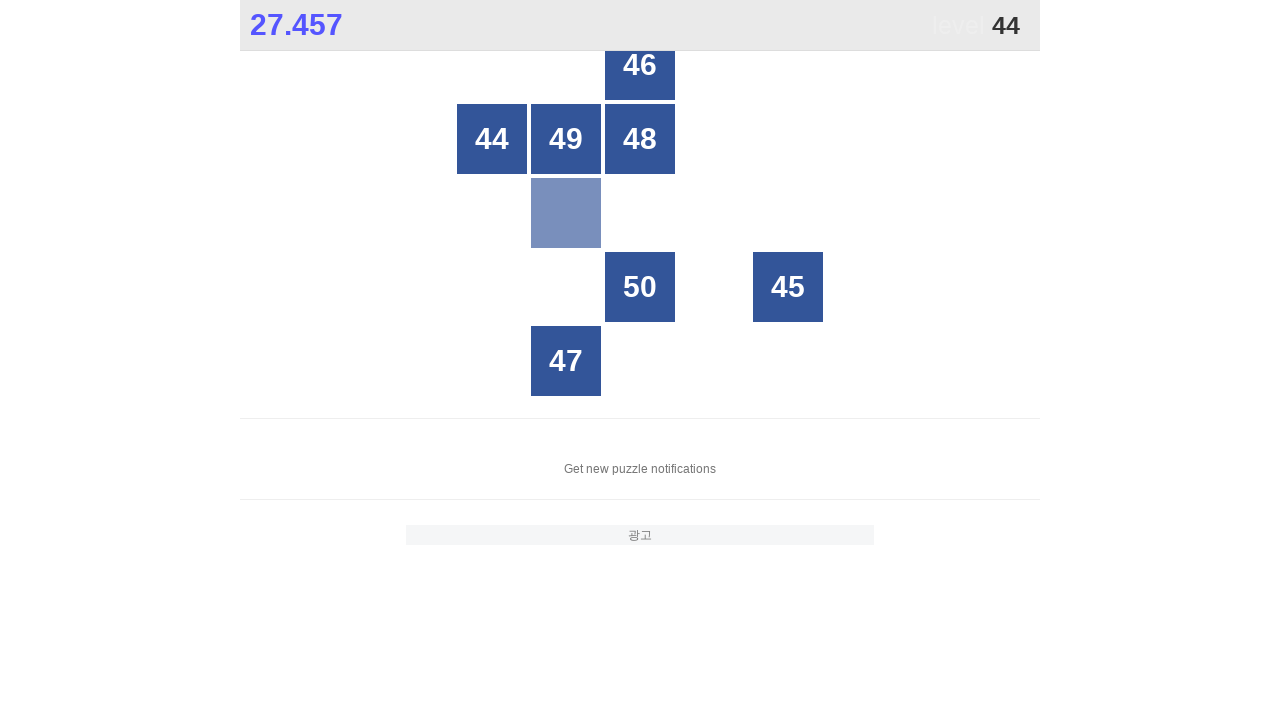

Located all grid buttons for number 44
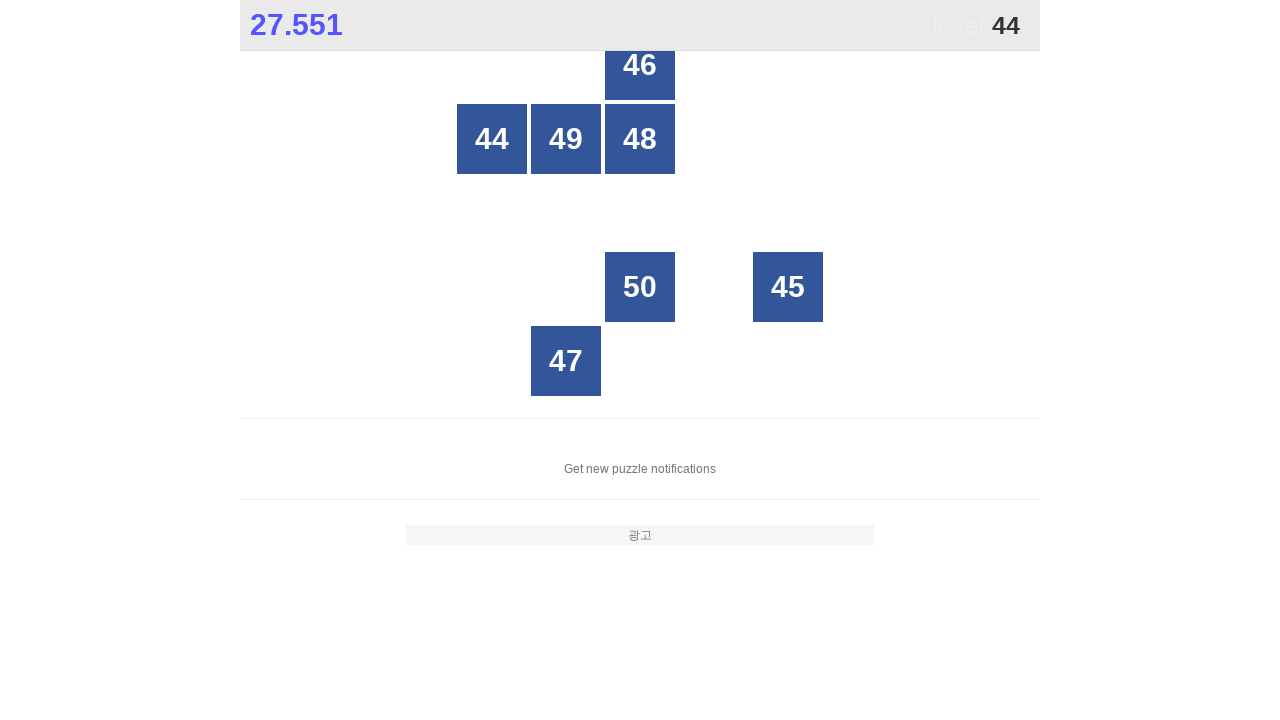

Counted 25 total buttons in grid
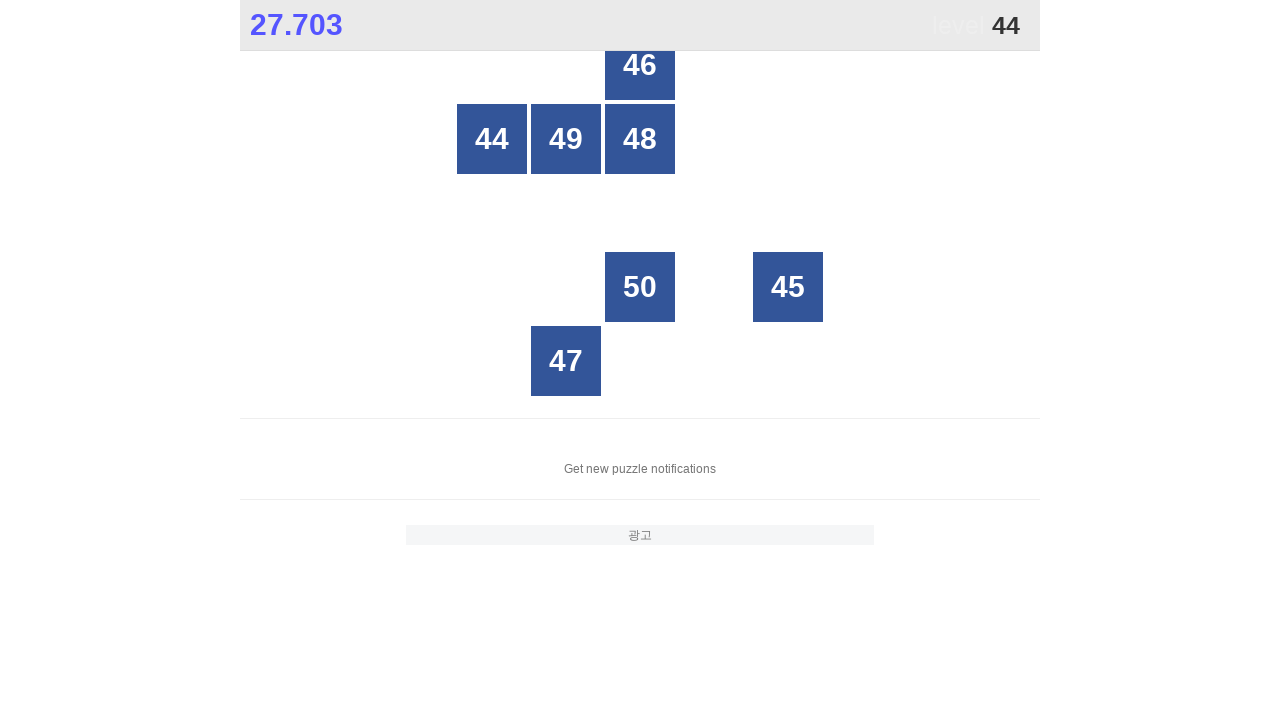

Clicked button with number 44 at (492, 139) on xpath=//*[@id="grid"]/div >> nth=5
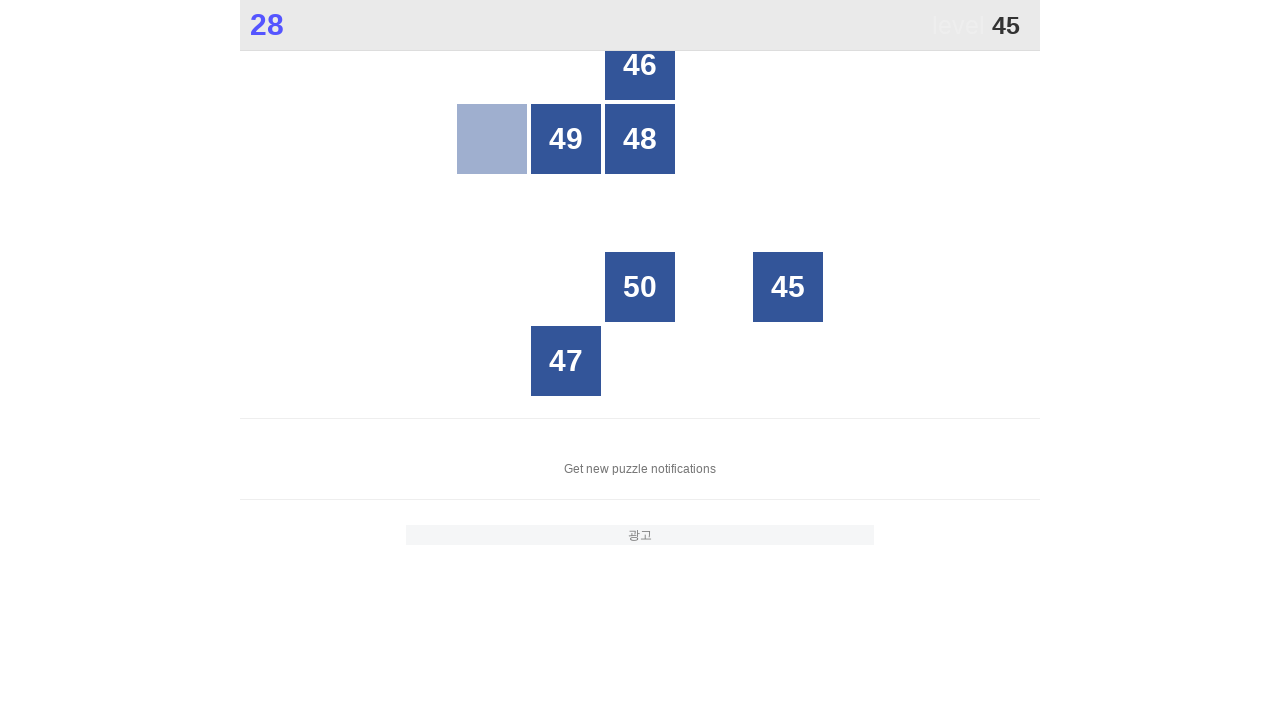

Located all grid buttons for number 45
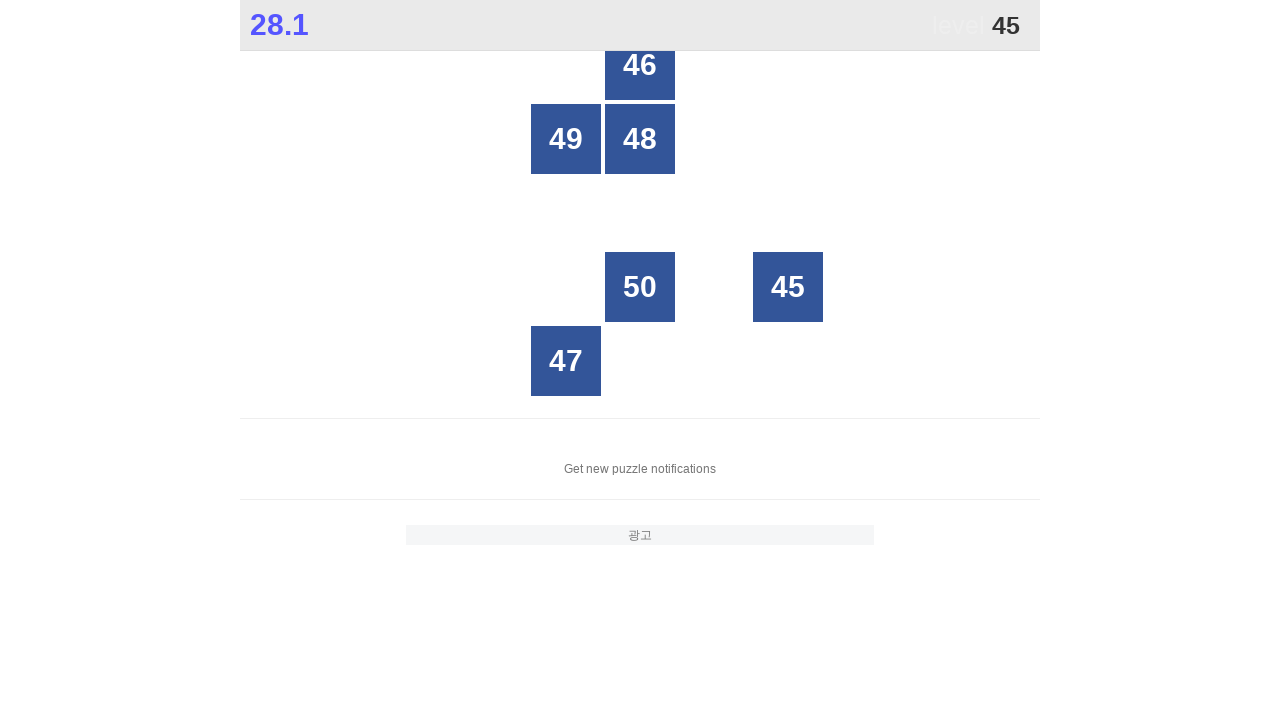

Counted 25 total buttons in grid
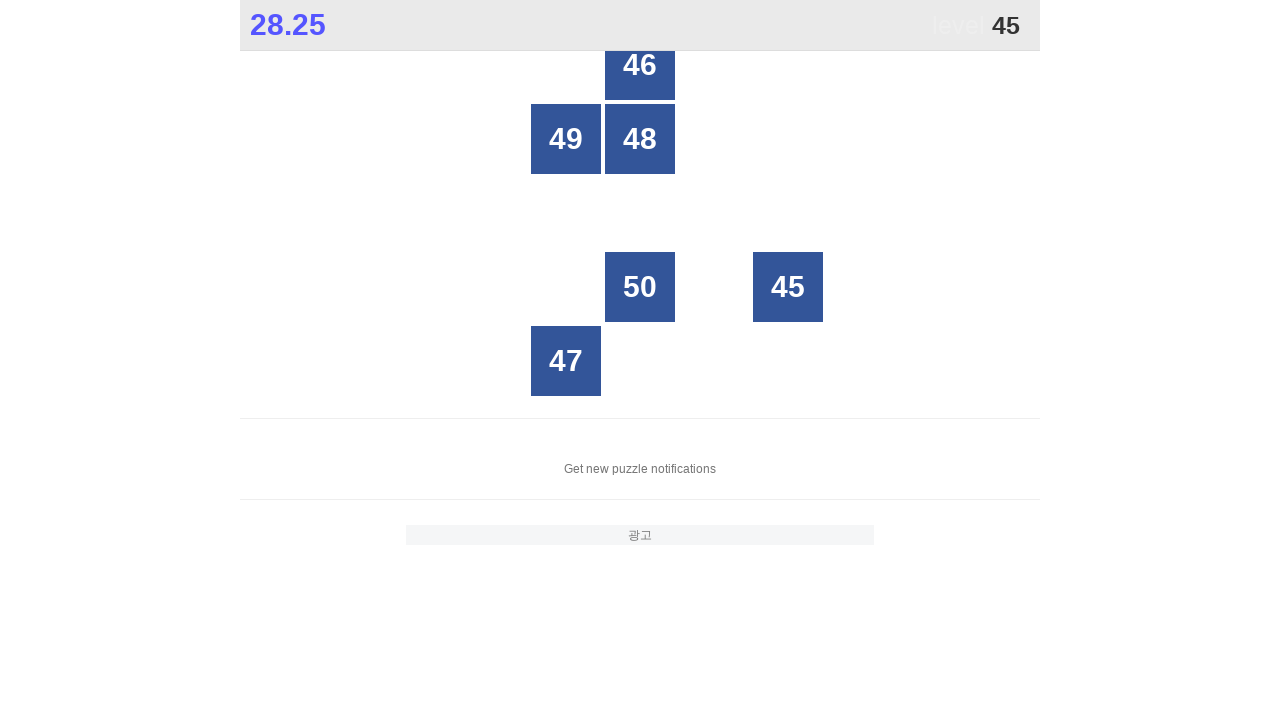

Clicked button with number 45 at (788, 287) on xpath=//*[@id="grid"]/div >> nth=19
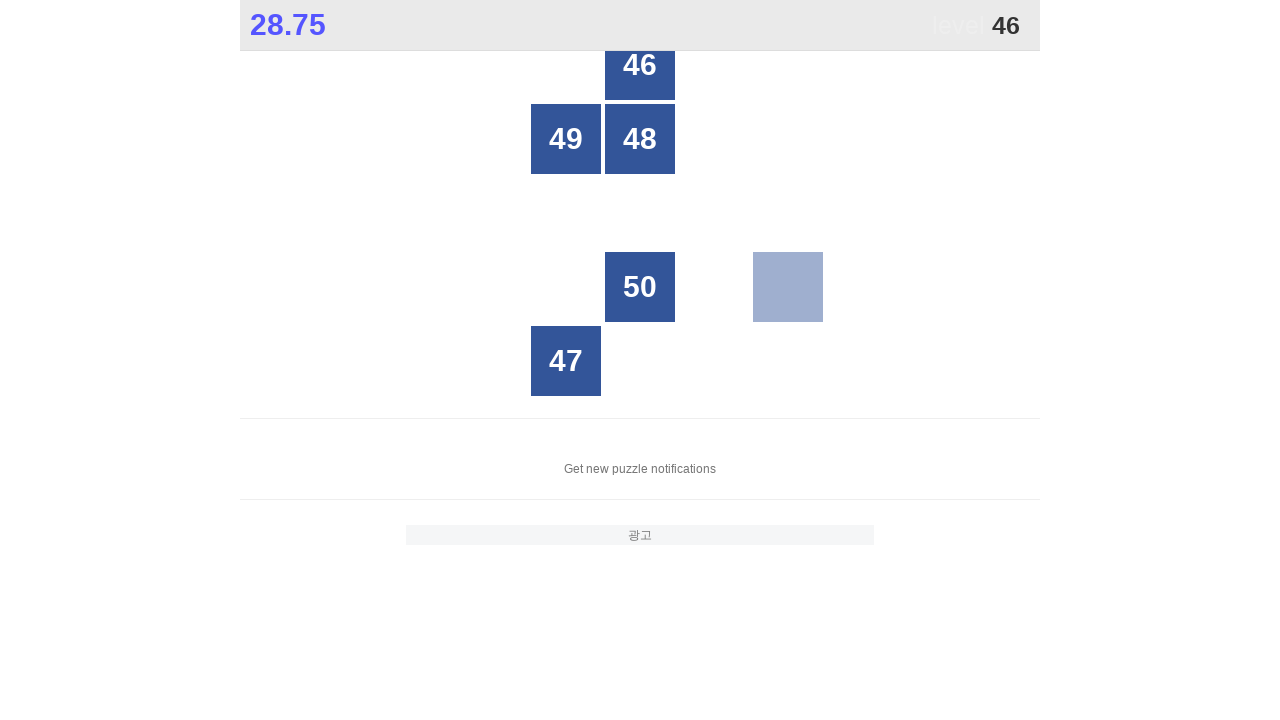

Located all grid buttons for number 46
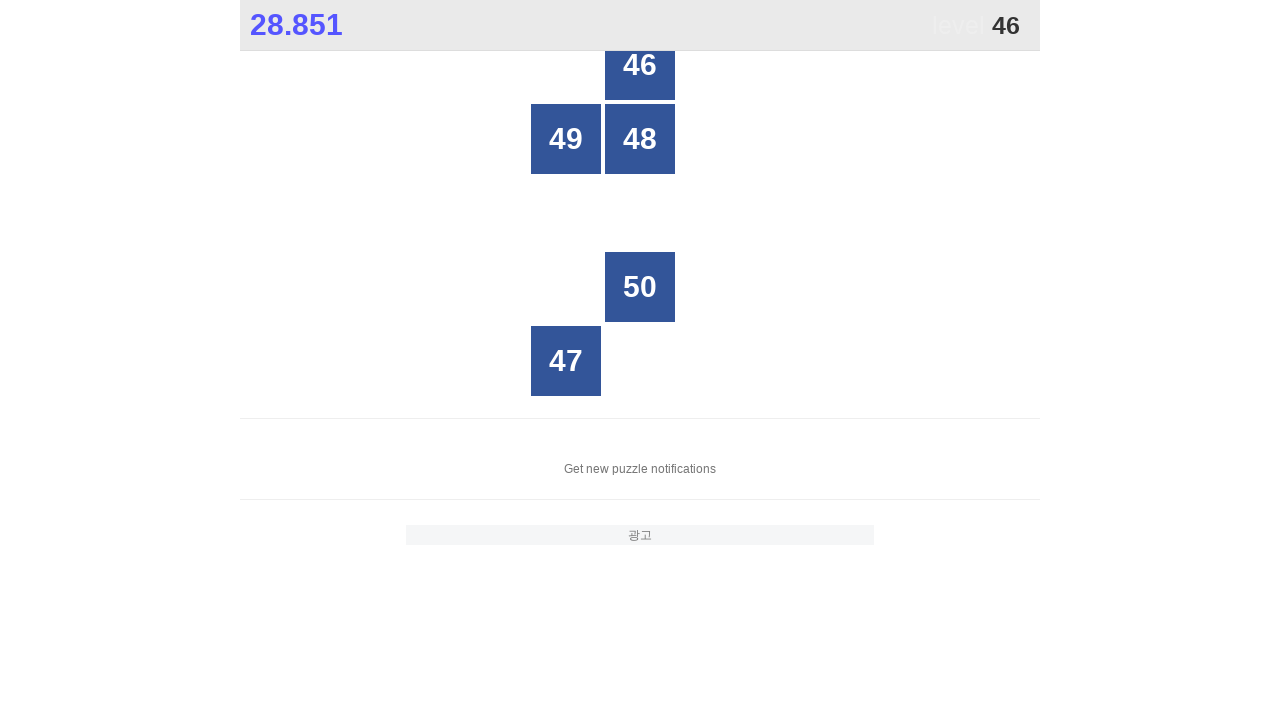

Counted 25 total buttons in grid
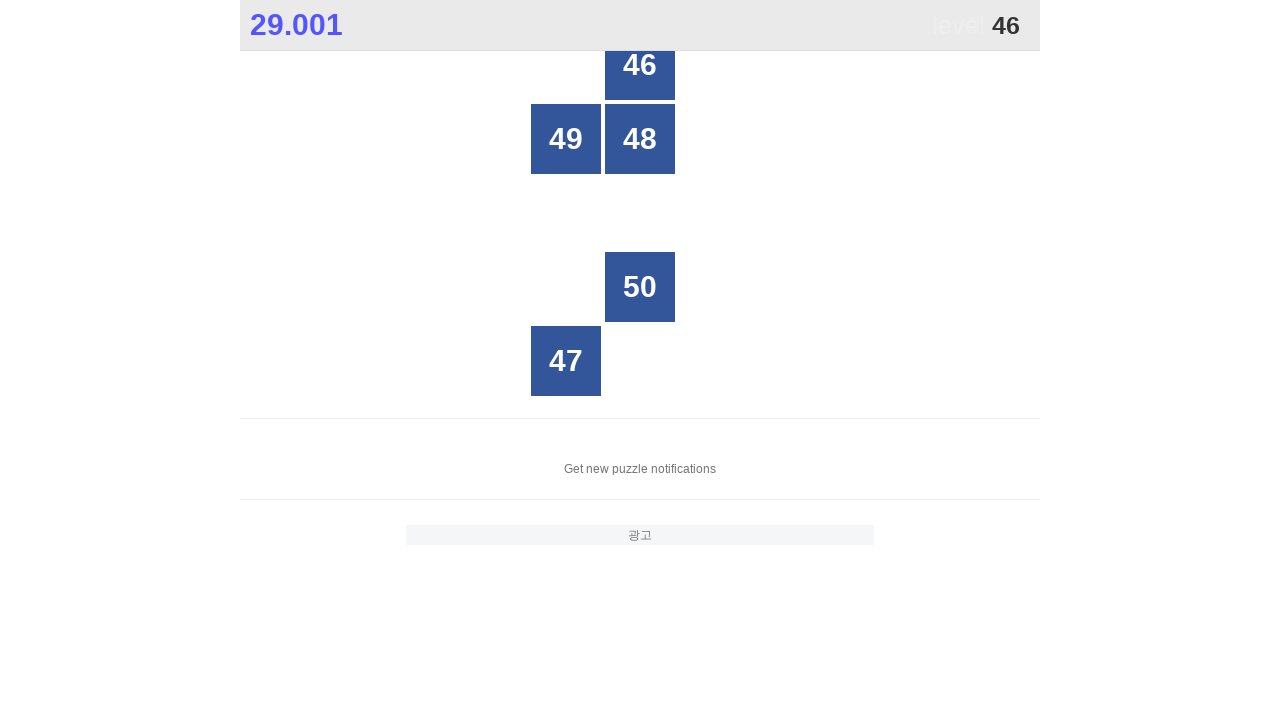

Clicked button with number 46 at (640, 65) on xpath=//*[@id="grid"]/div >> nth=2
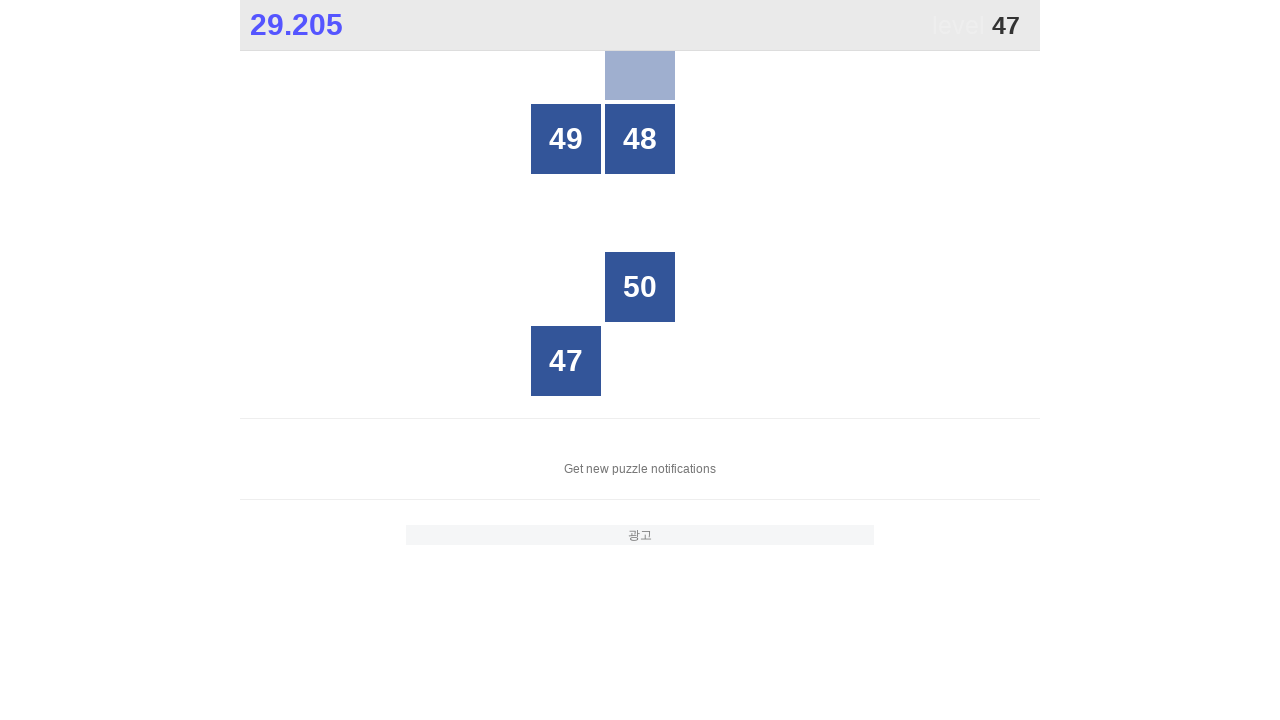

Located all grid buttons for number 47
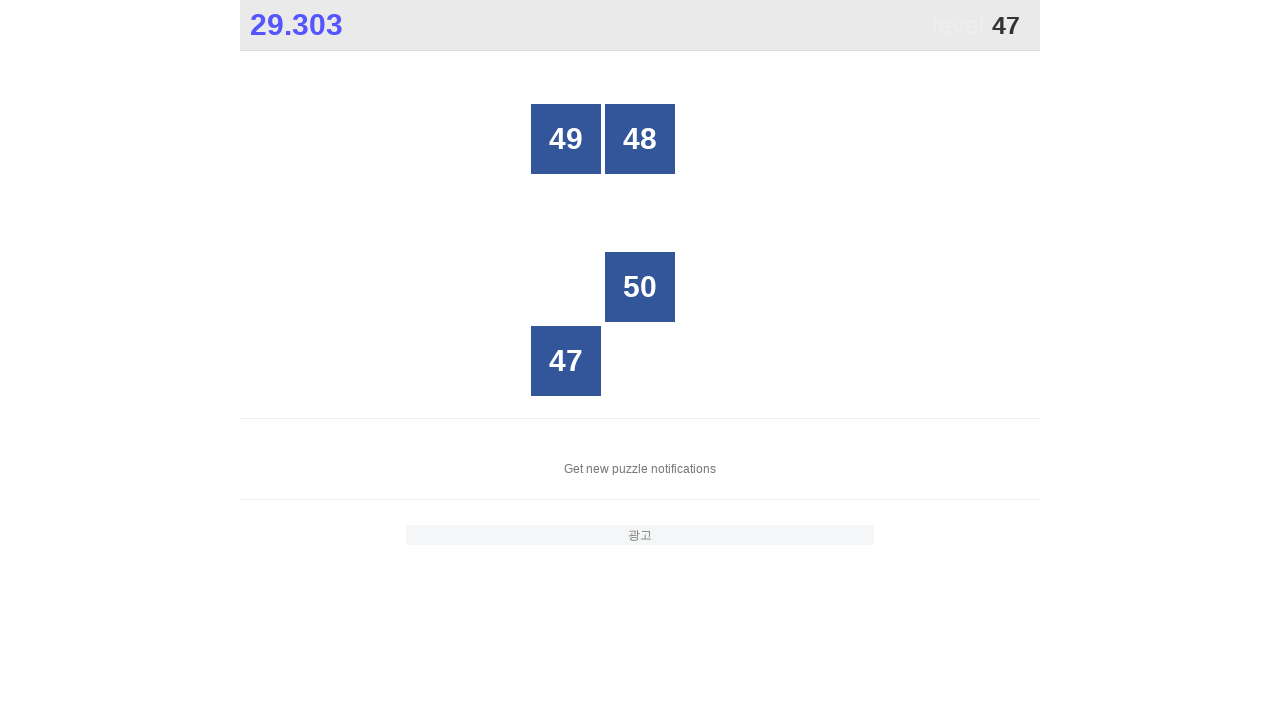

Counted 25 total buttons in grid
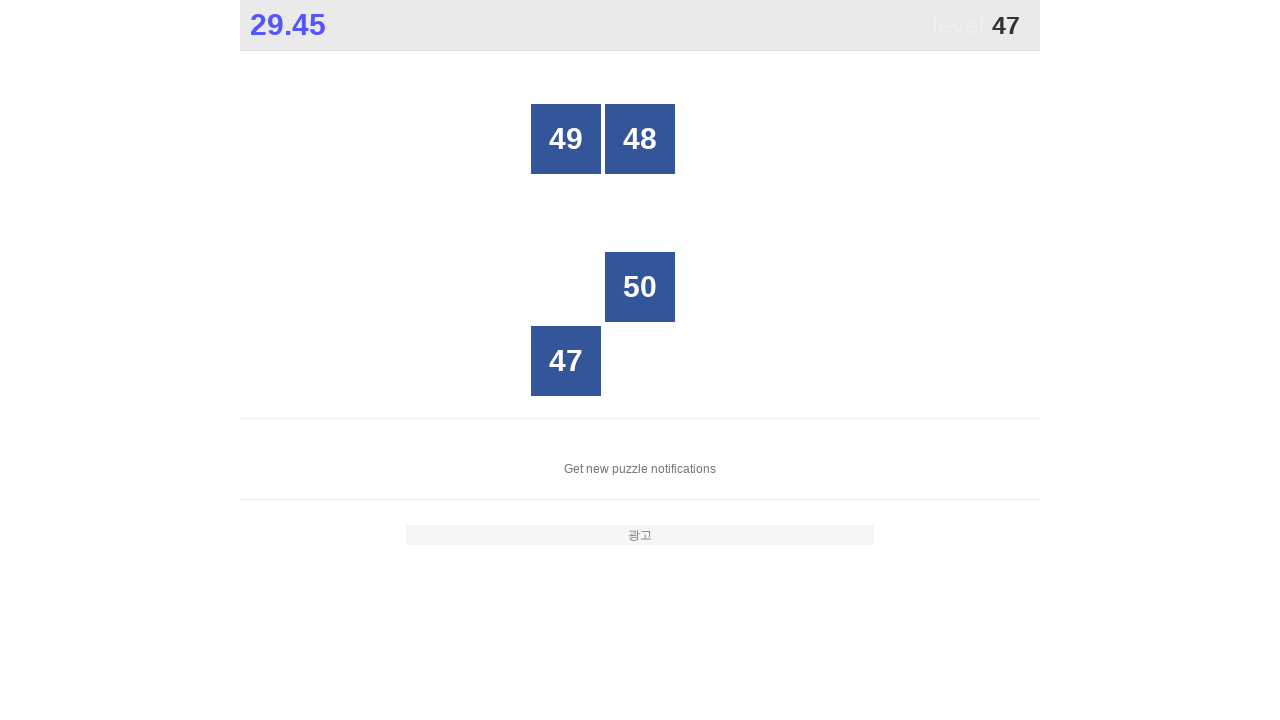

Clicked button with number 47 at (566, 361) on xpath=//*[@id="grid"]/div >> nth=21
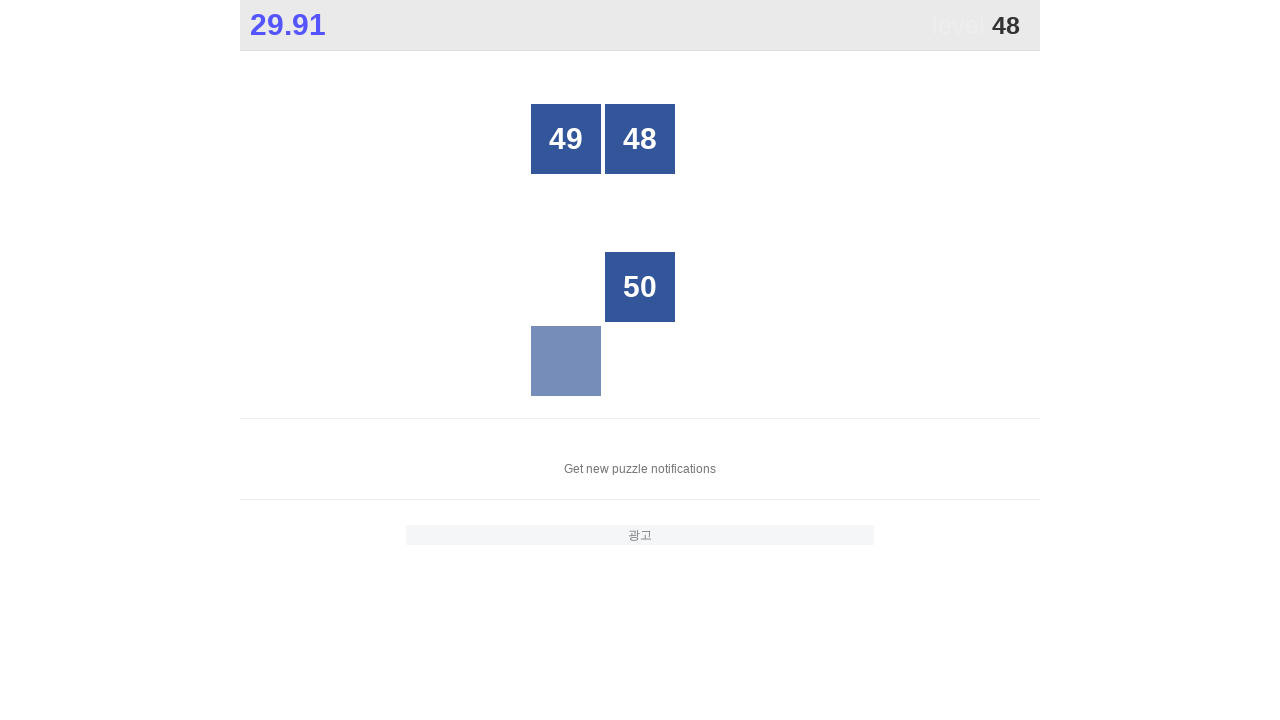

Located all grid buttons for number 48
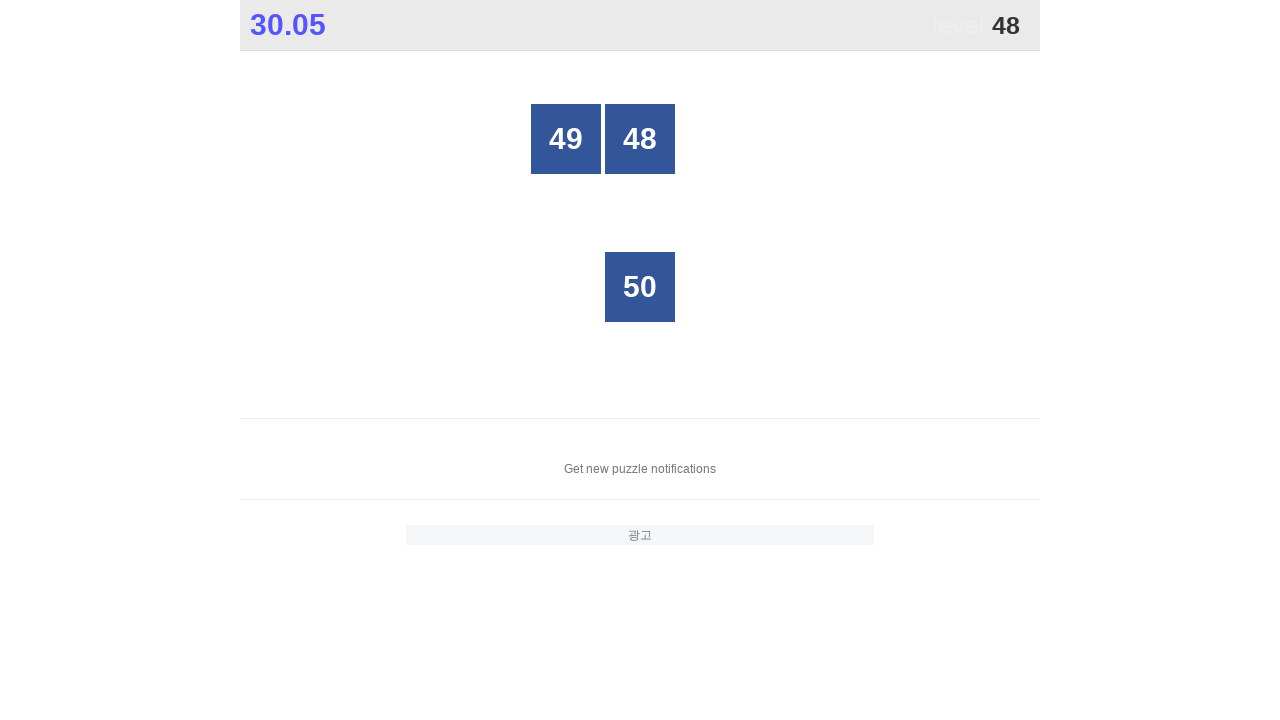

Counted 25 total buttons in grid
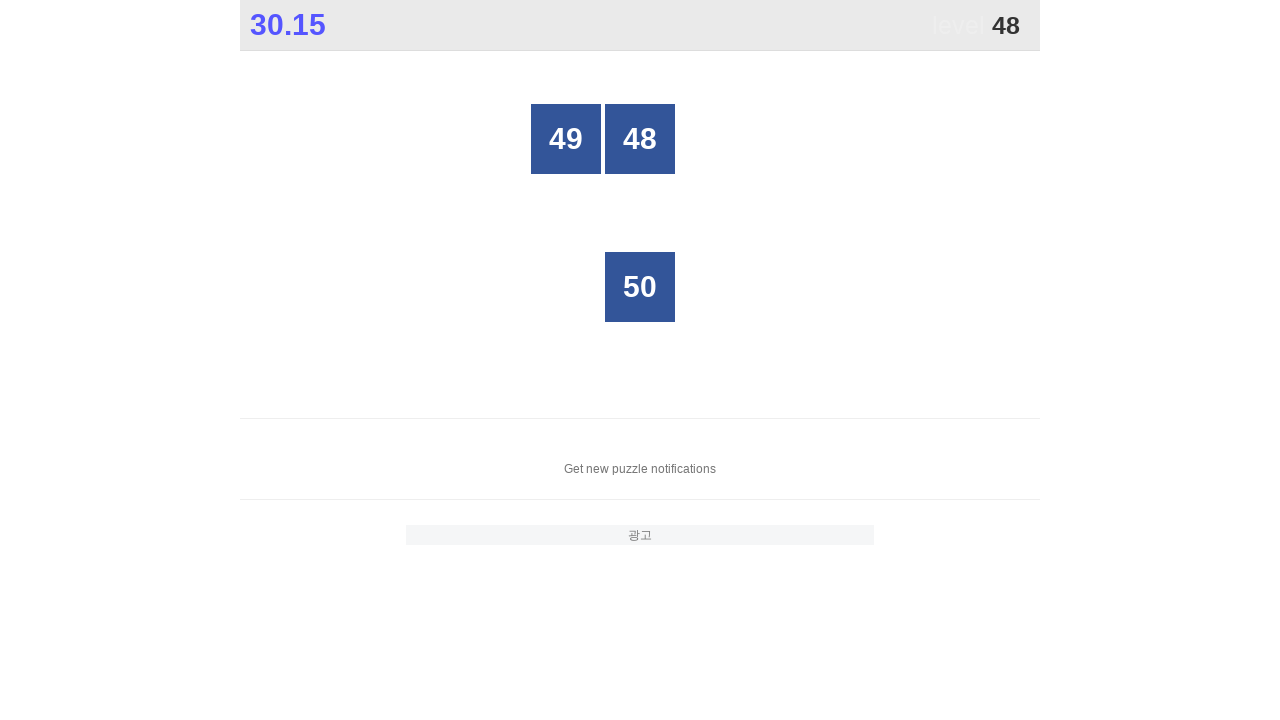

Clicked button with number 48 at (640, 139) on xpath=//*[@id="grid"]/div >> nth=7
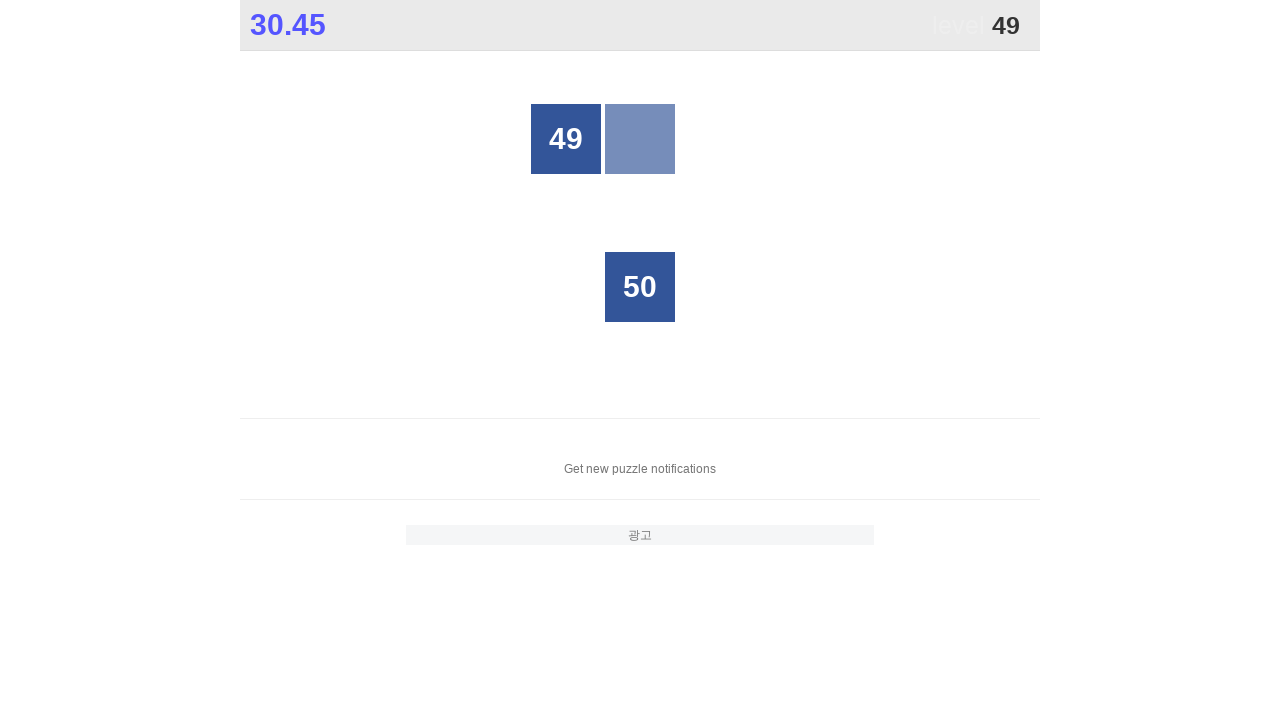

Located all grid buttons for number 49
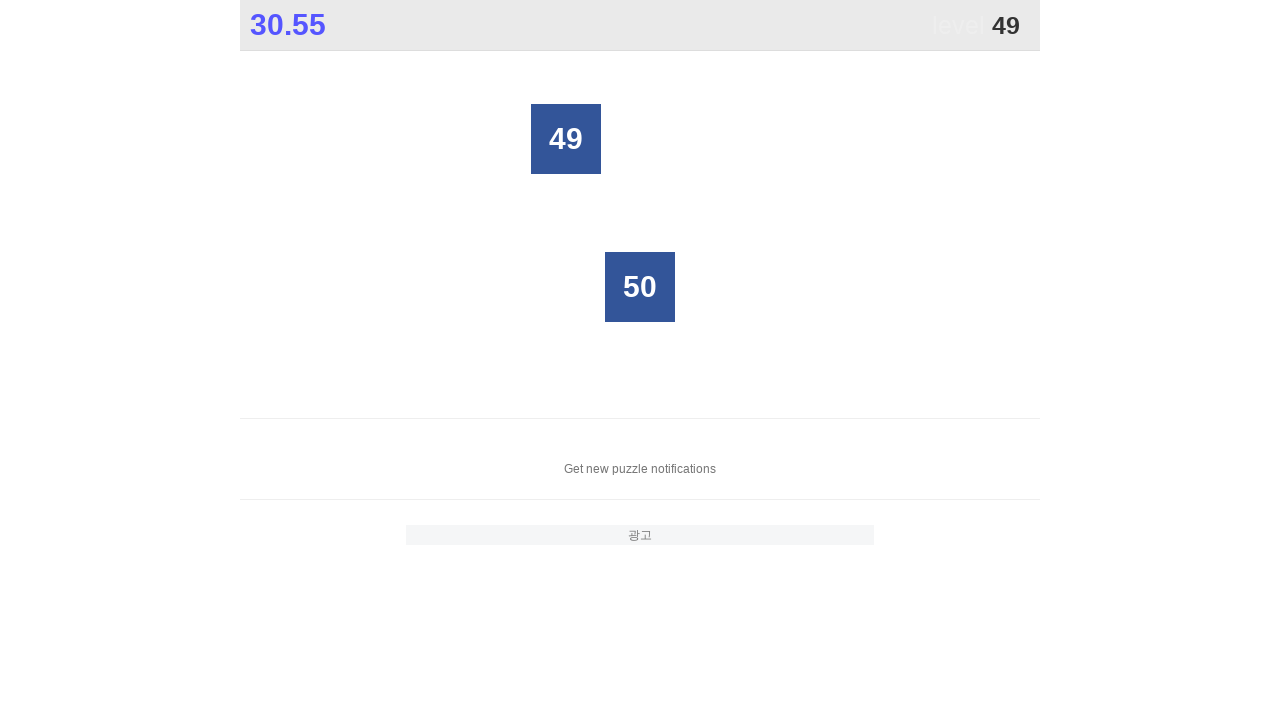

Counted 25 total buttons in grid
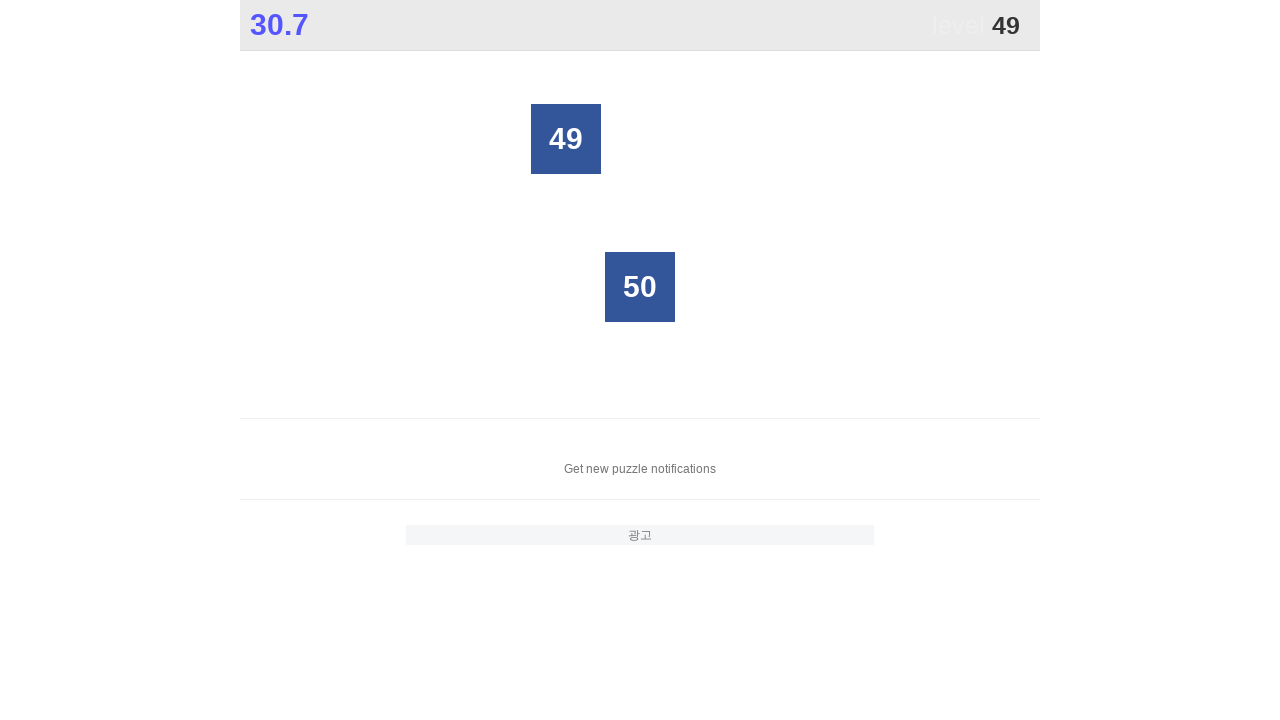

Clicked button with number 49 at (566, 139) on xpath=//*[@id="grid"]/div >> nth=6
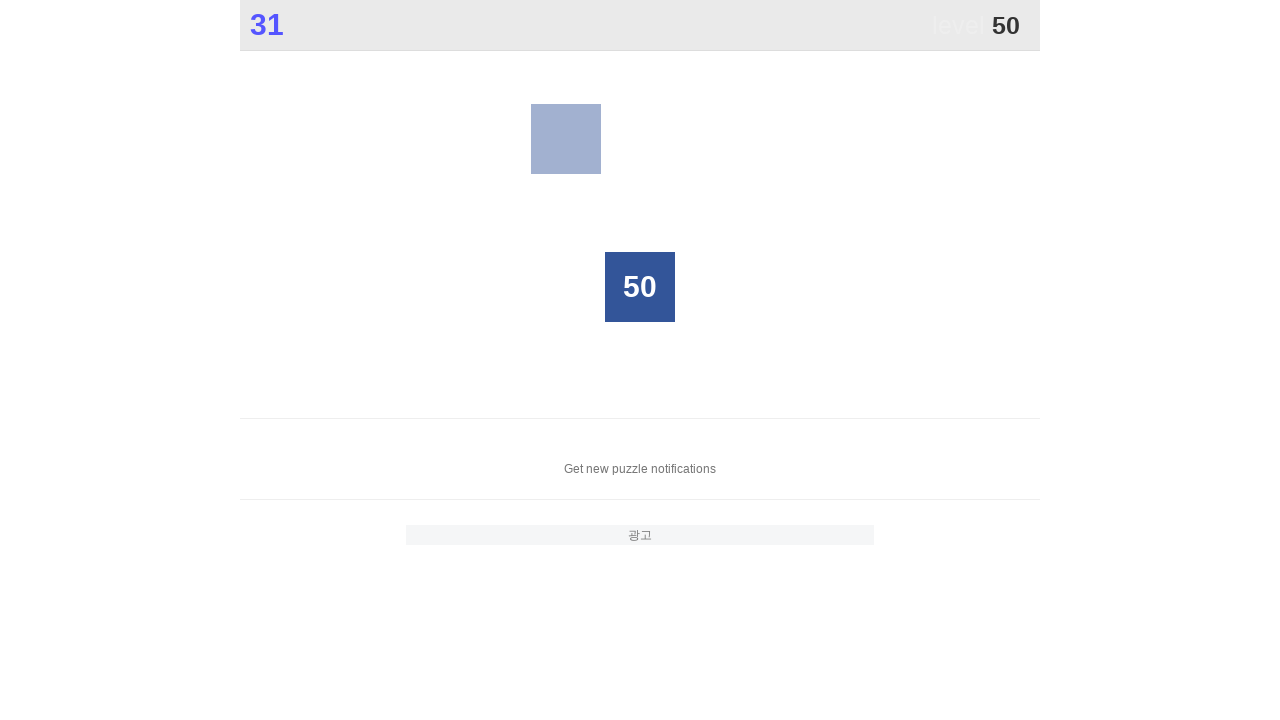

Located all grid buttons for number 50
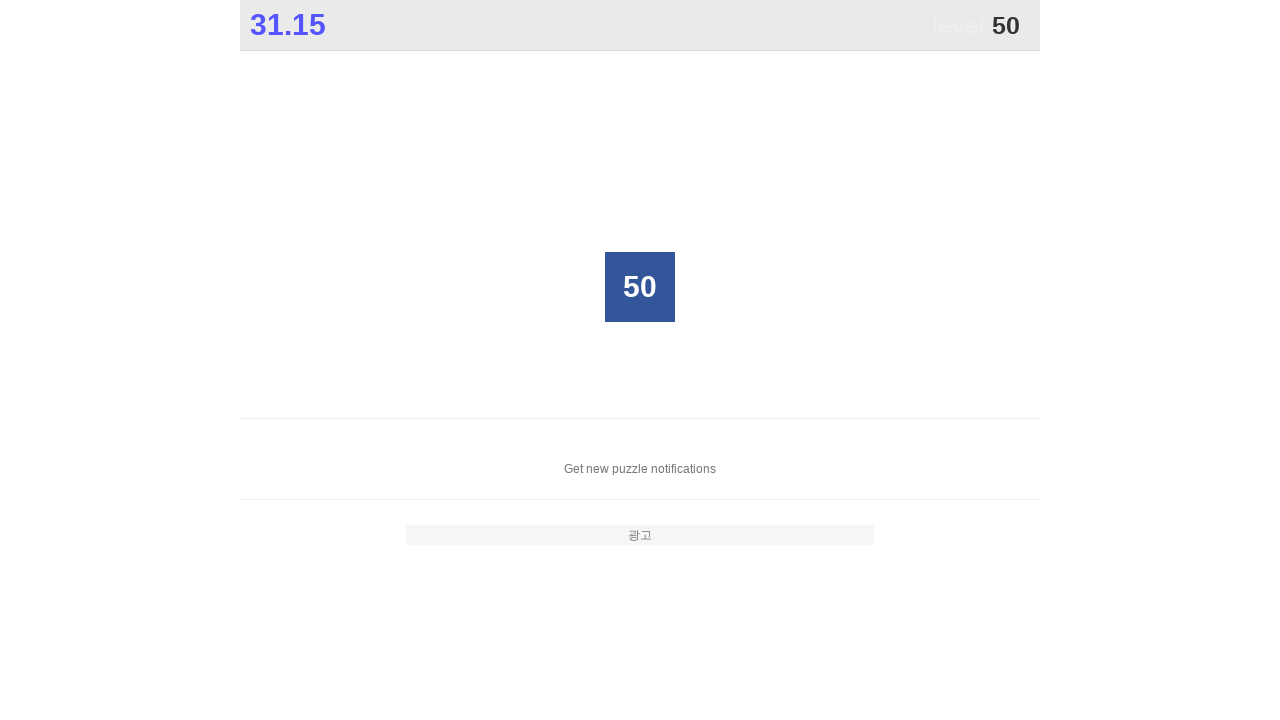

Counted 25 total buttons in grid
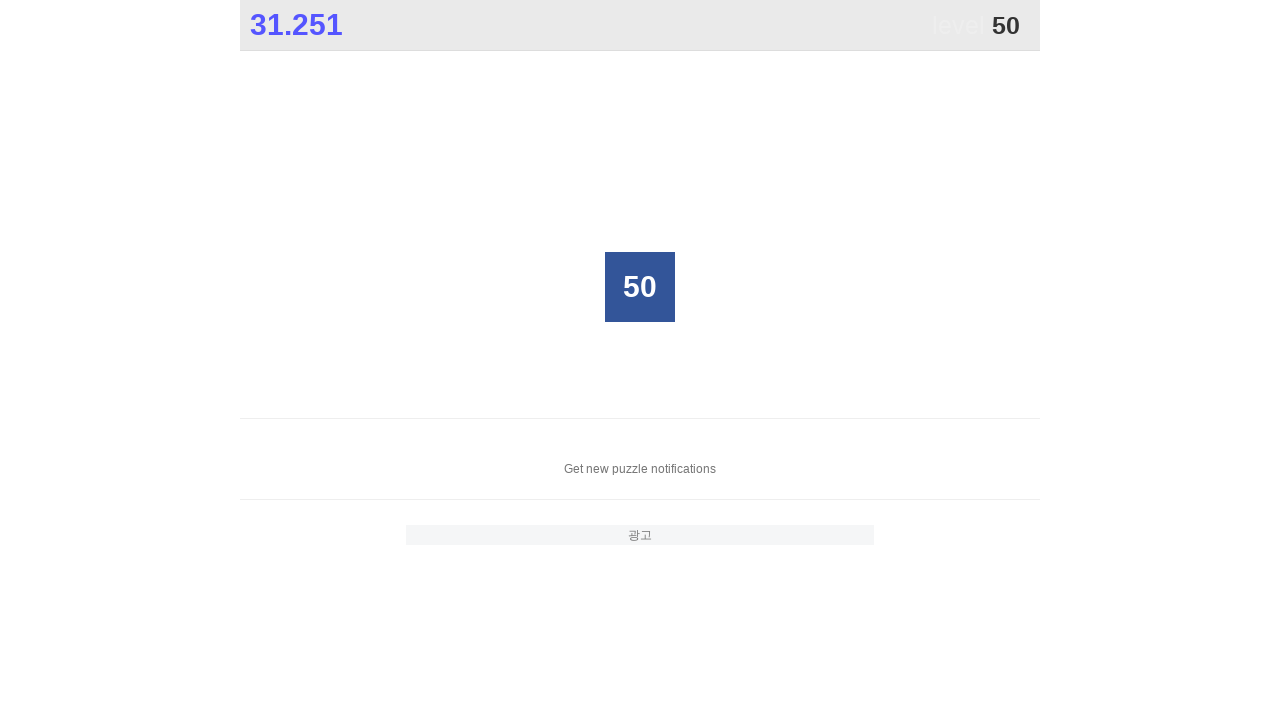

Clicked button with number 50 at (640, 287) on xpath=//*[@id="grid"]/div >> nth=17
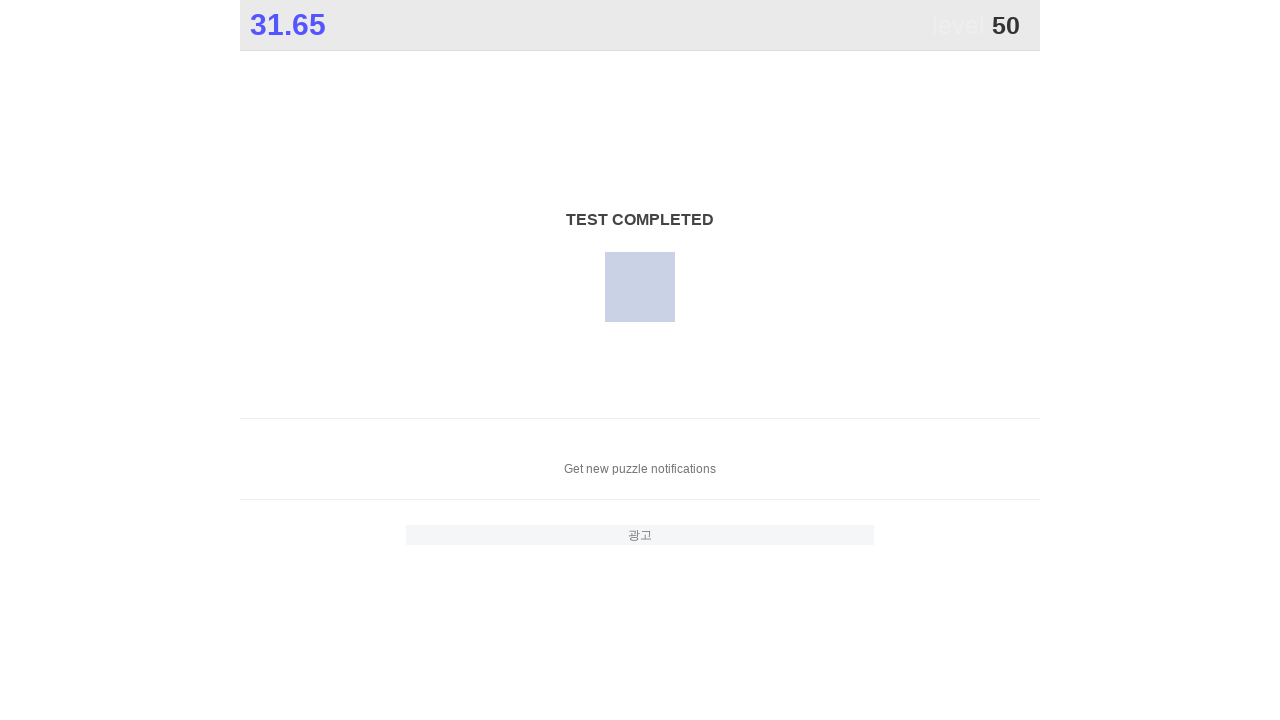

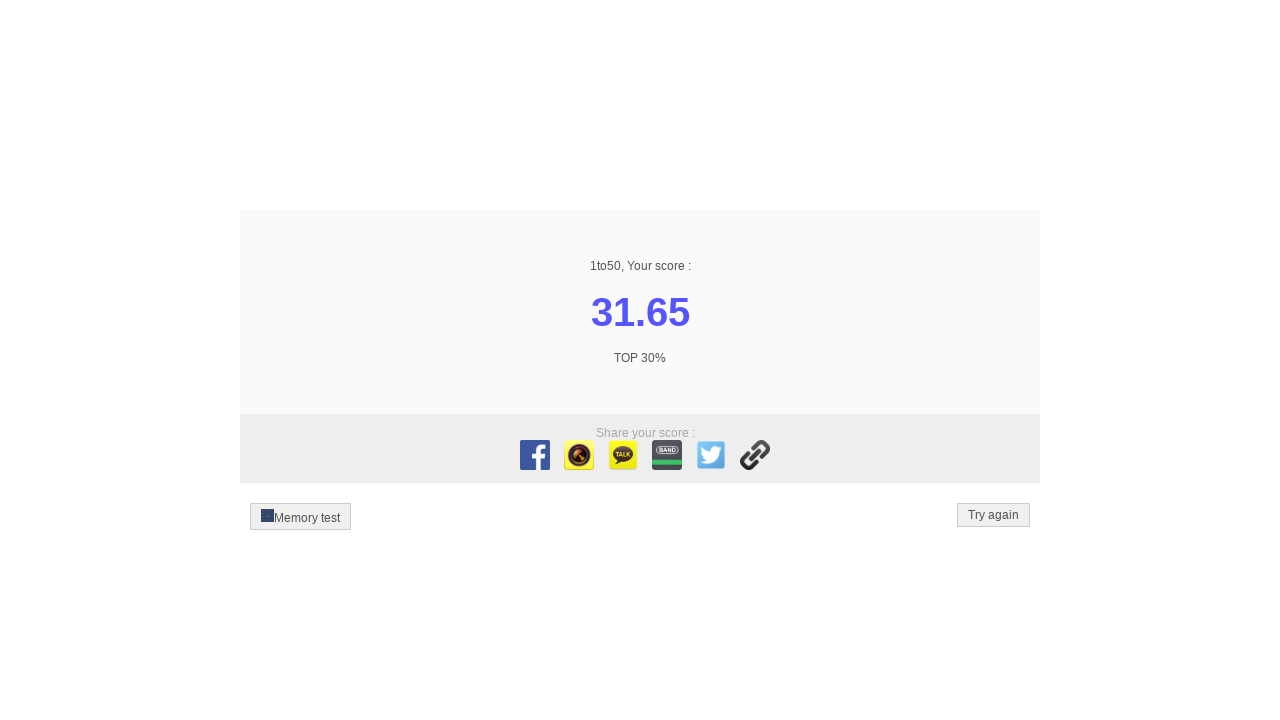